Tests filling a large form by entering "test" into all input fields and clicking the submit button

Starting URL: http://suninjuly.github.io/huge_form.html

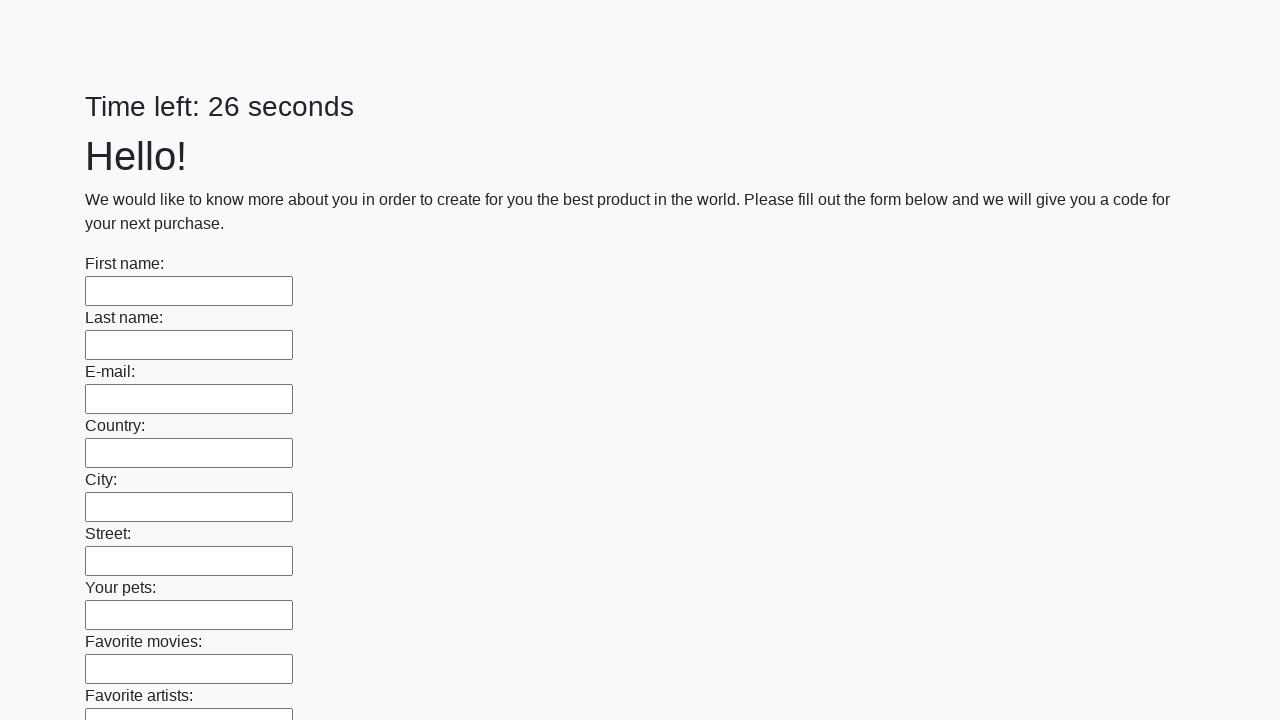

Located all input fields on the huge form
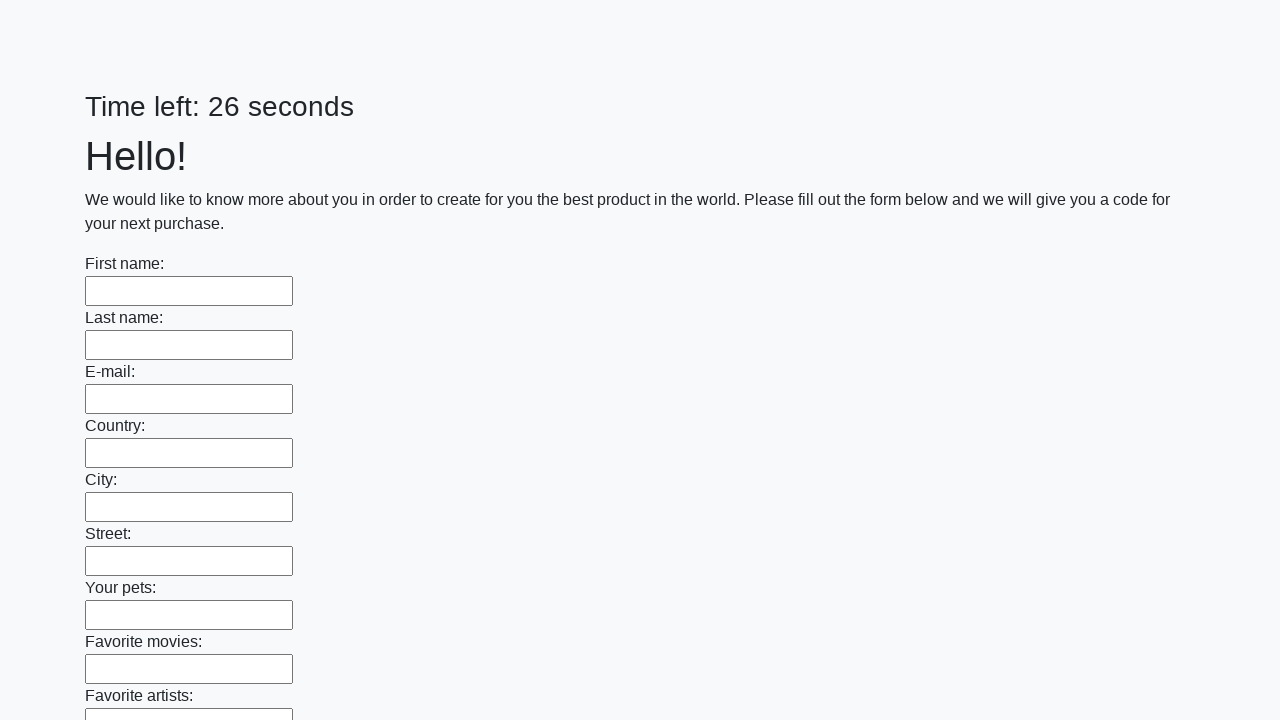

Filled an input field with 'test' on input >> nth=0
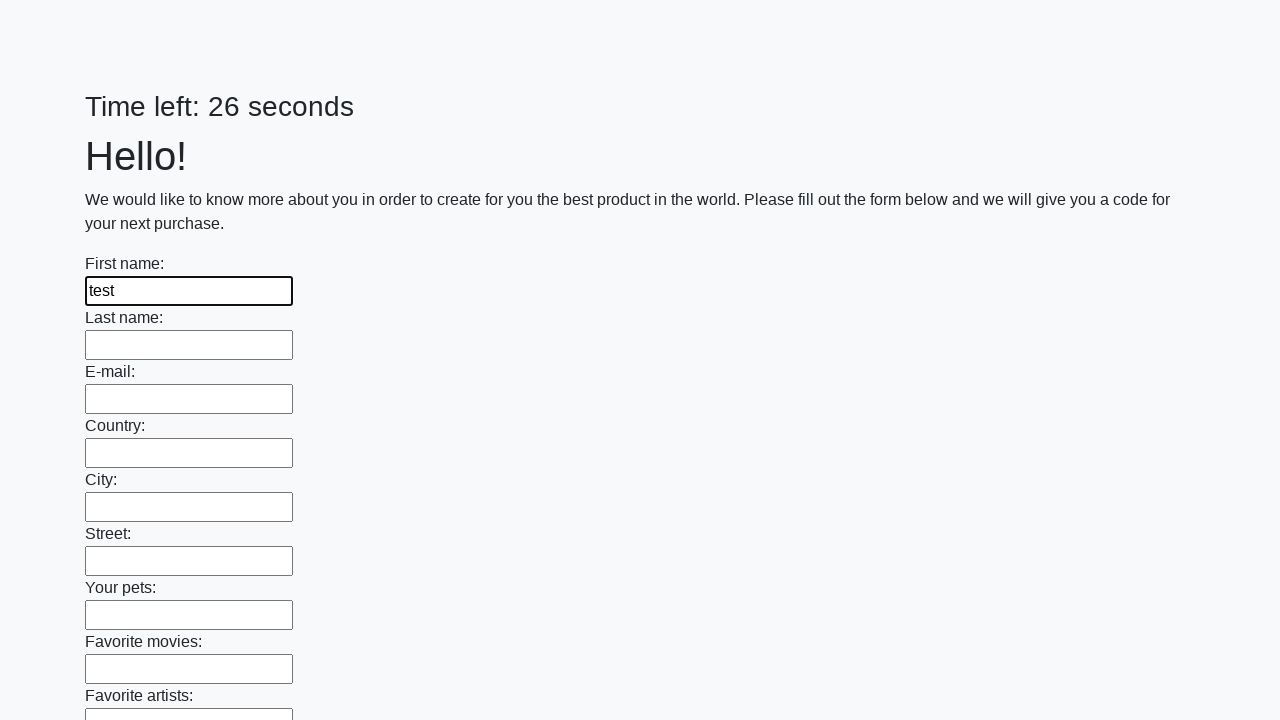

Filled an input field with 'test' on input >> nth=1
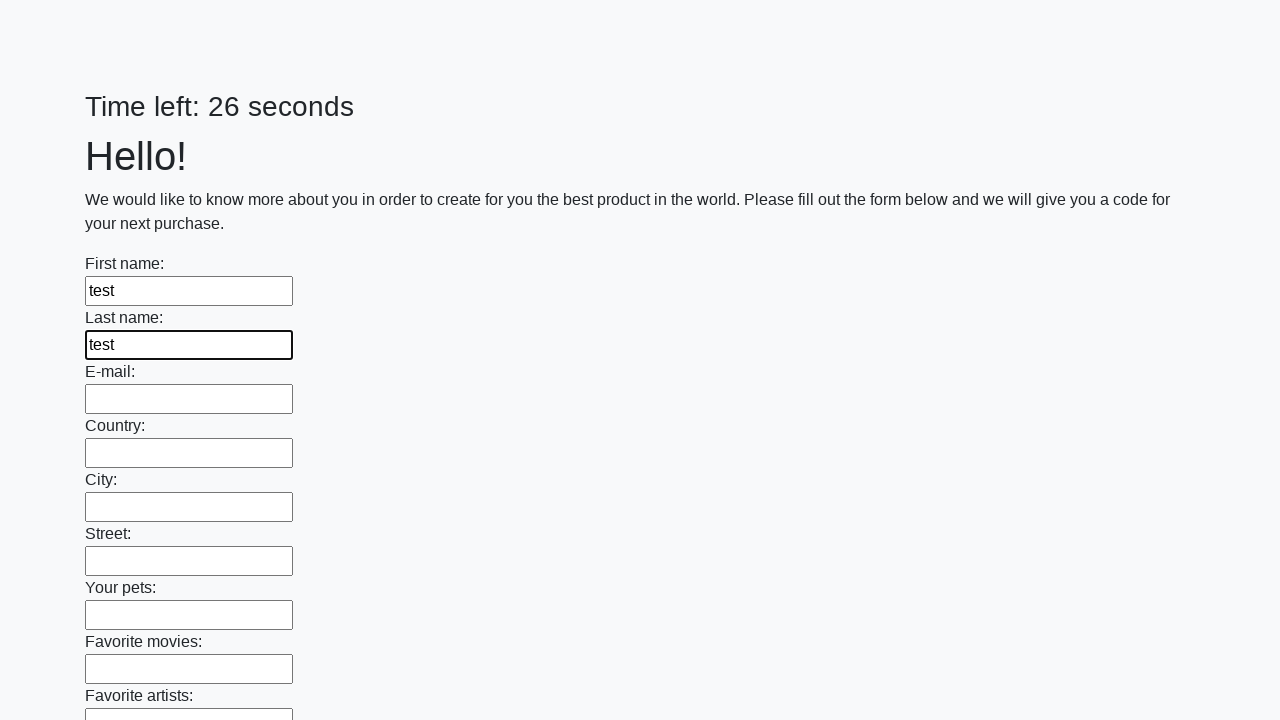

Filled an input field with 'test' on input >> nth=2
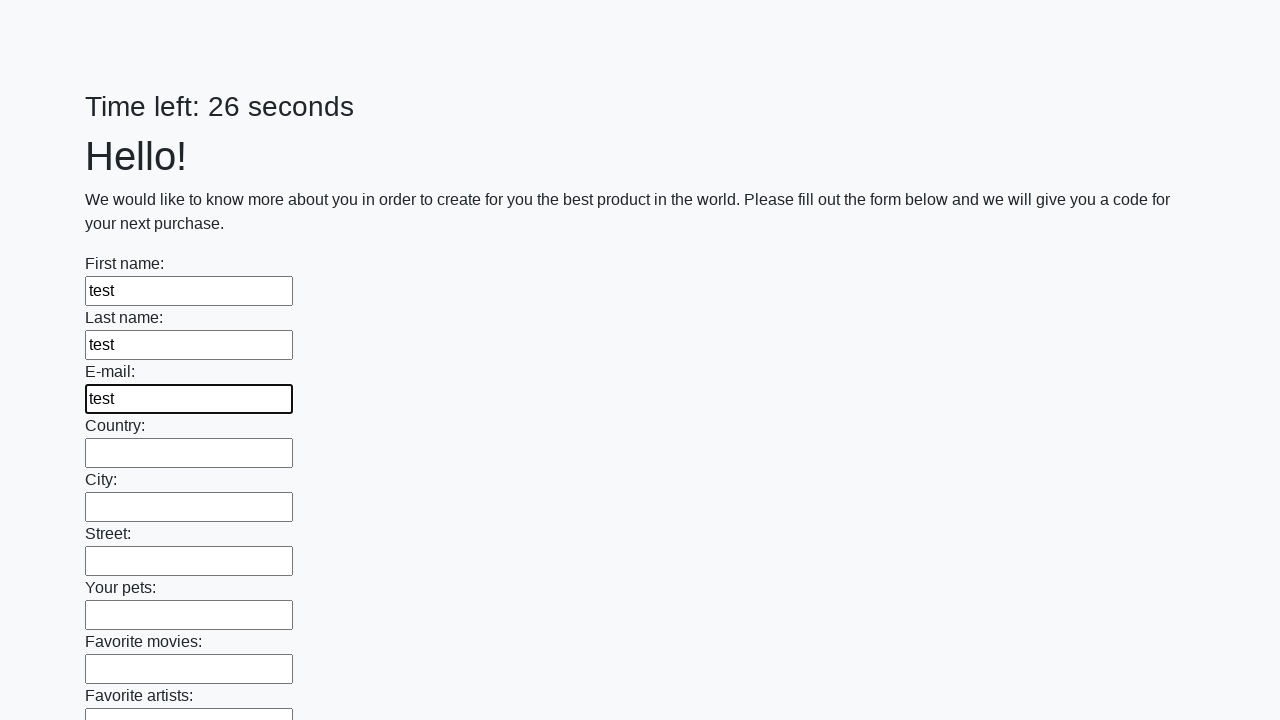

Filled an input field with 'test' on input >> nth=3
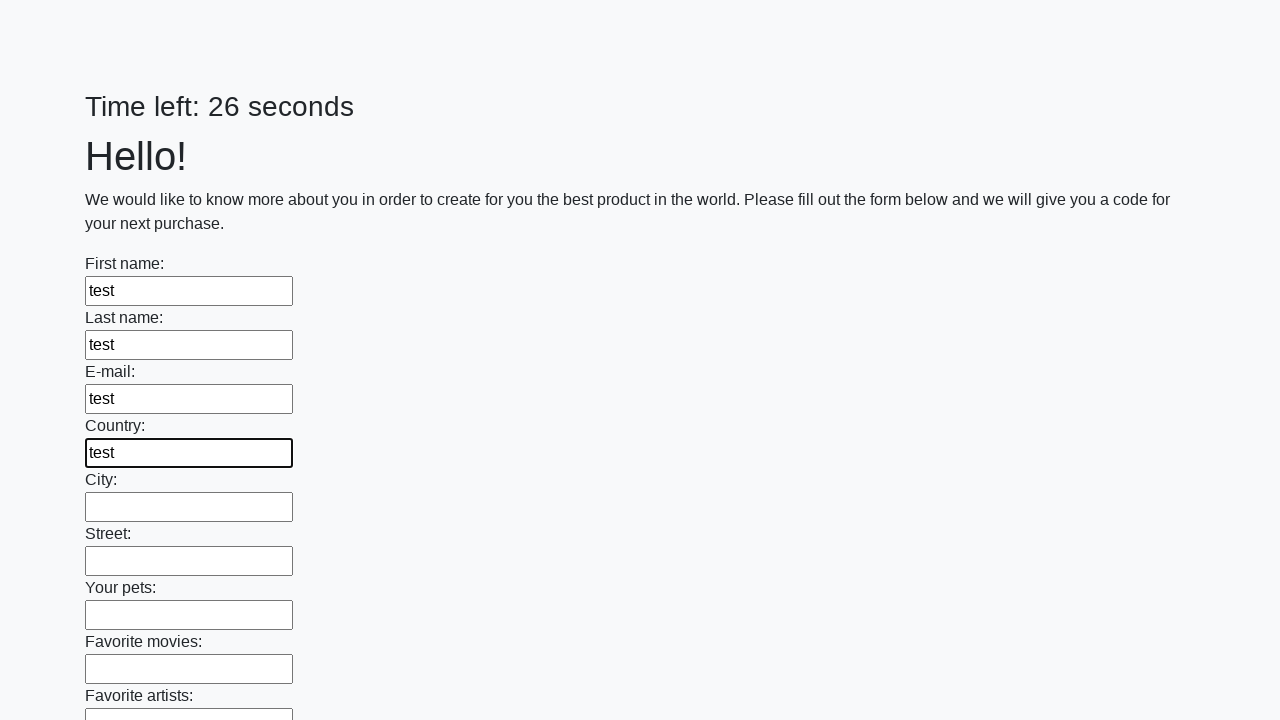

Filled an input field with 'test' on input >> nth=4
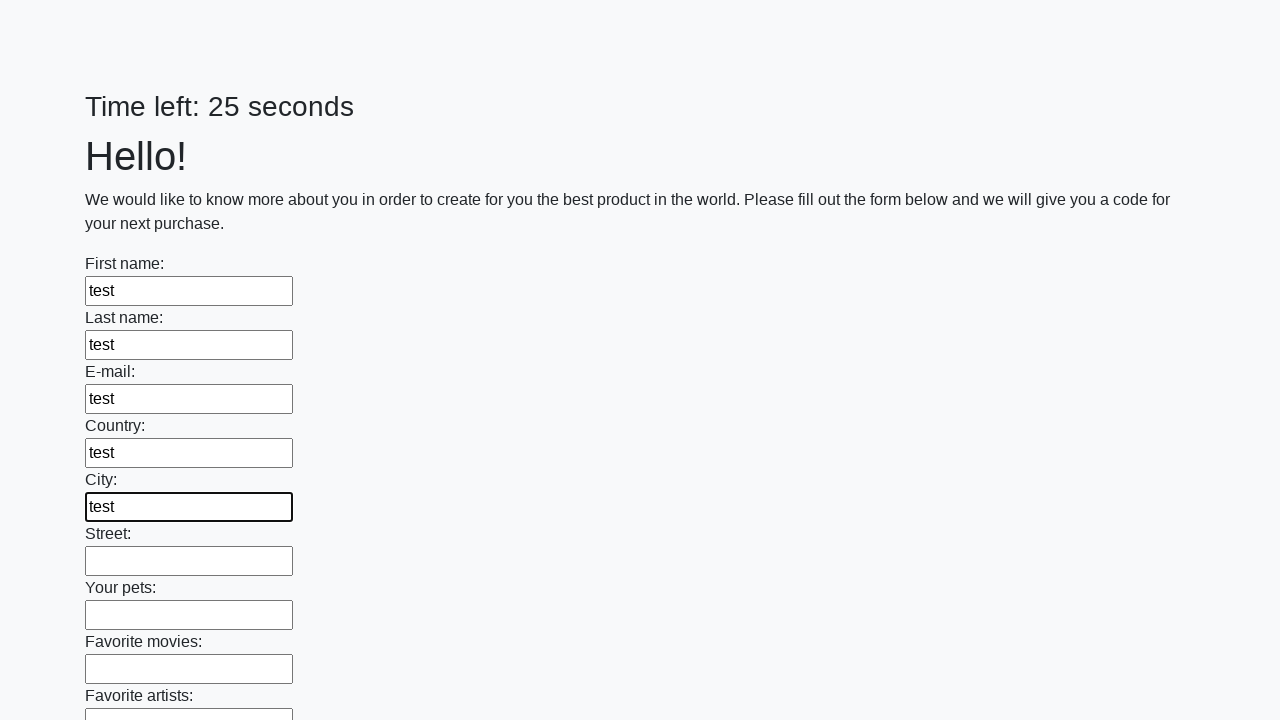

Filled an input field with 'test' on input >> nth=5
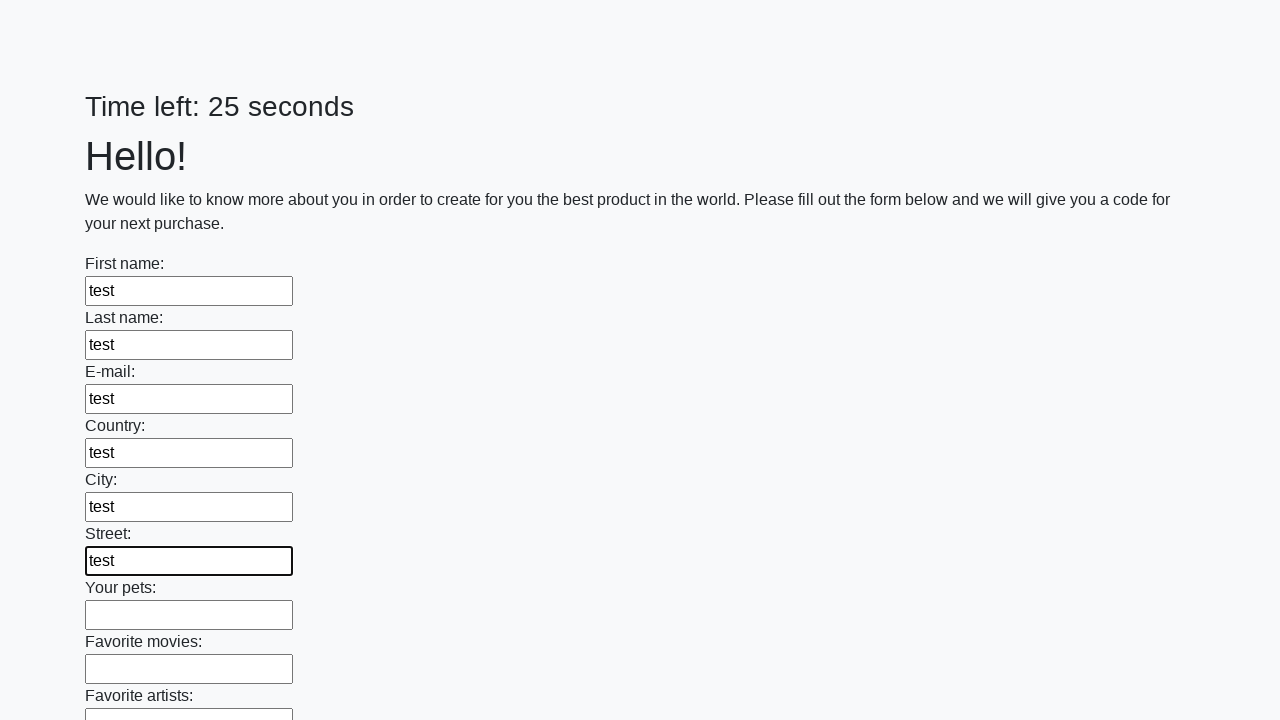

Filled an input field with 'test' on input >> nth=6
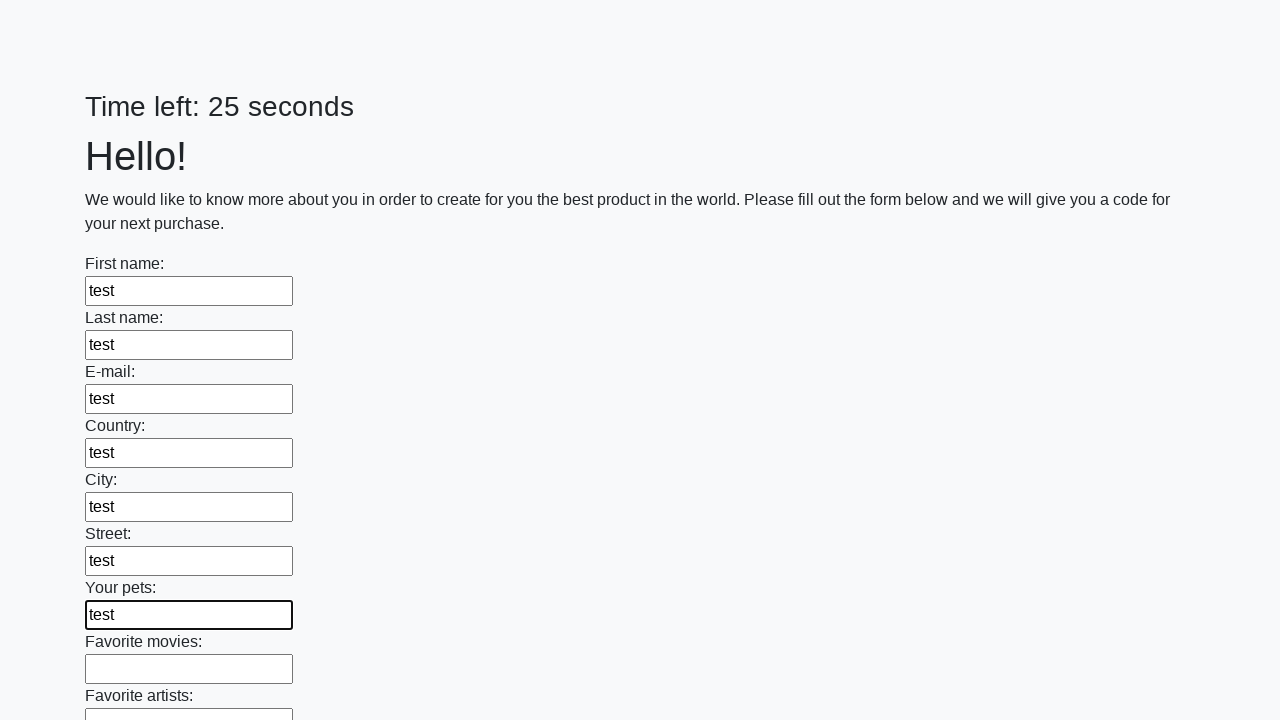

Filled an input field with 'test' on input >> nth=7
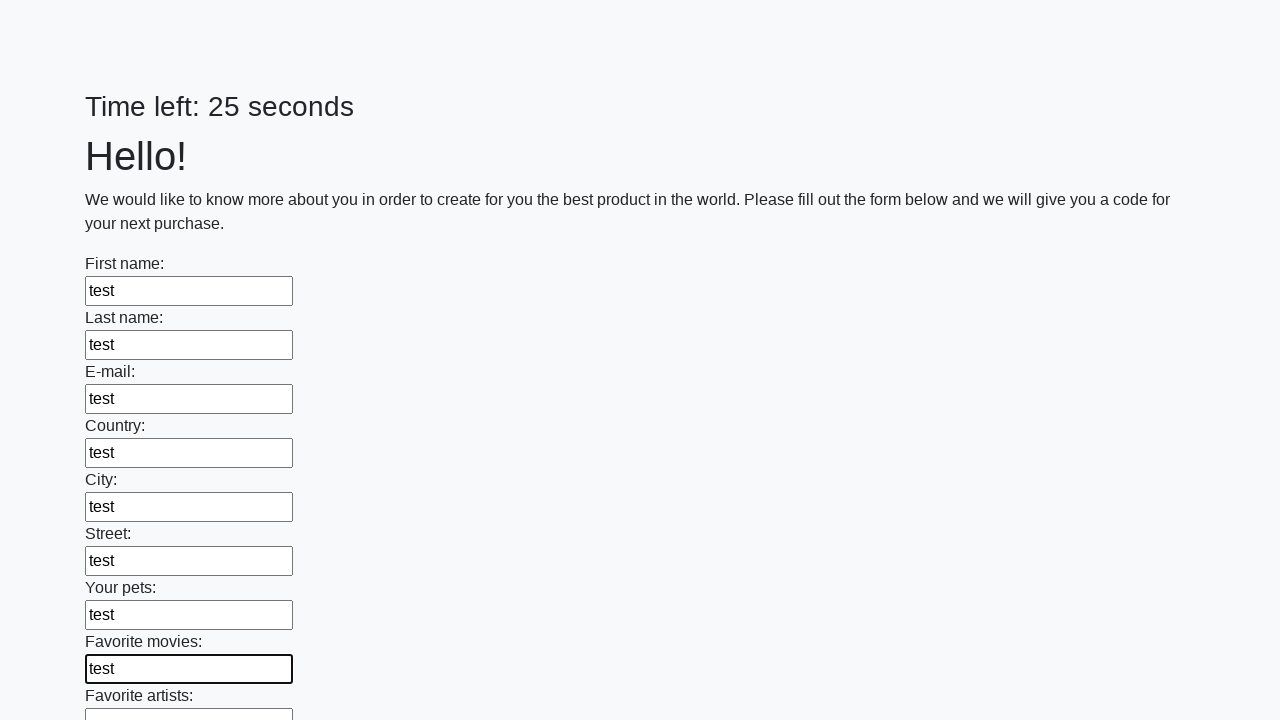

Filled an input field with 'test' on input >> nth=8
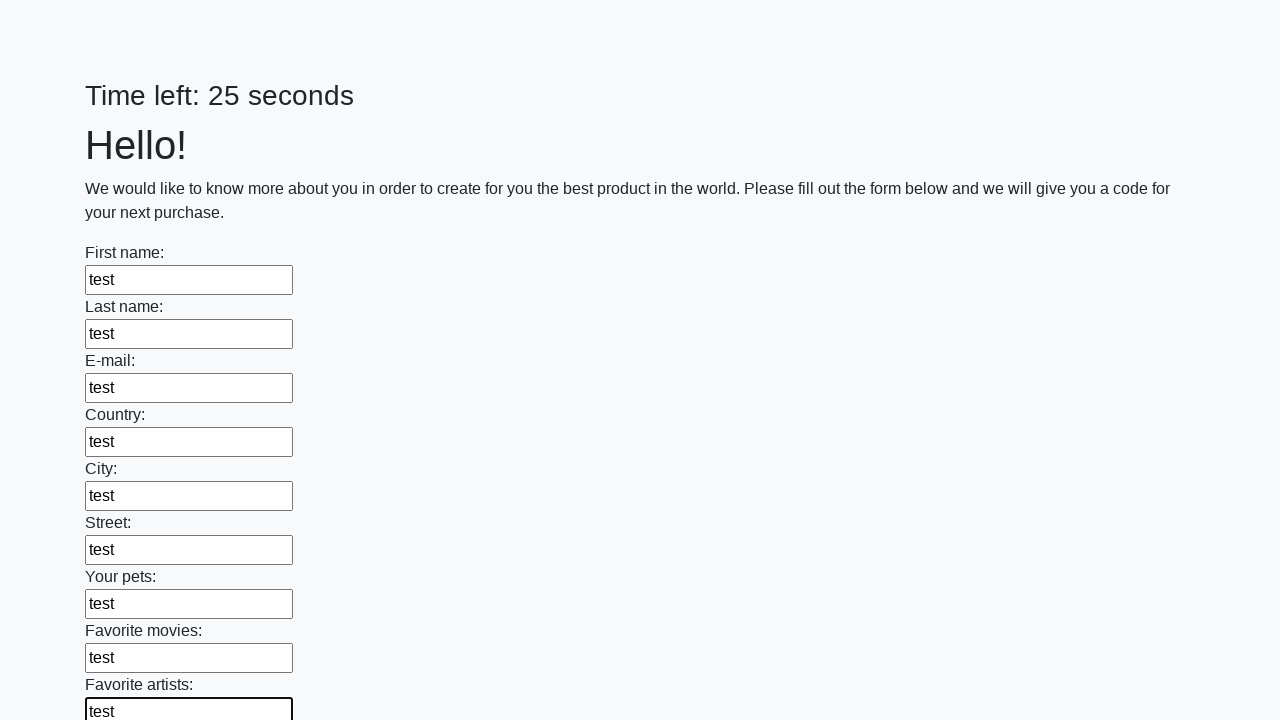

Filled an input field with 'test' on input >> nth=9
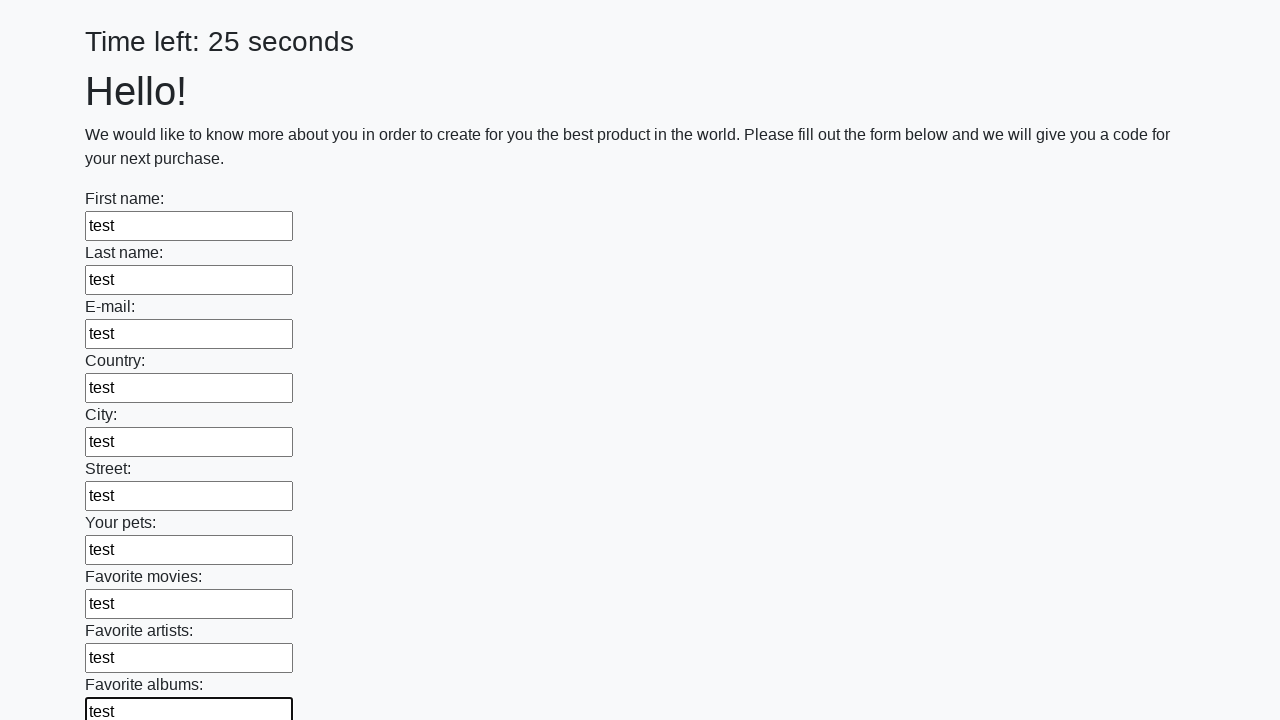

Filled an input field with 'test' on input >> nth=10
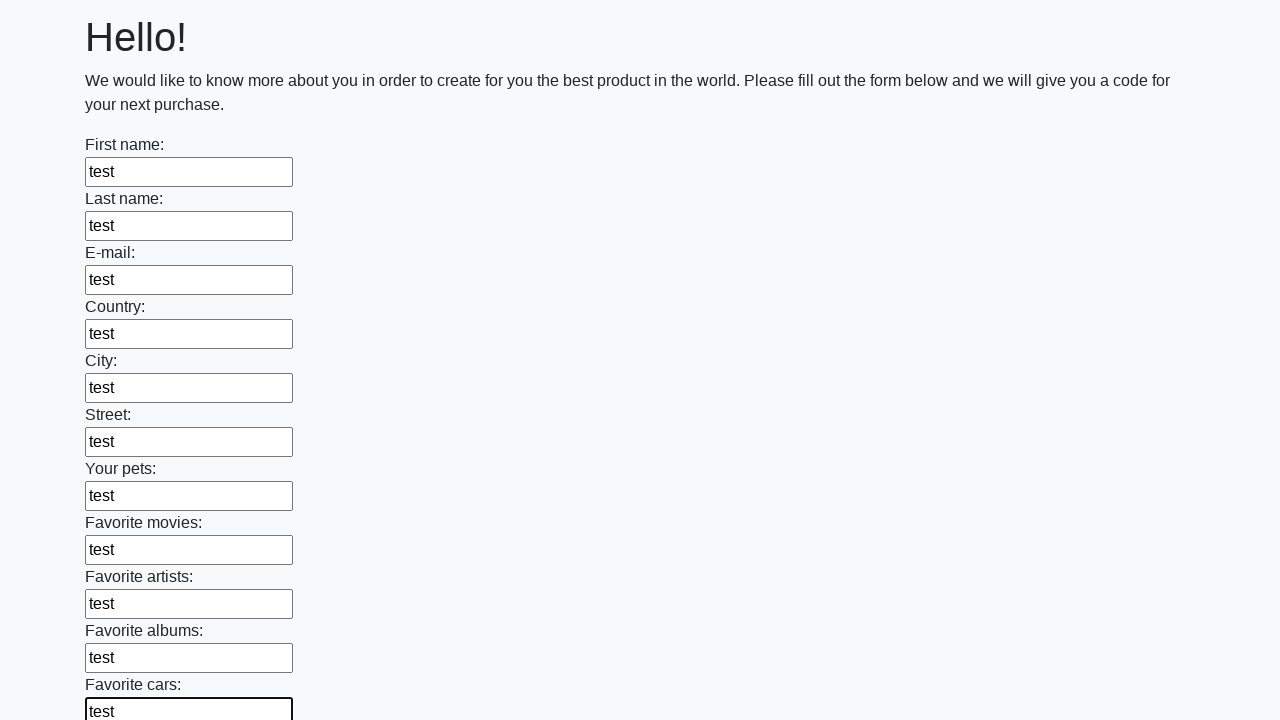

Filled an input field with 'test' on input >> nth=11
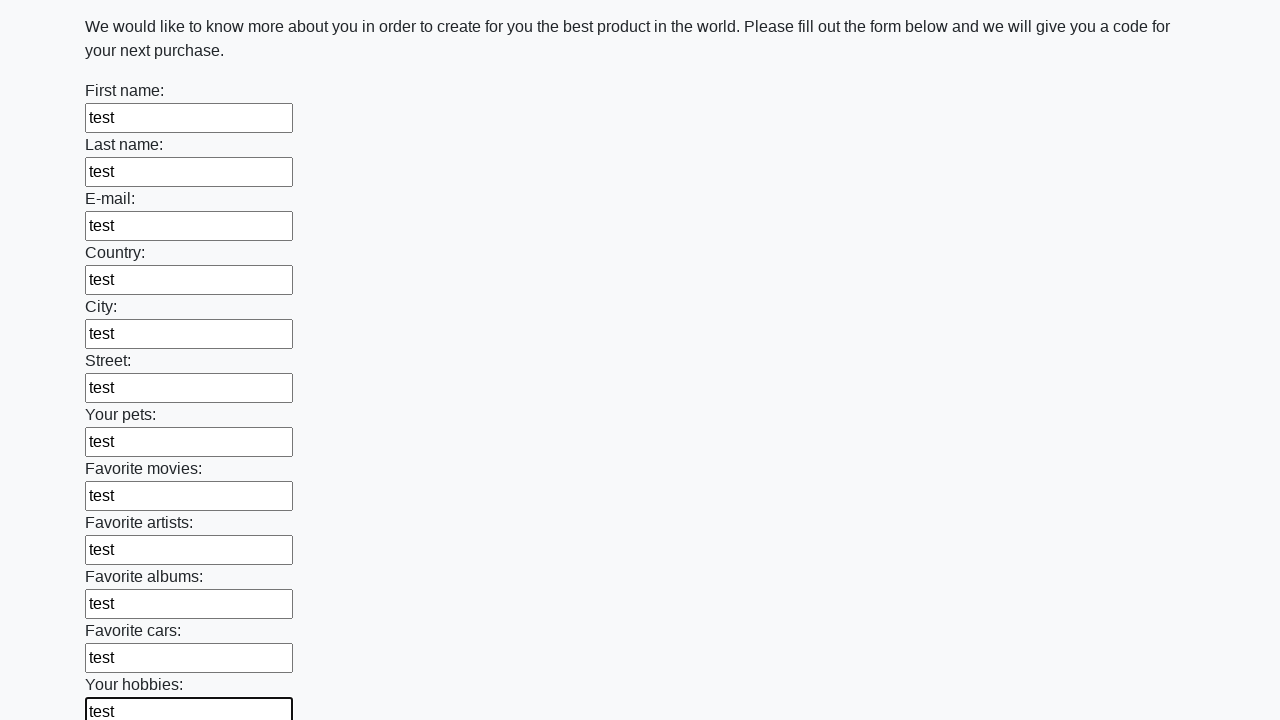

Filled an input field with 'test' on input >> nth=12
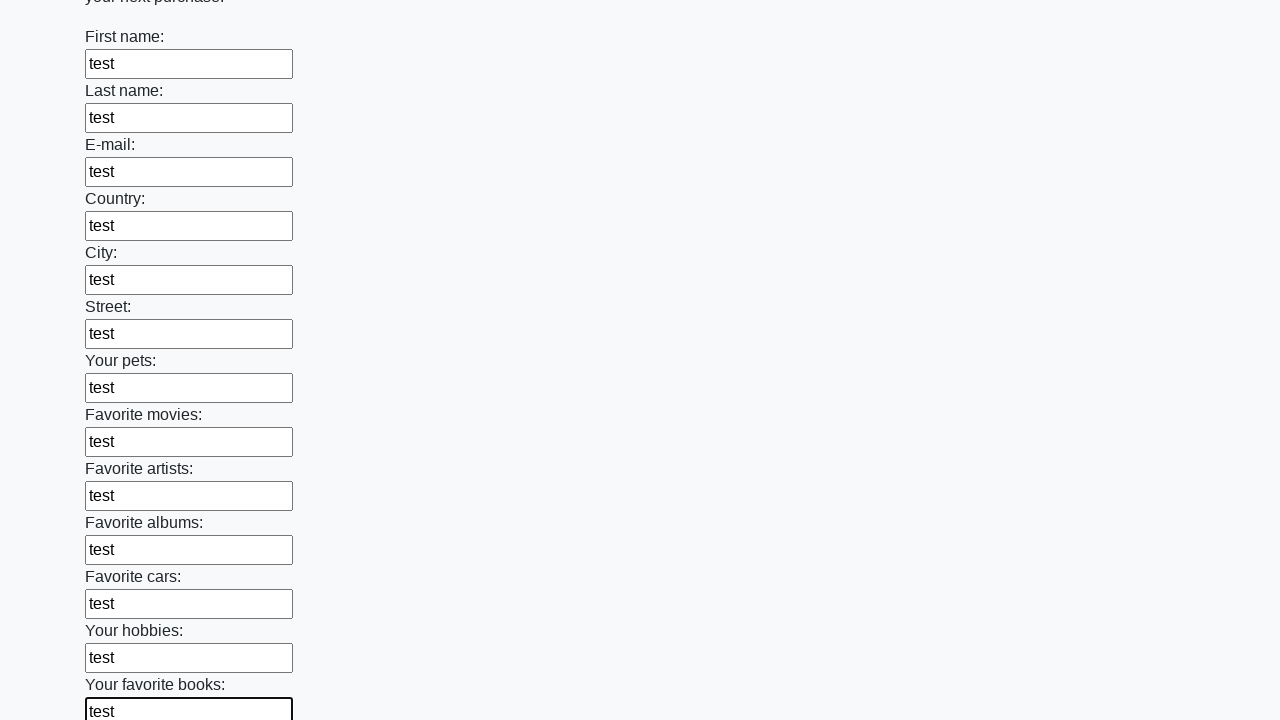

Filled an input field with 'test' on input >> nth=13
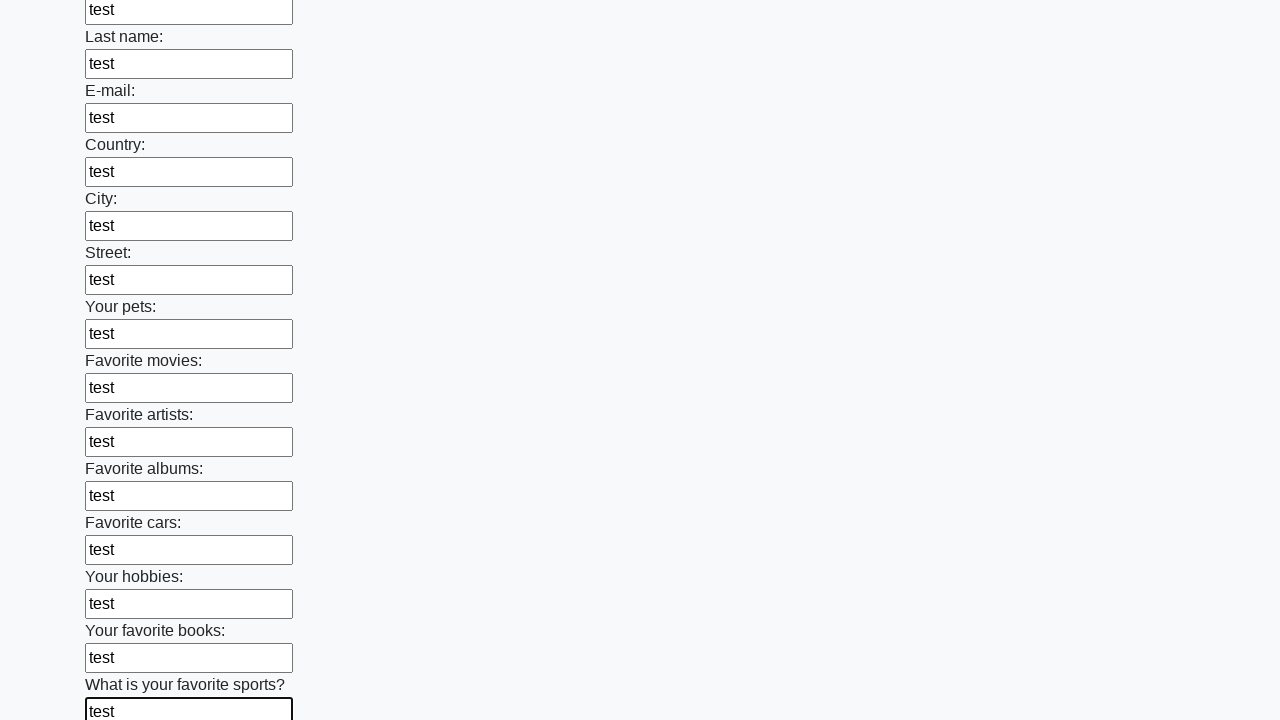

Filled an input field with 'test' on input >> nth=14
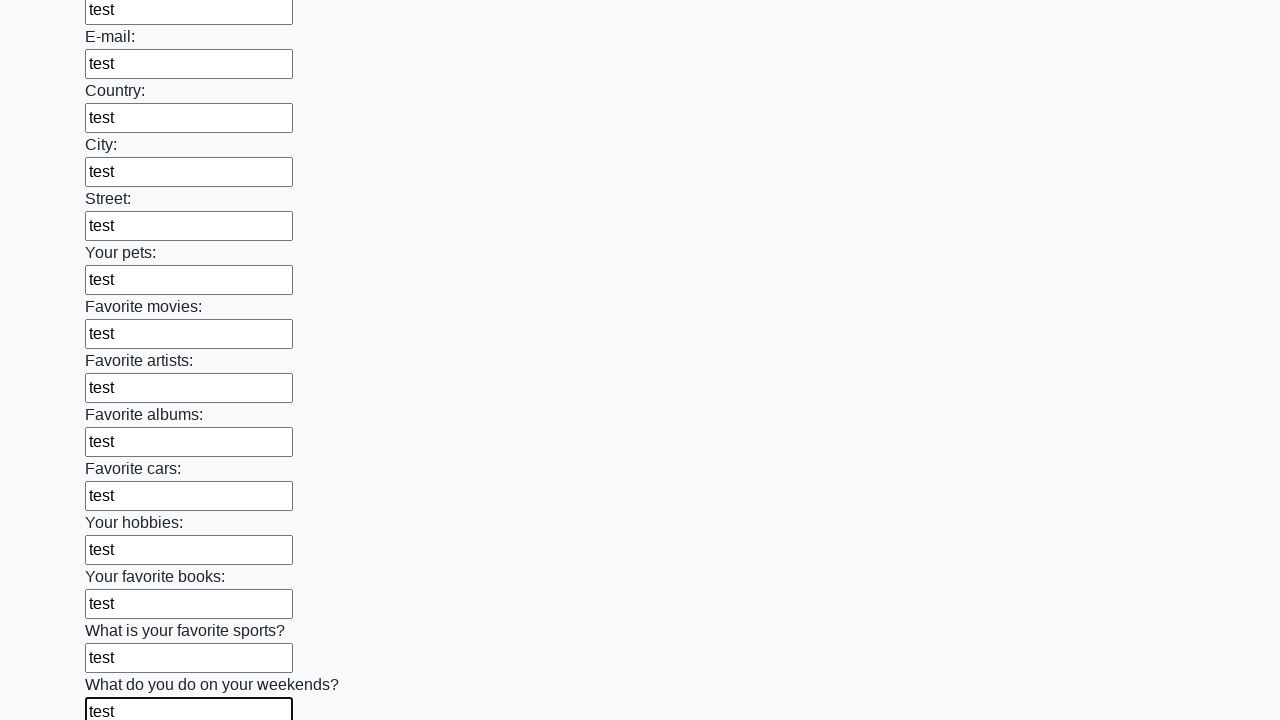

Filled an input field with 'test' on input >> nth=15
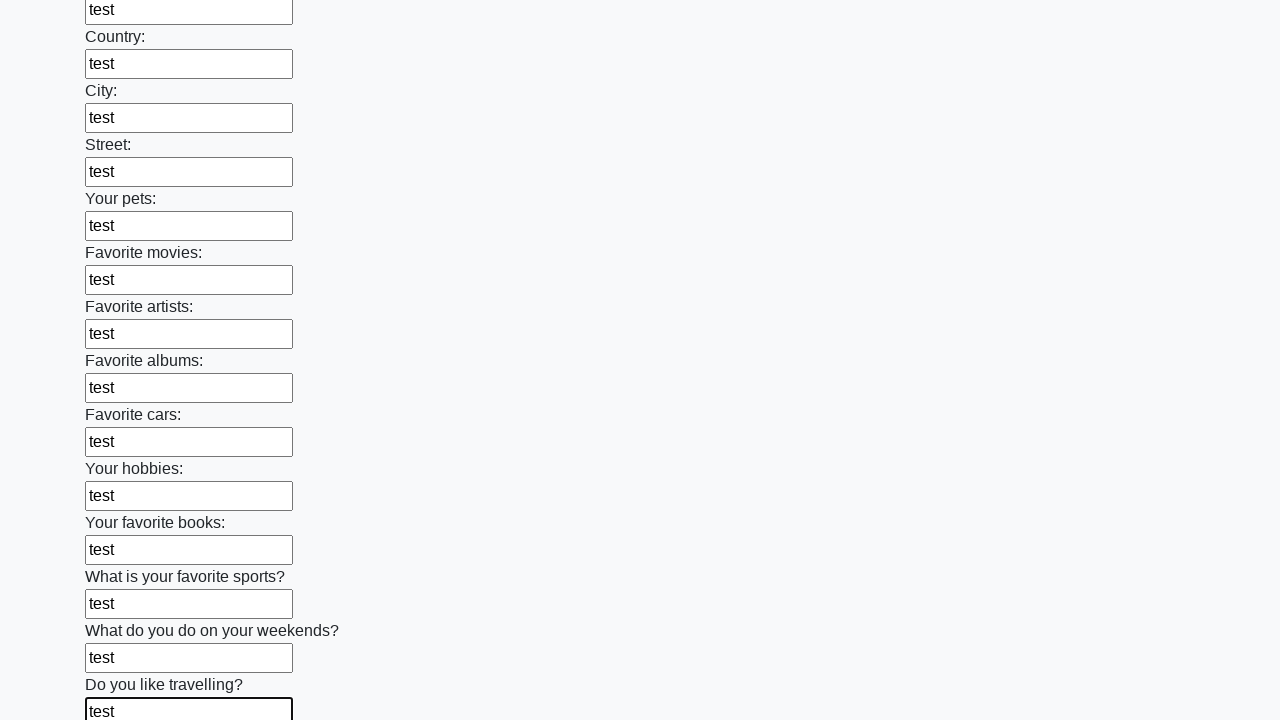

Filled an input field with 'test' on input >> nth=16
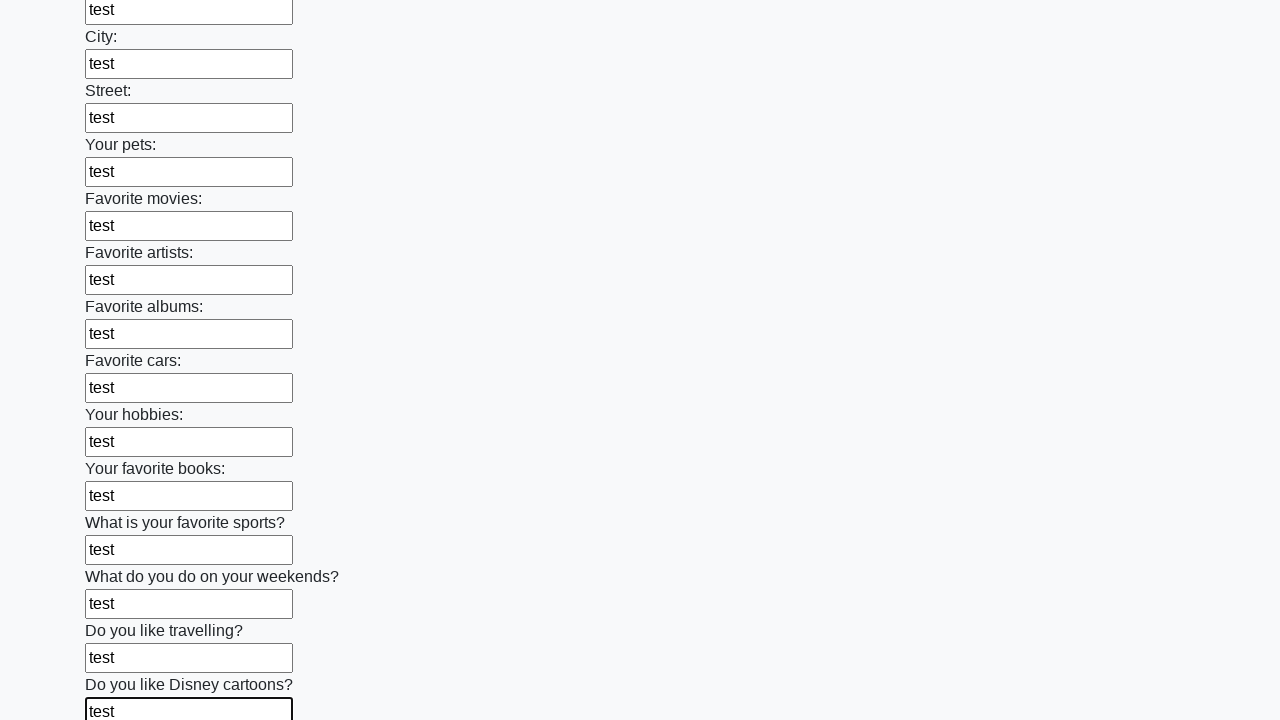

Filled an input field with 'test' on input >> nth=17
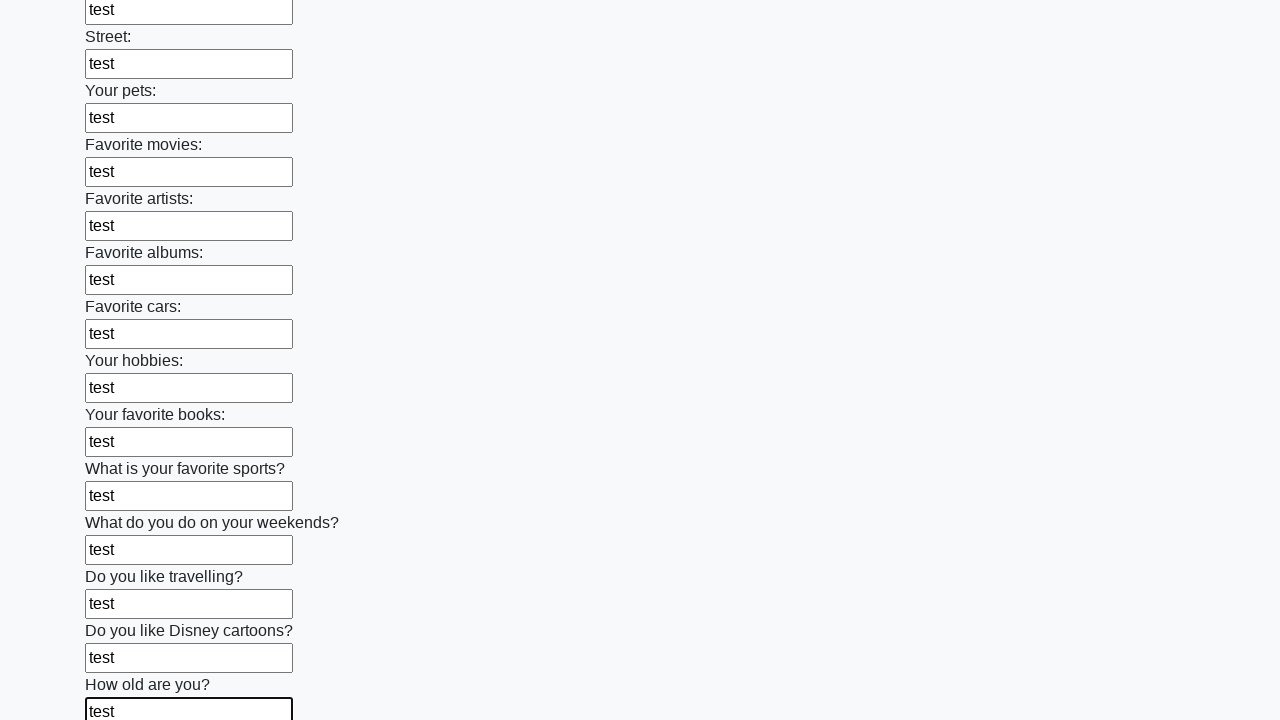

Filled an input field with 'test' on input >> nth=18
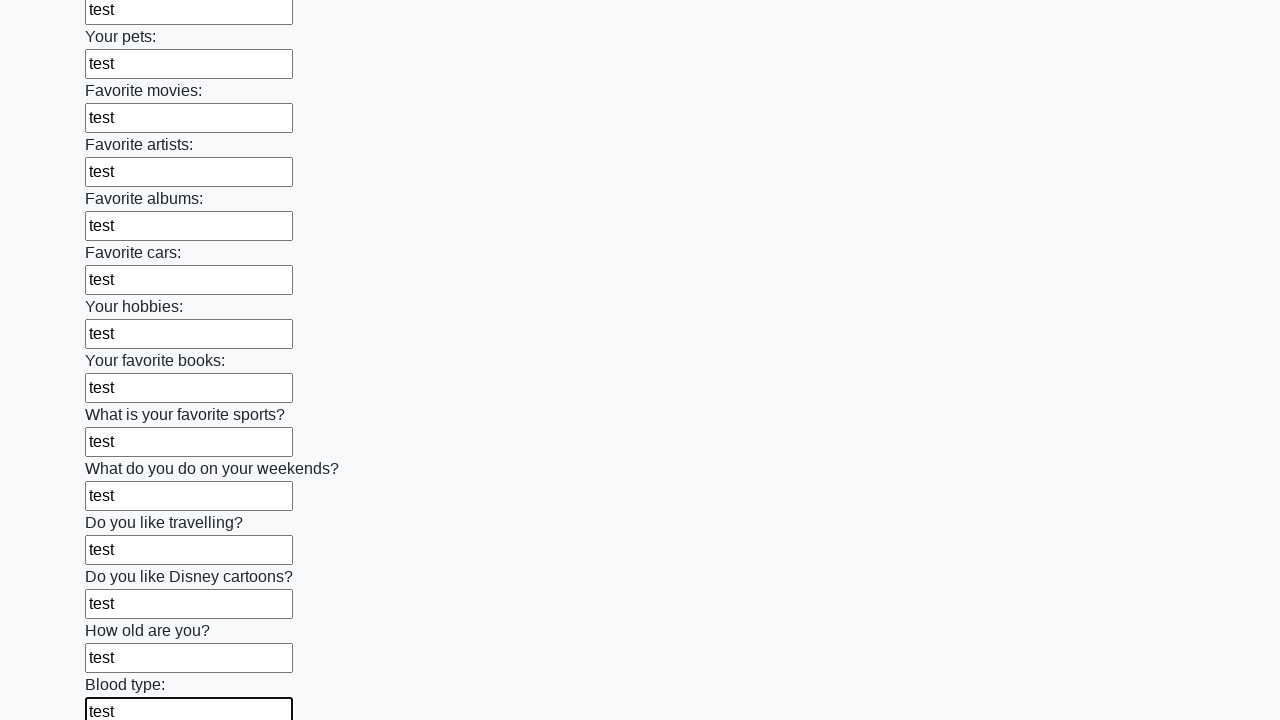

Filled an input field with 'test' on input >> nth=19
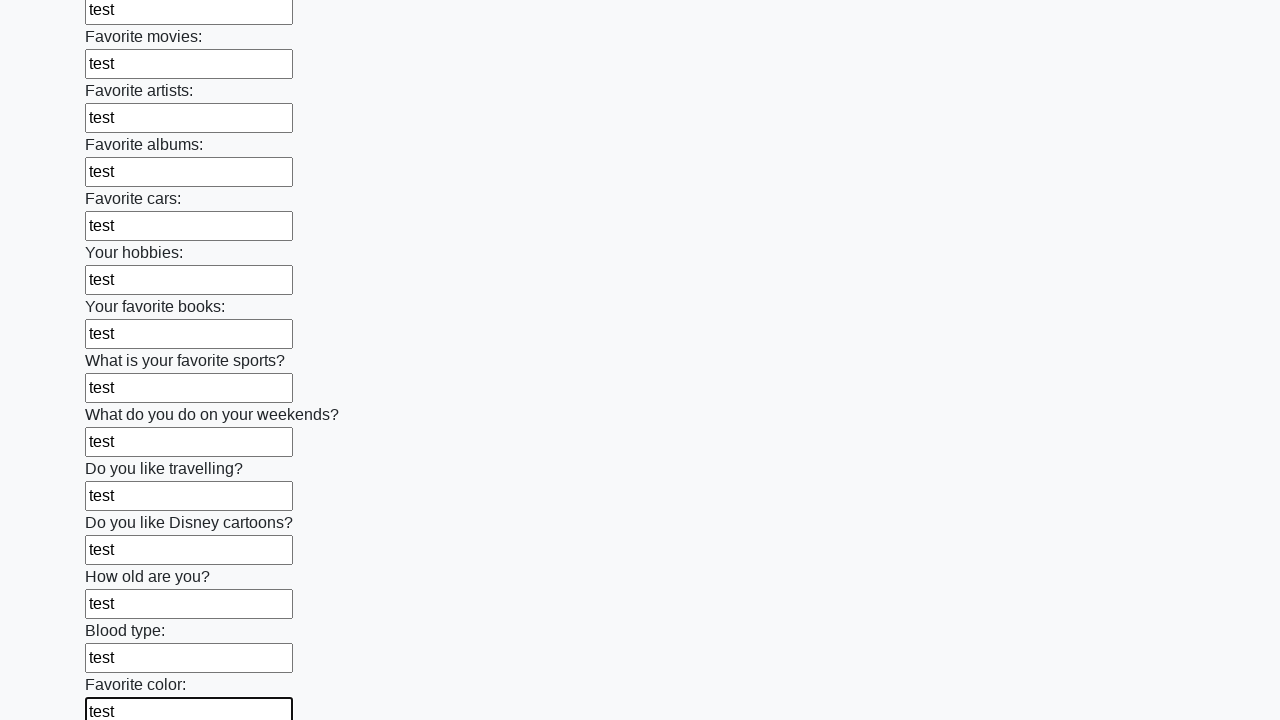

Filled an input field with 'test' on input >> nth=20
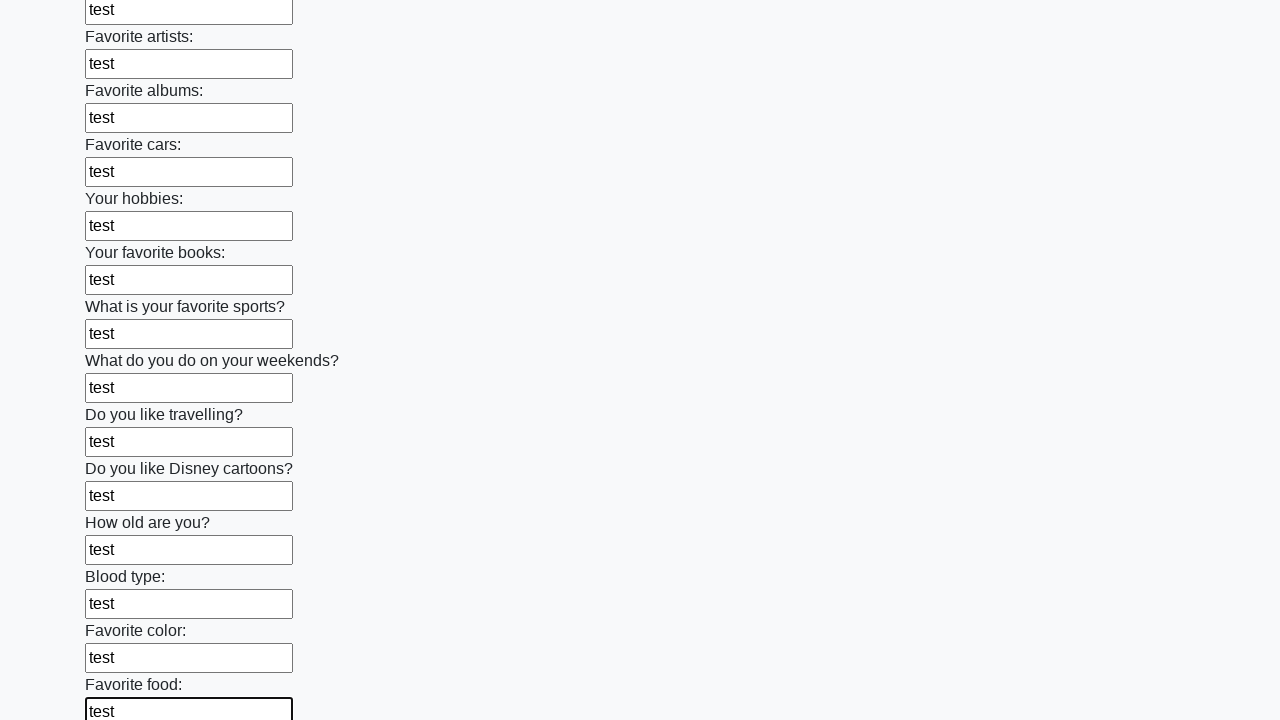

Filled an input field with 'test' on input >> nth=21
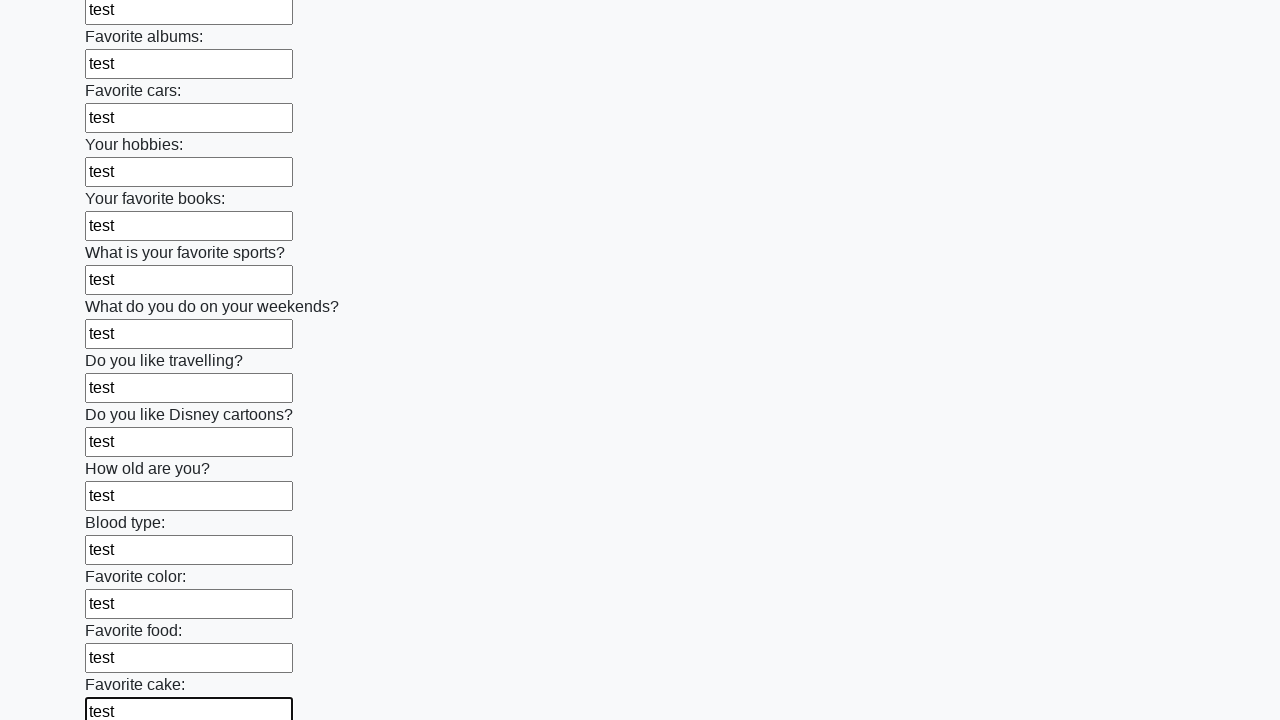

Filled an input field with 'test' on input >> nth=22
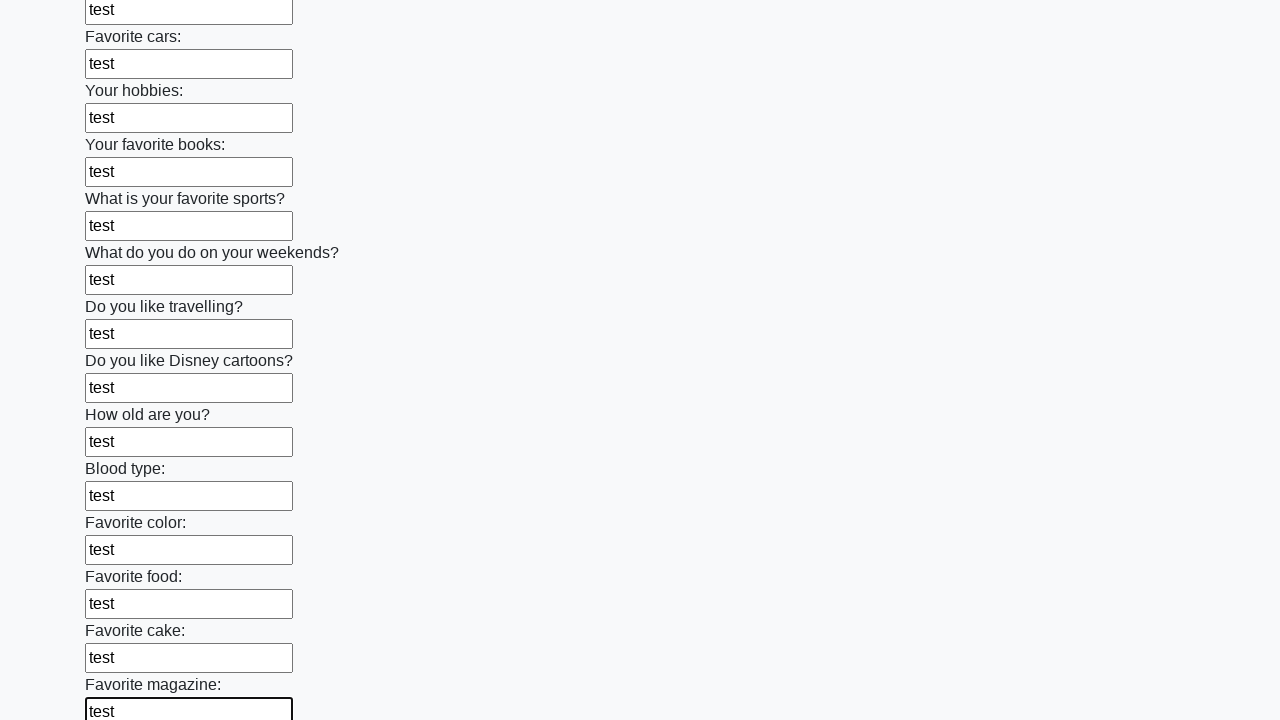

Filled an input field with 'test' on input >> nth=23
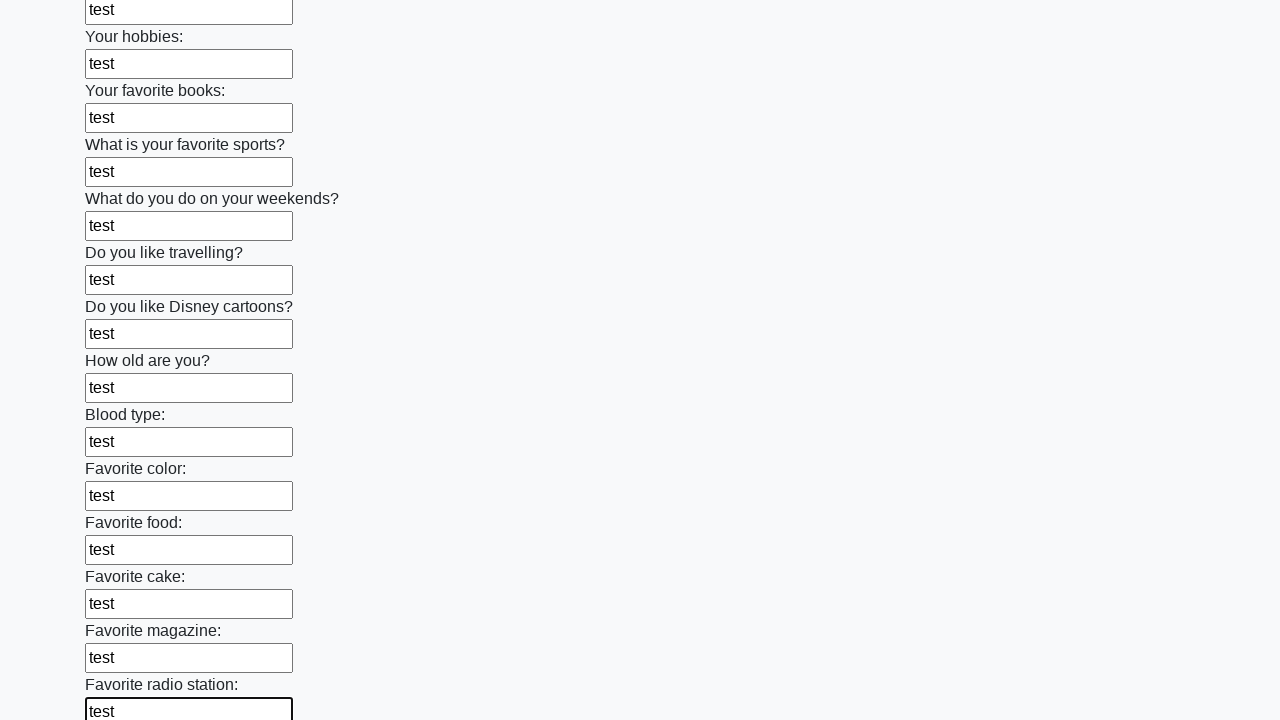

Filled an input field with 'test' on input >> nth=24
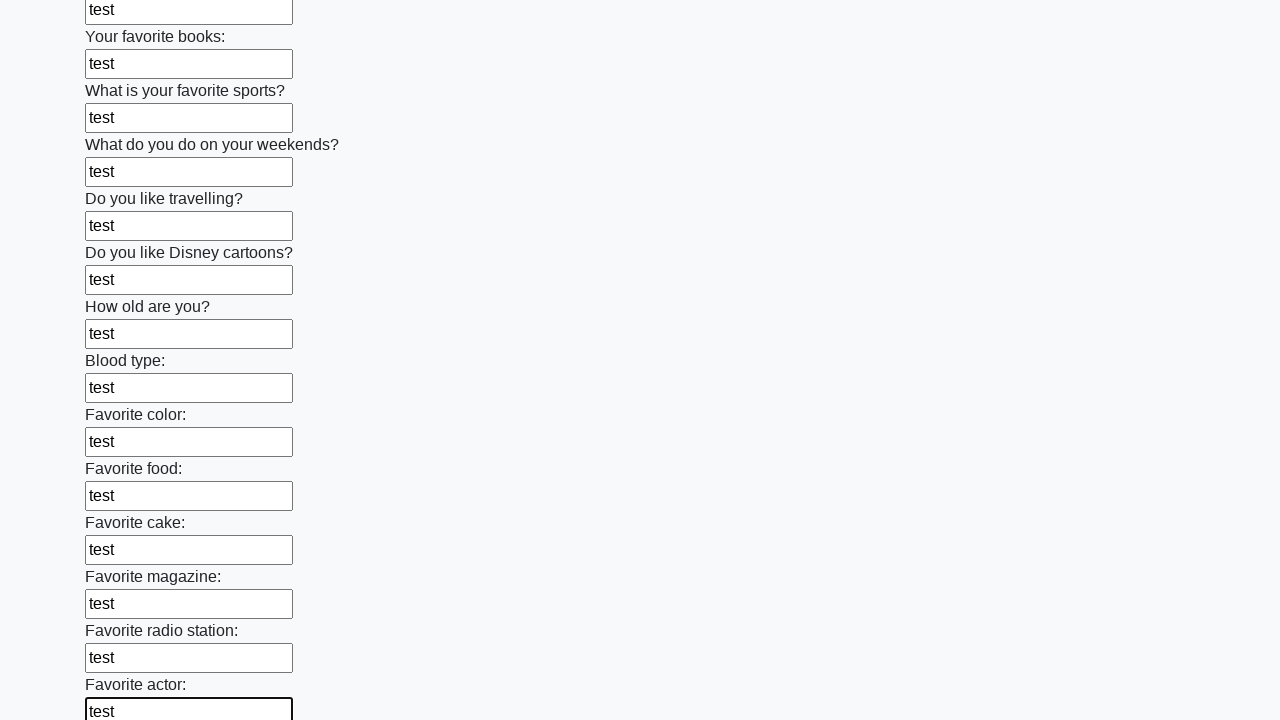

Filled an input field with 'test' on input >> nth=25
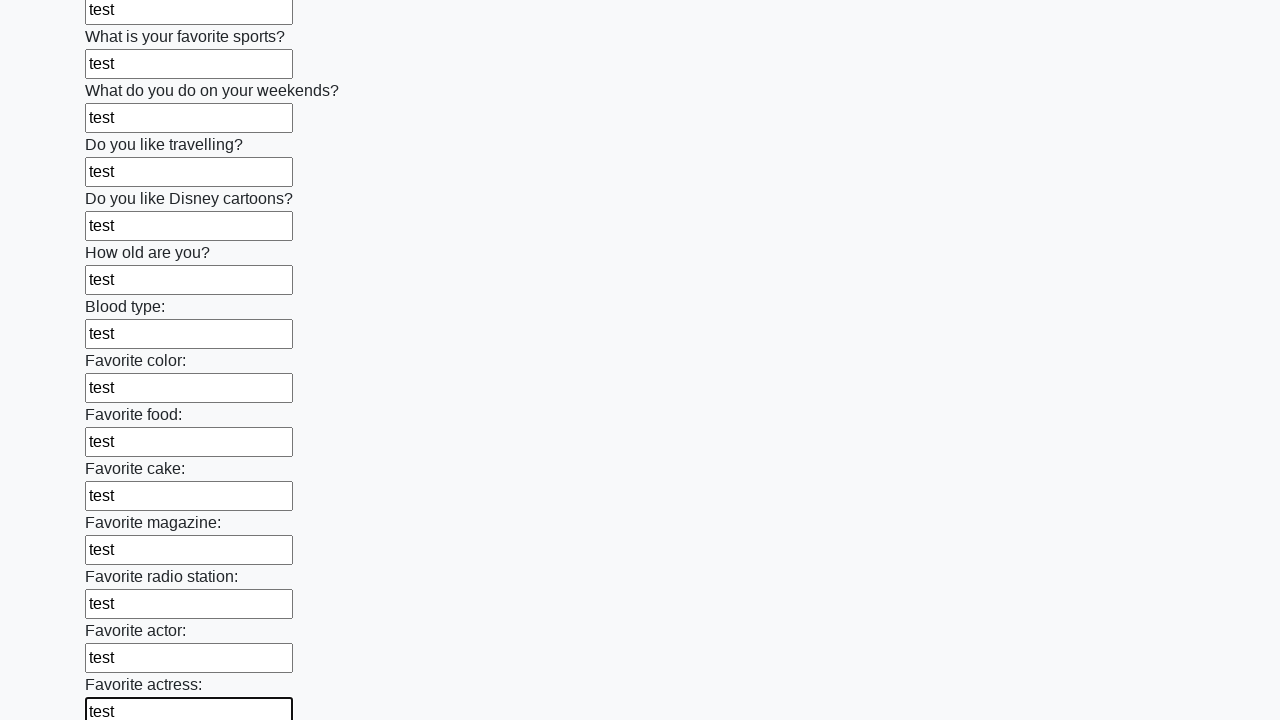

Filled an input field with 'test' on input >> nth=26
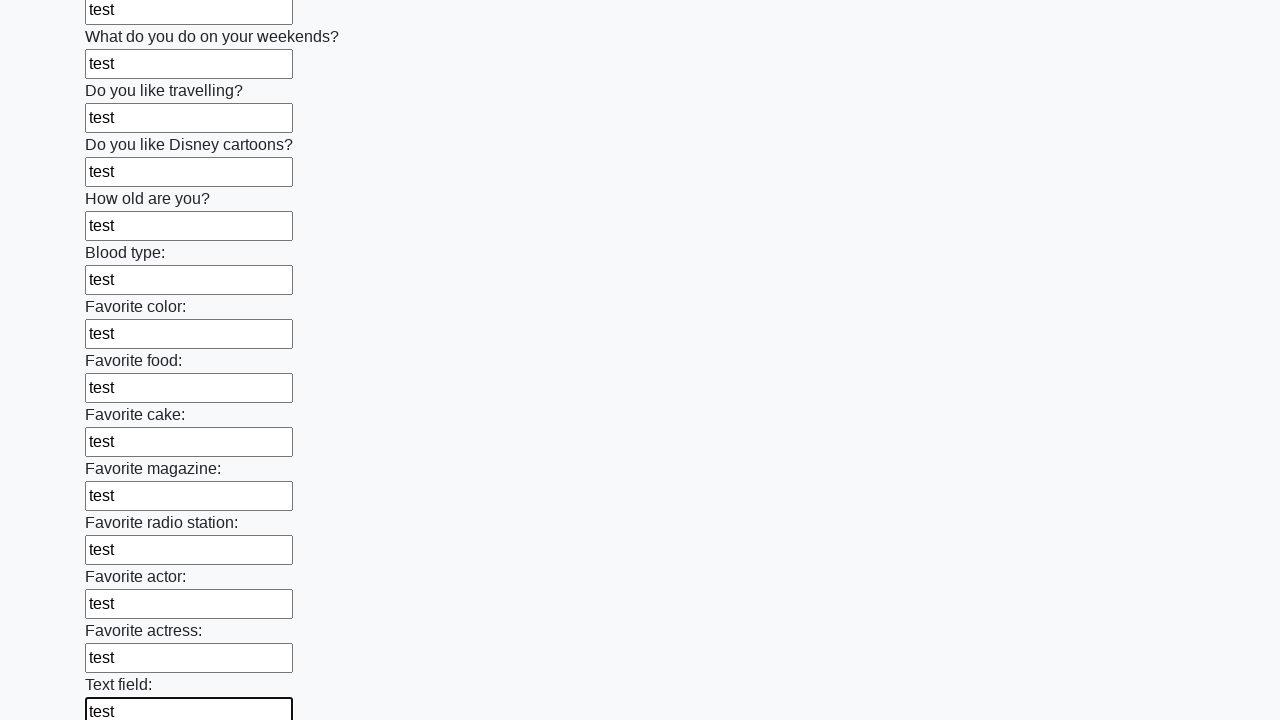

Filled an input field with 'test' on input >> nth=27
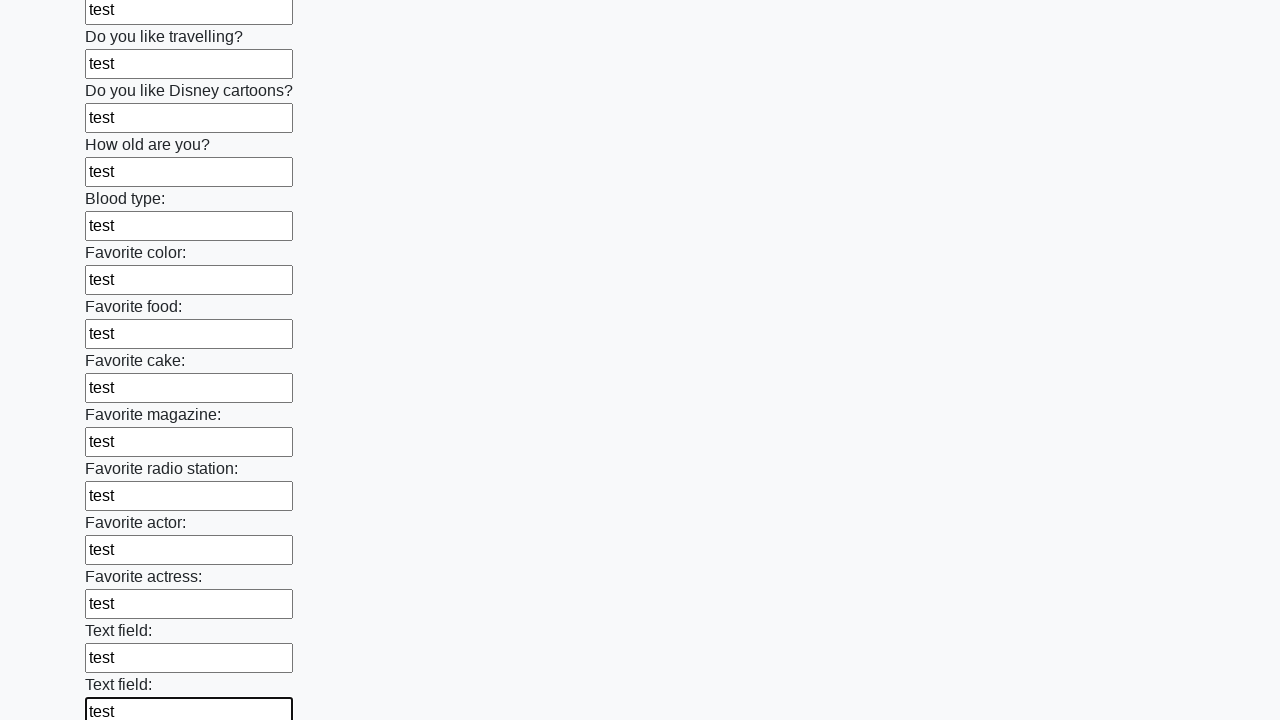

Filled an input field with 'test' on input >> nth=28
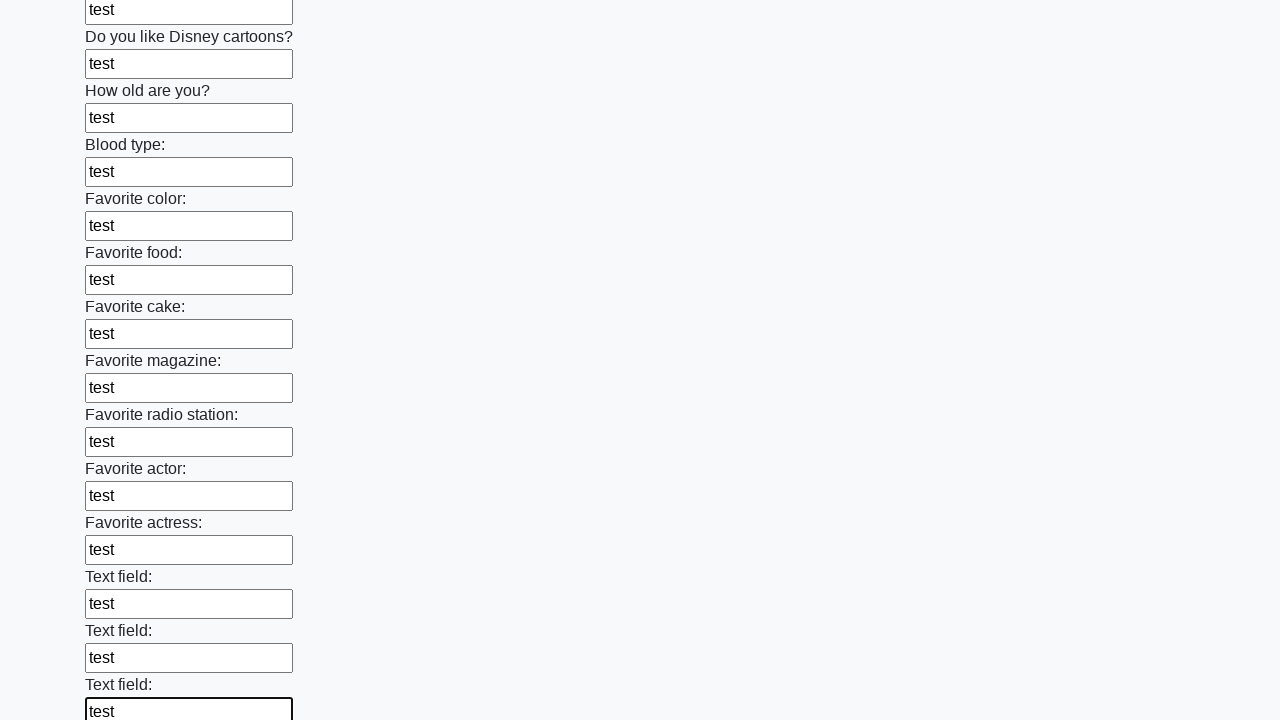

Filled an input field with 'test' on input >> nth=29
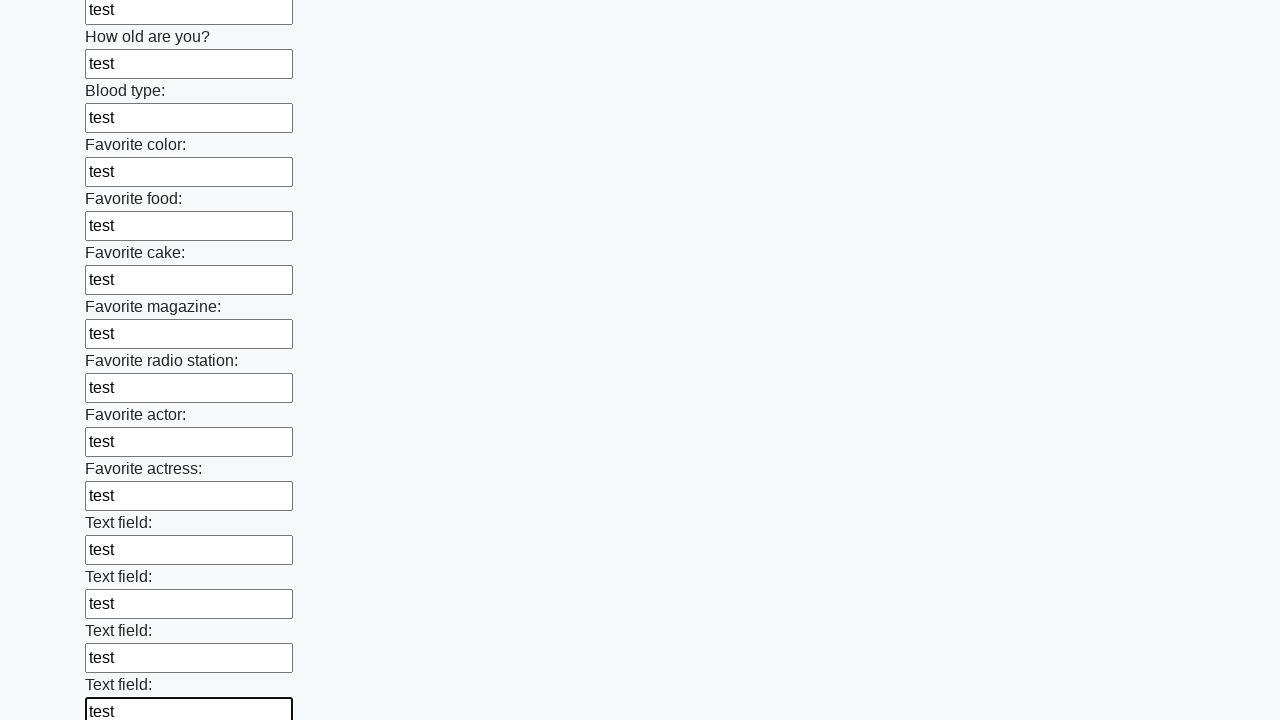

Filled an input field with 'test' on input >> nth=30
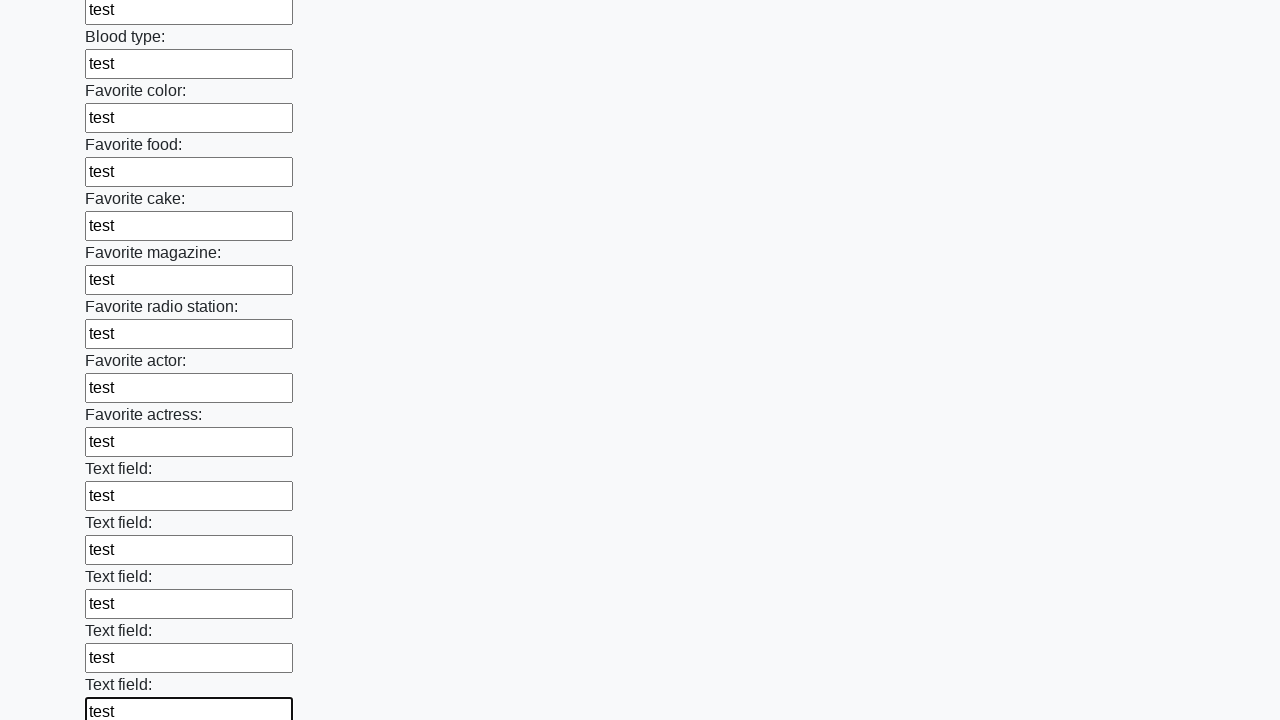

Filled an input field with 'test' on input >> nth=31
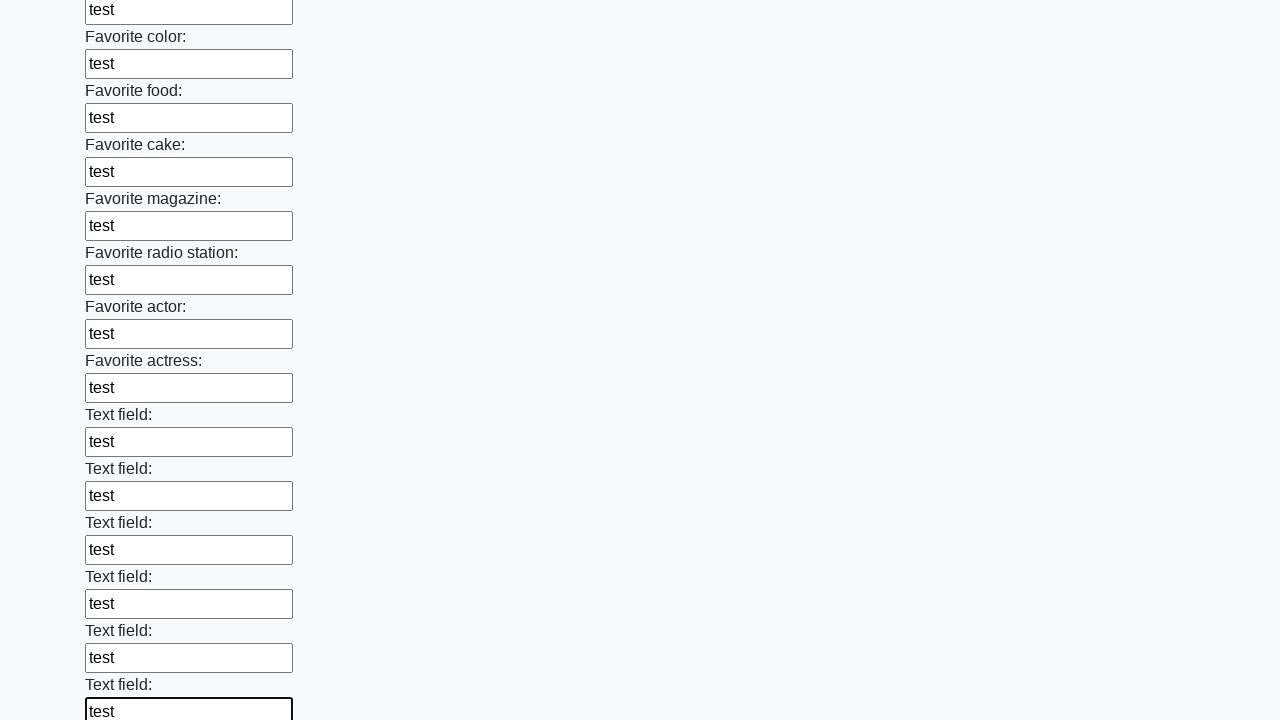

Filled an input field with 'test' on input >> nth=32
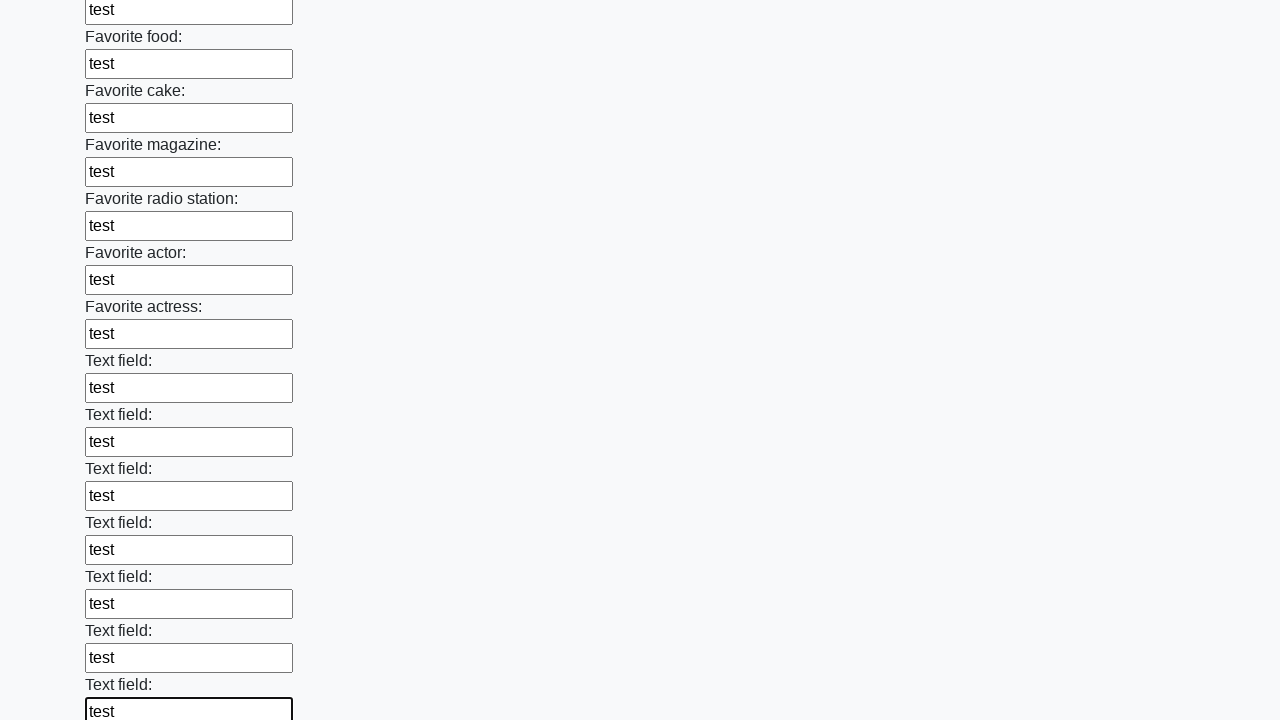

Filled an input field with 'test' on input >> nth=33
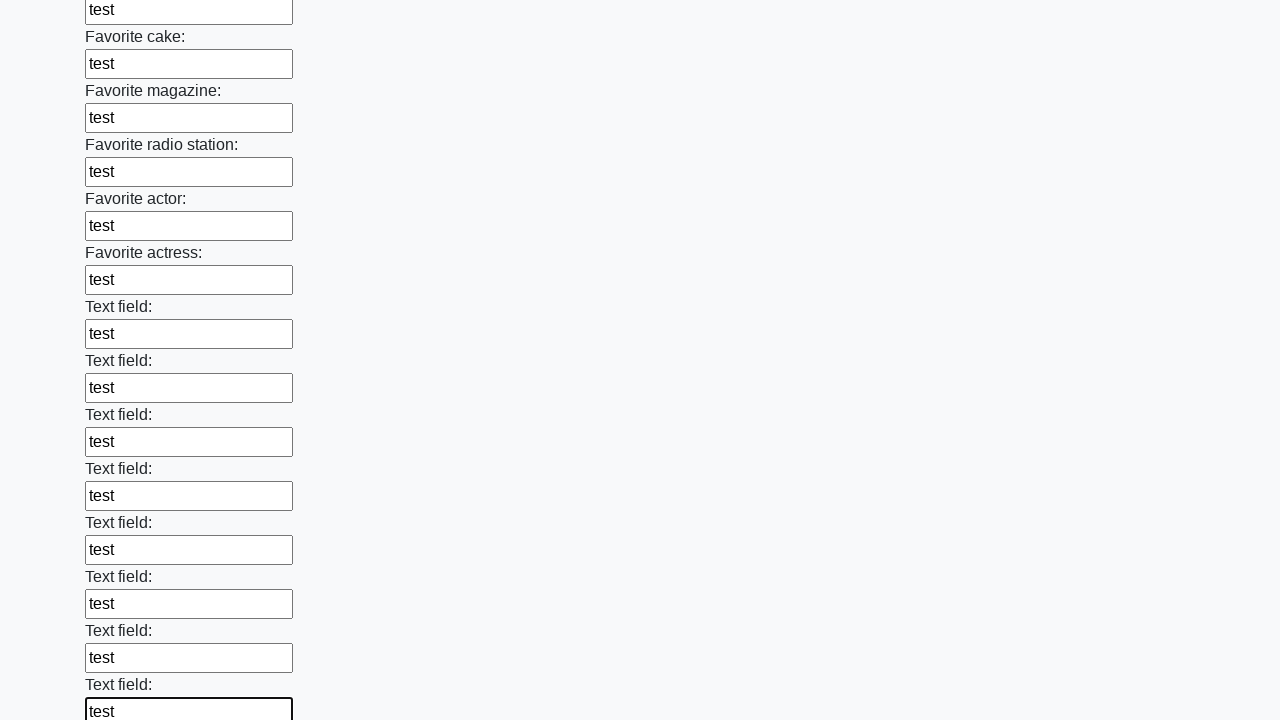

Filled an input field with 'test' on input >> nth=34
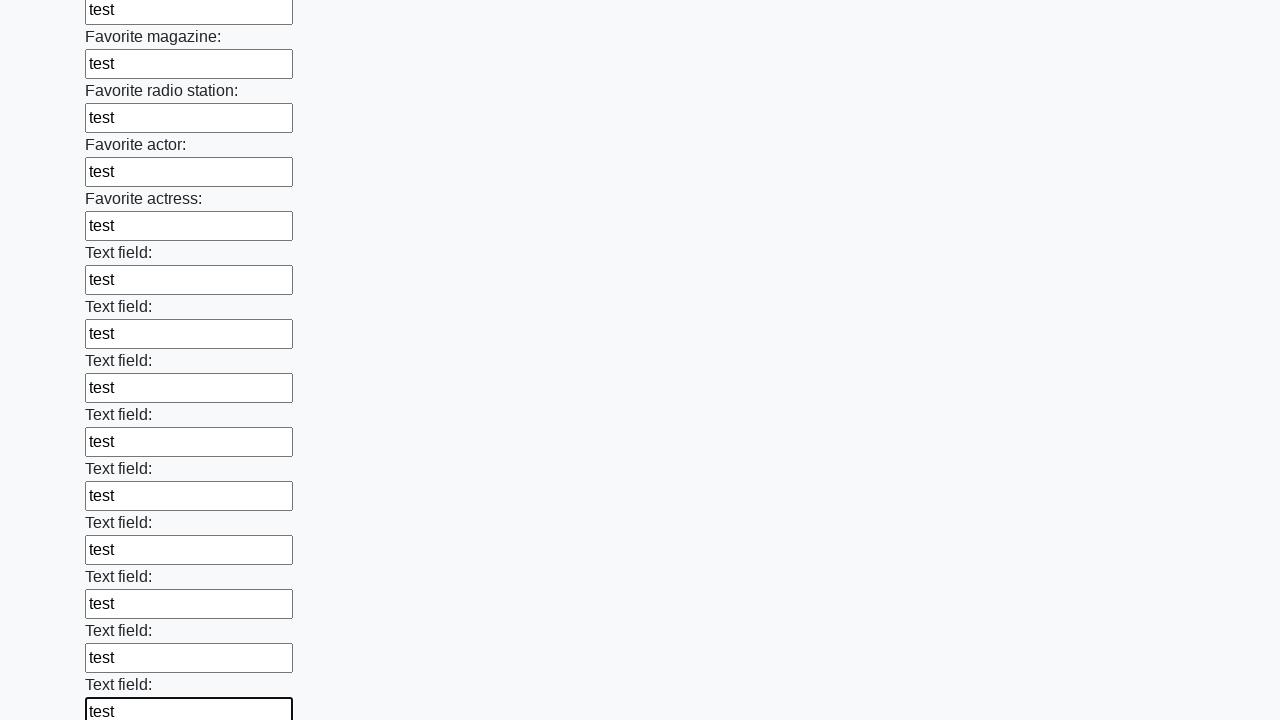

Filled an input field with 'test' on input >> nth=35
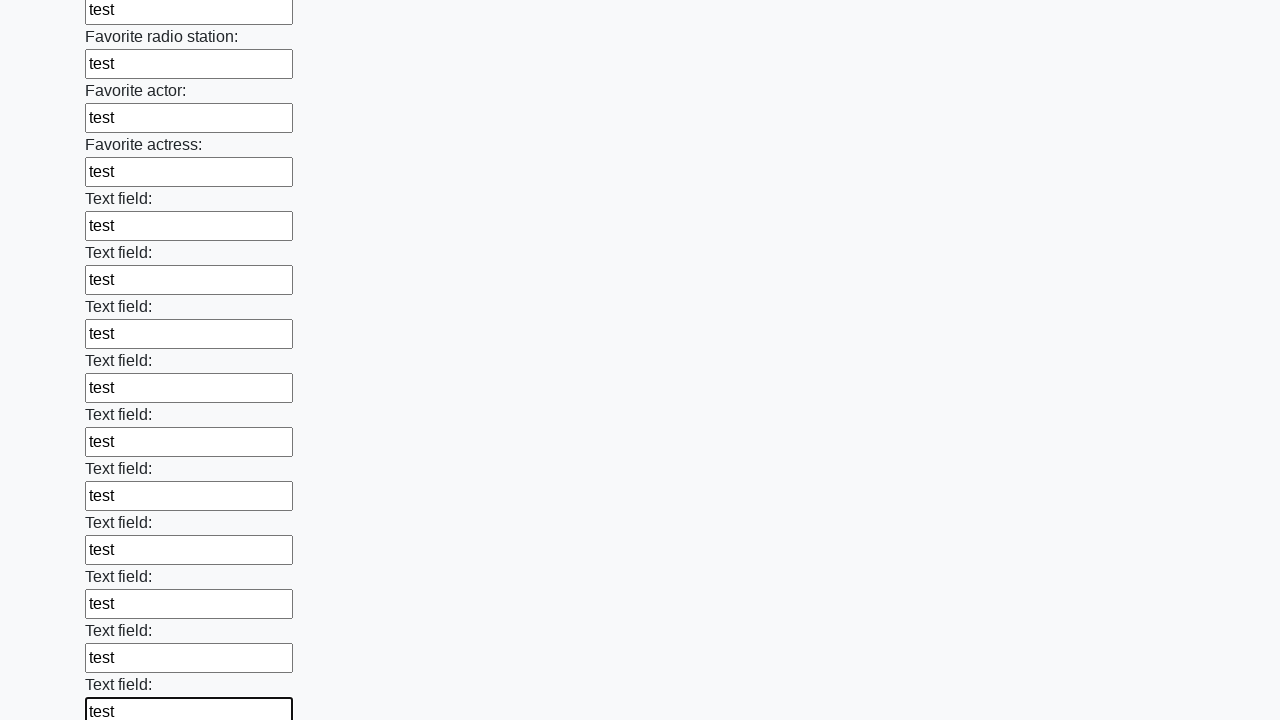

Filled an input field with 'test' on input >> nth=36
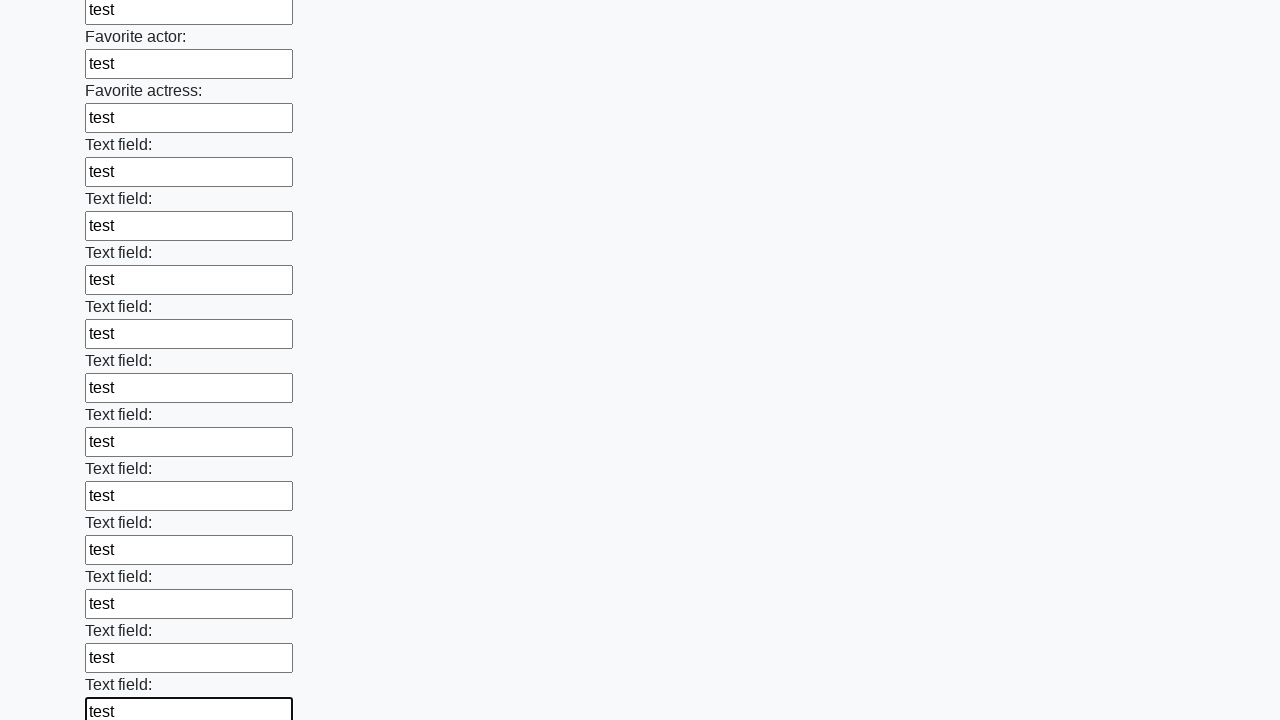

Filled an input field with 'test' on input >> nth=37
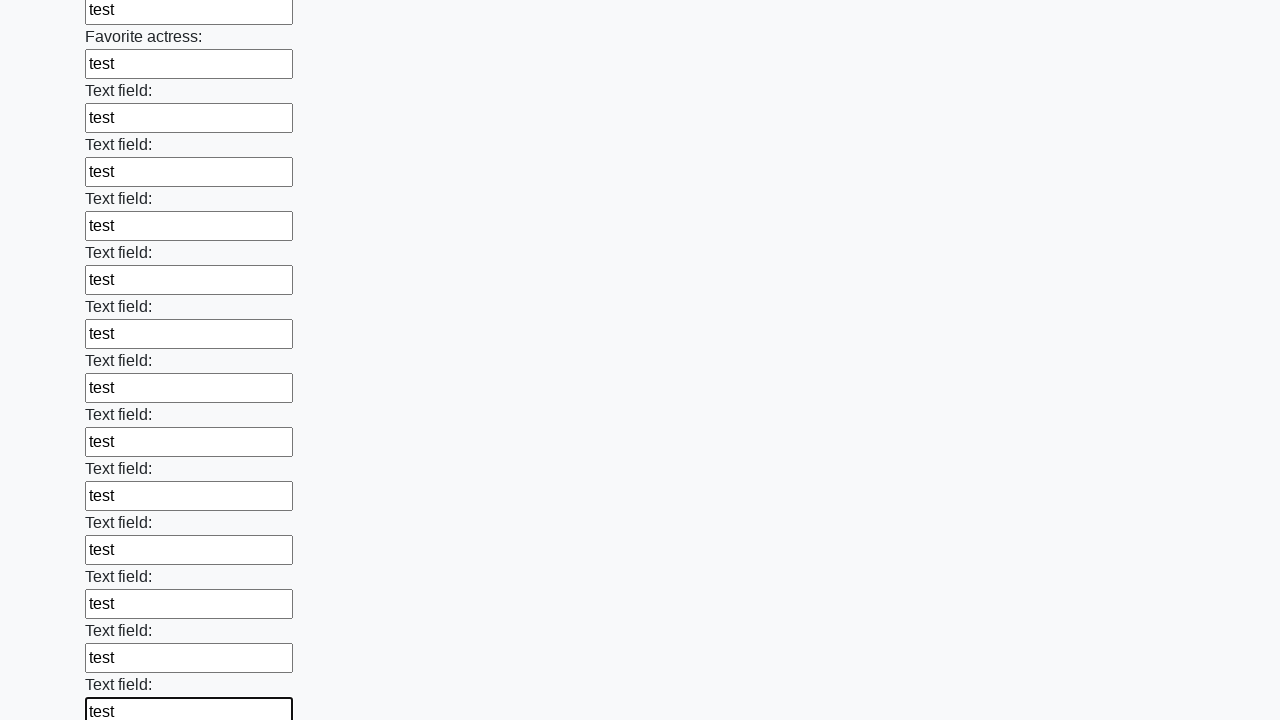

Filled an input field with 'test' on input >> nth=38
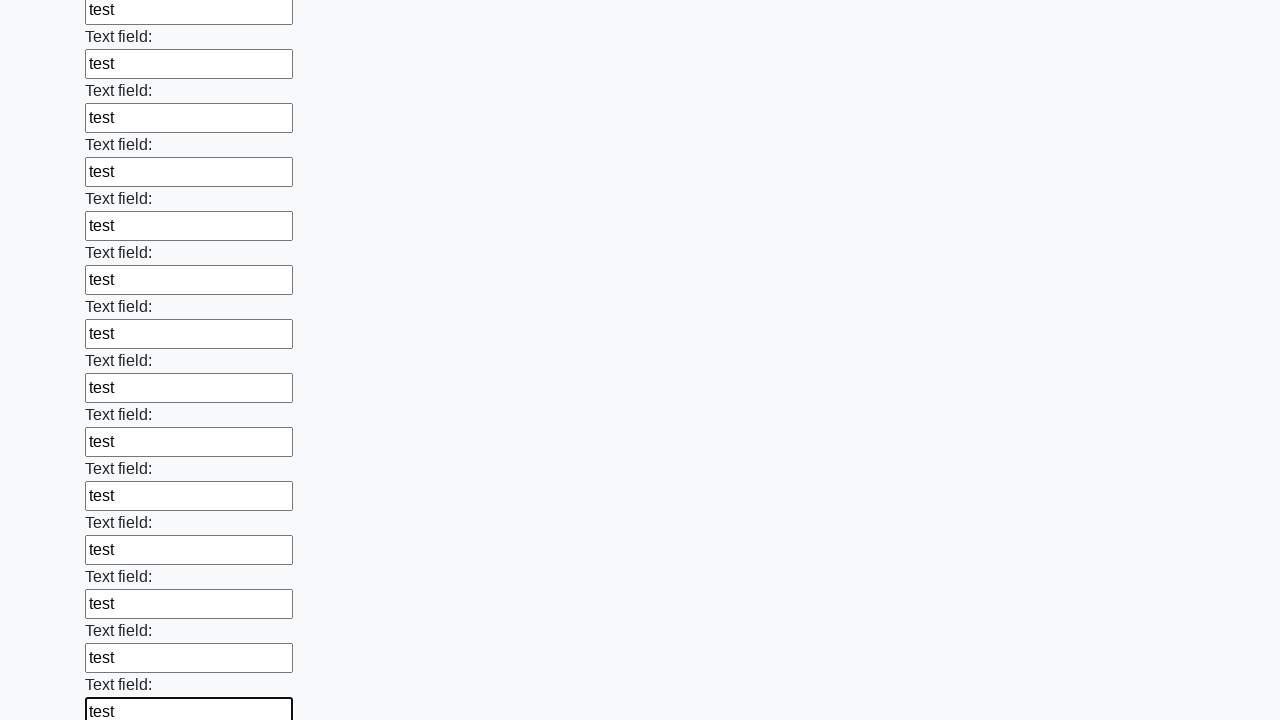

Filled an input field with 'test' on input >> nth=39
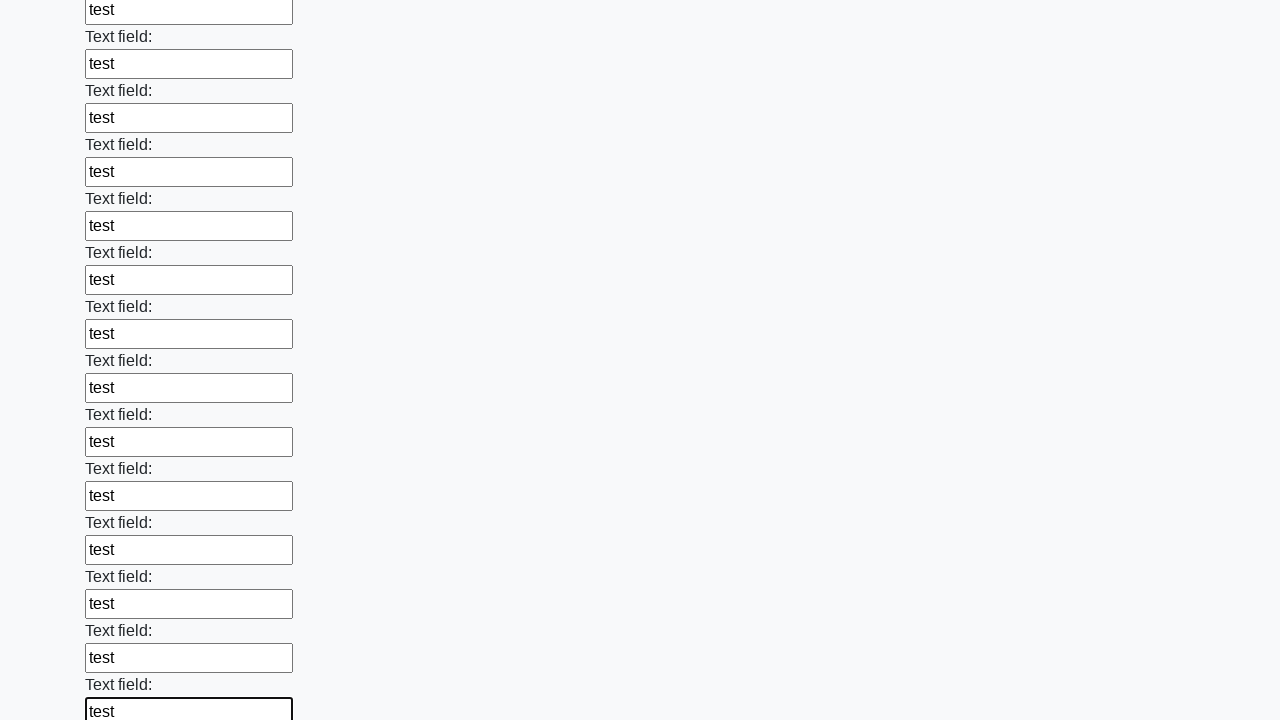

Filled an input field with 'test' on input >> nth=40
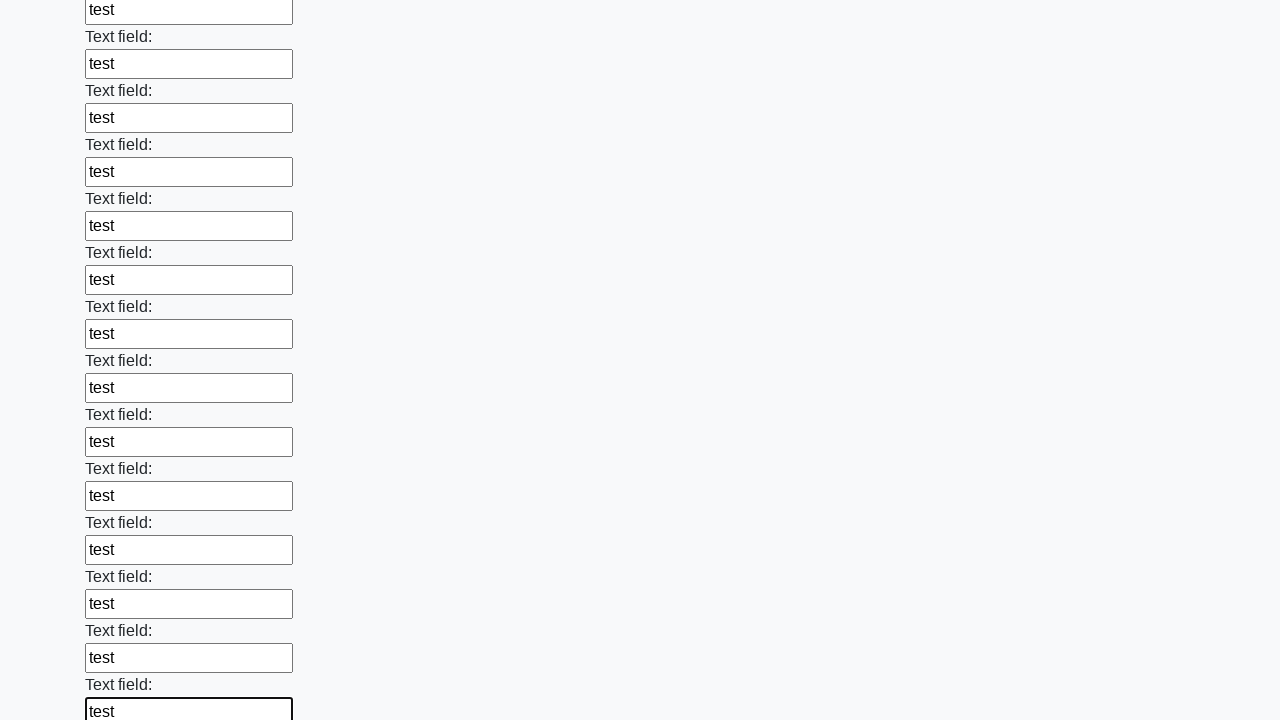

Filled an input field with 'test' on input >> nth=41
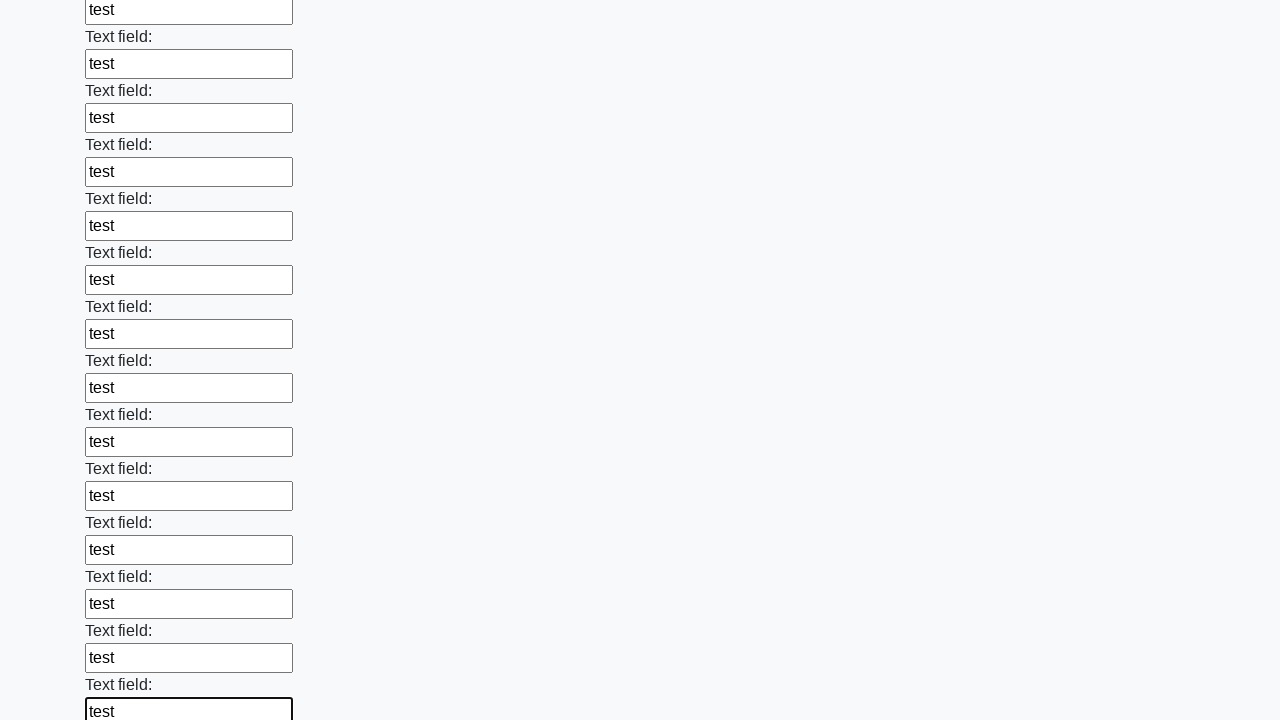

Filled an input field with 'test' on input >> nth=42
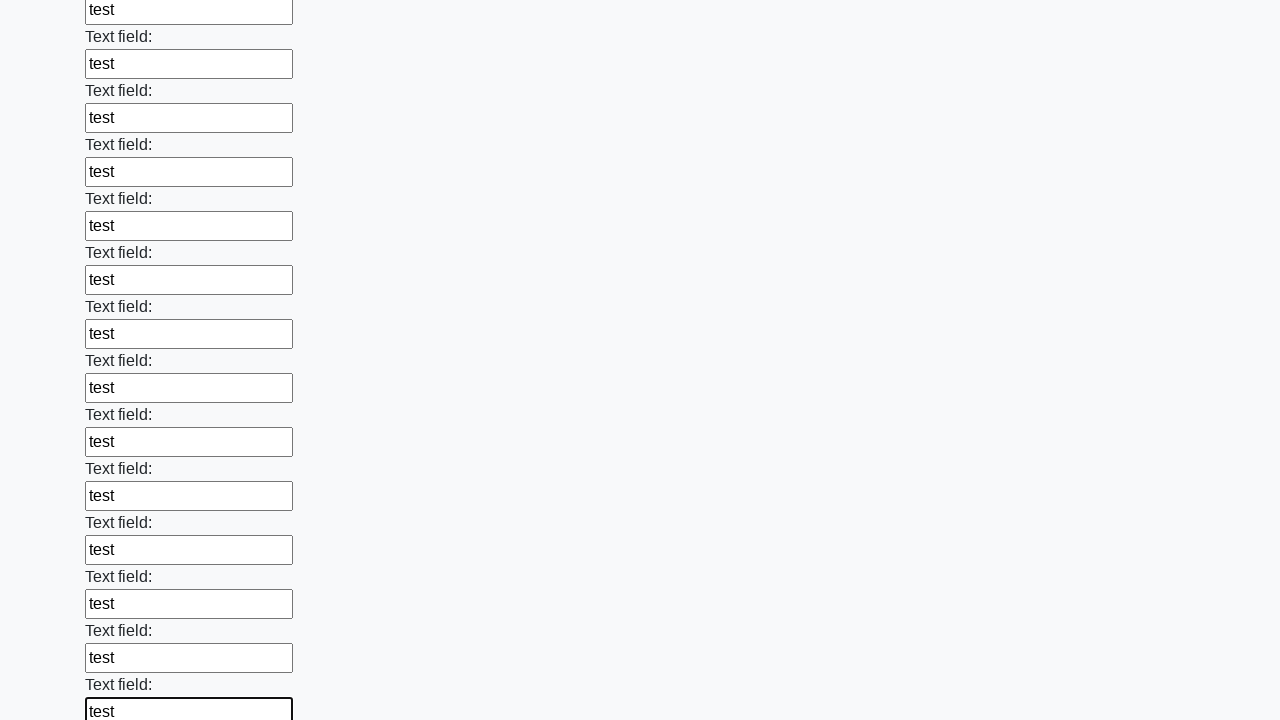

Filled an input field with 'test' on input >> nth=43
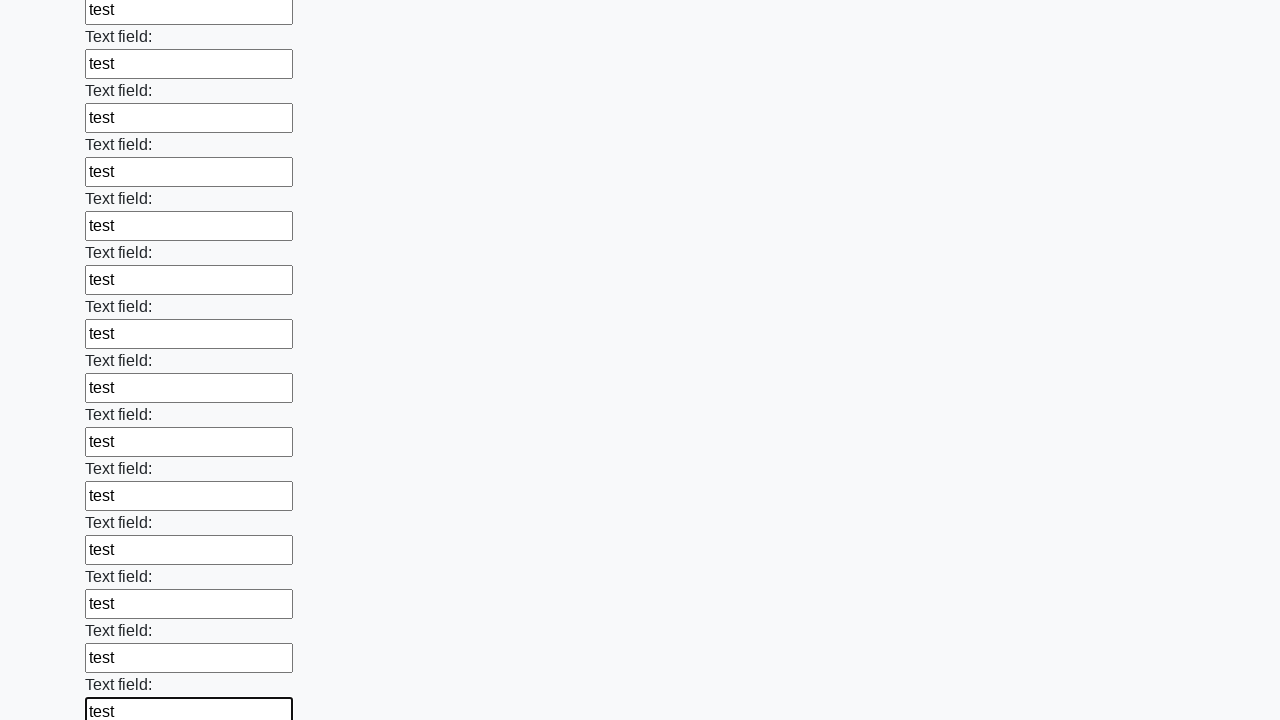

Filled an input field with 'test' on input >> nth=44
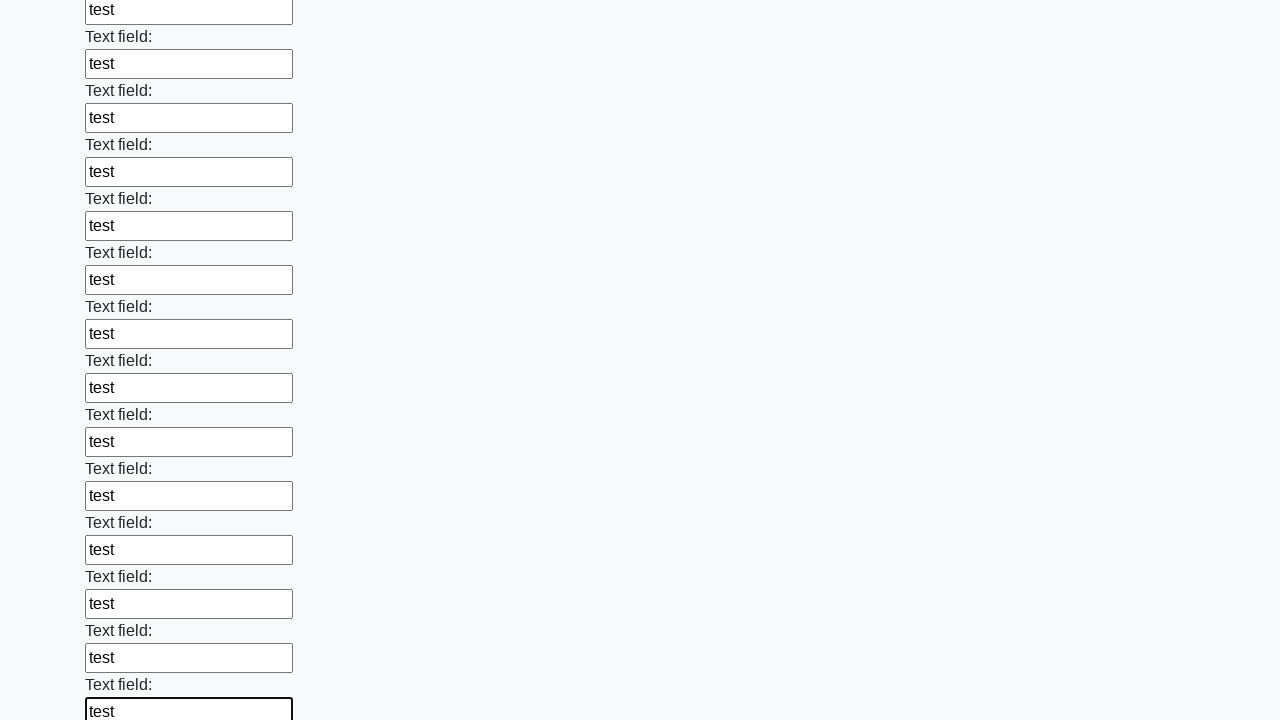

Filled an input field with 'test' on input >> nth=45
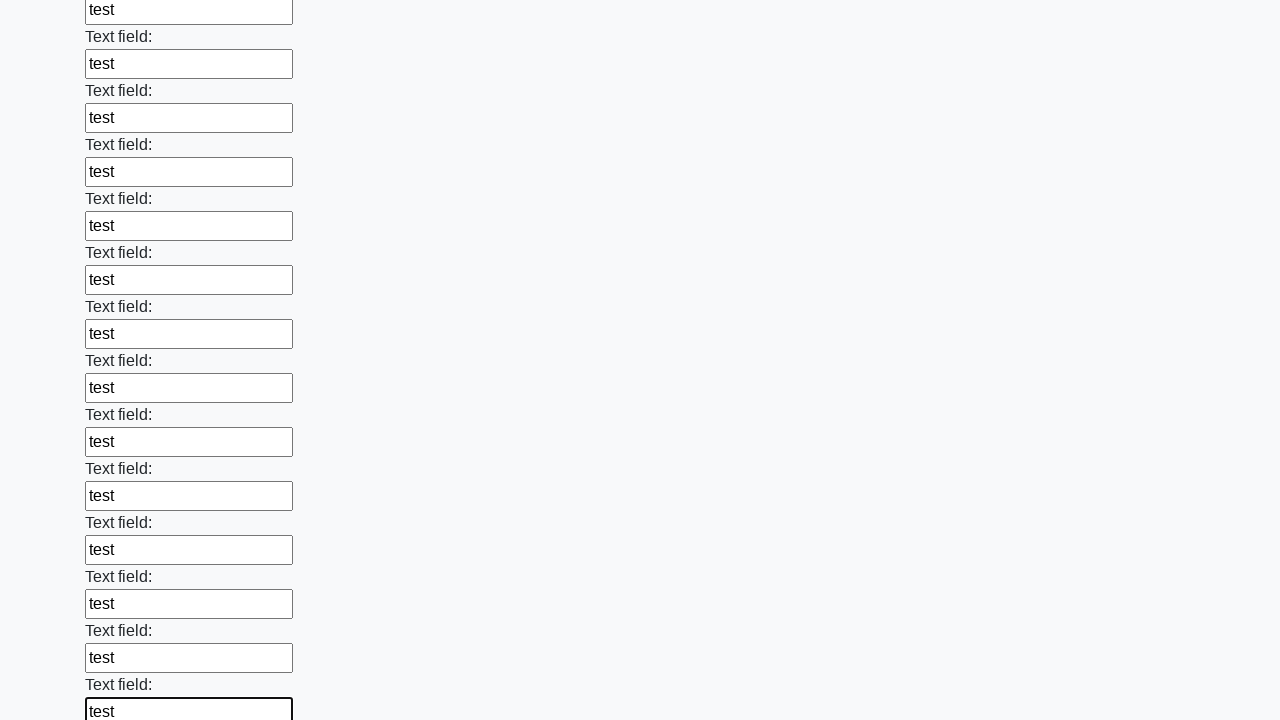

Filled an input field with 'test' on input >> nth=46
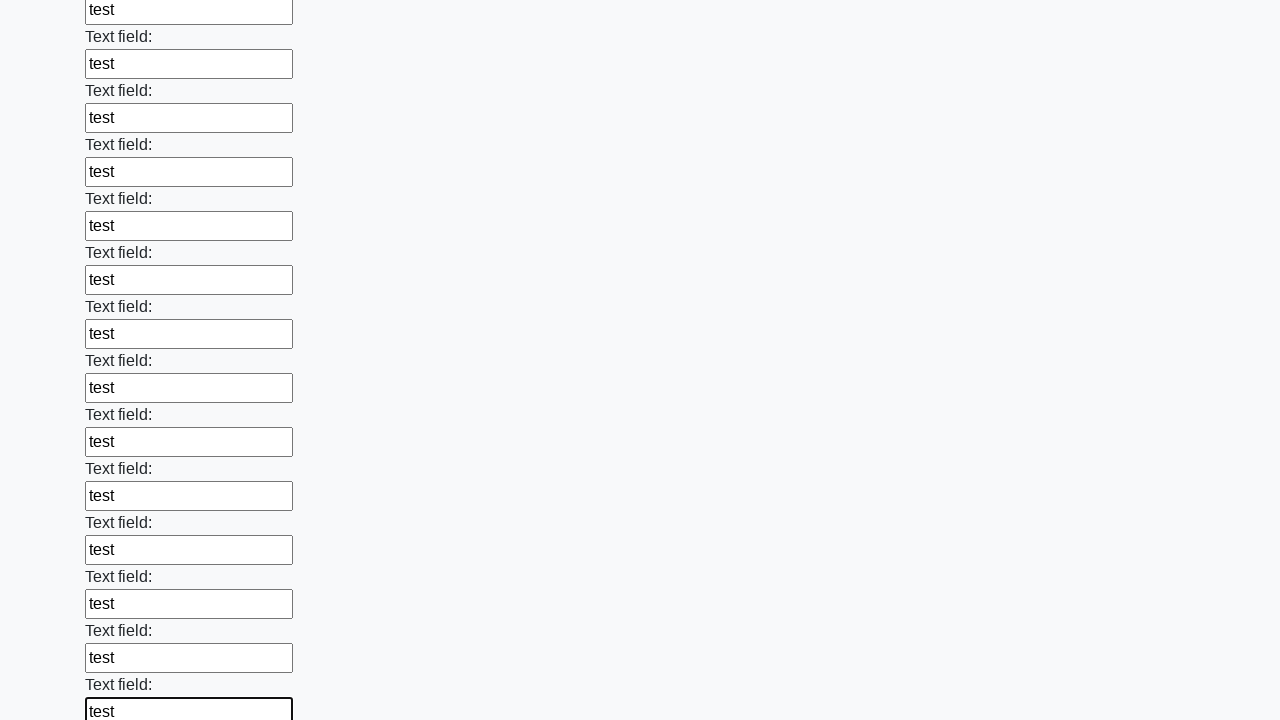

Filled an input field with 'test' on input >> nth=47
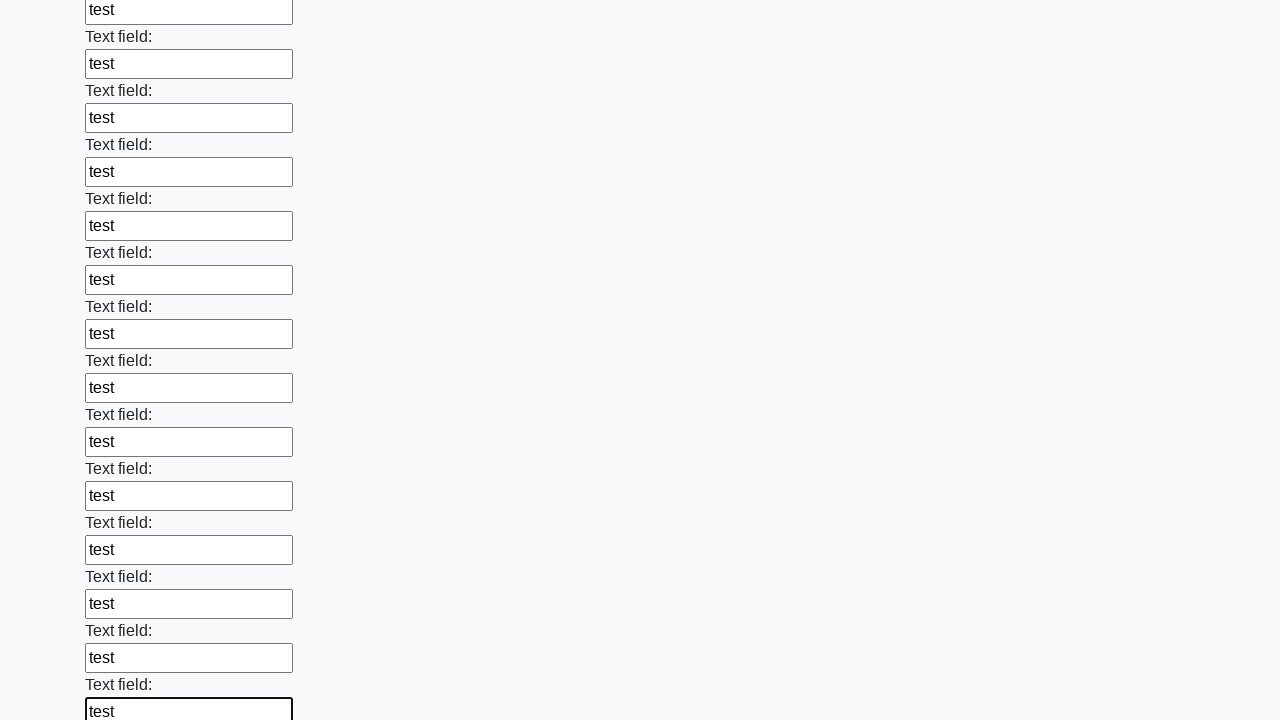

Filled an input field with 'test' on input >> nth=48
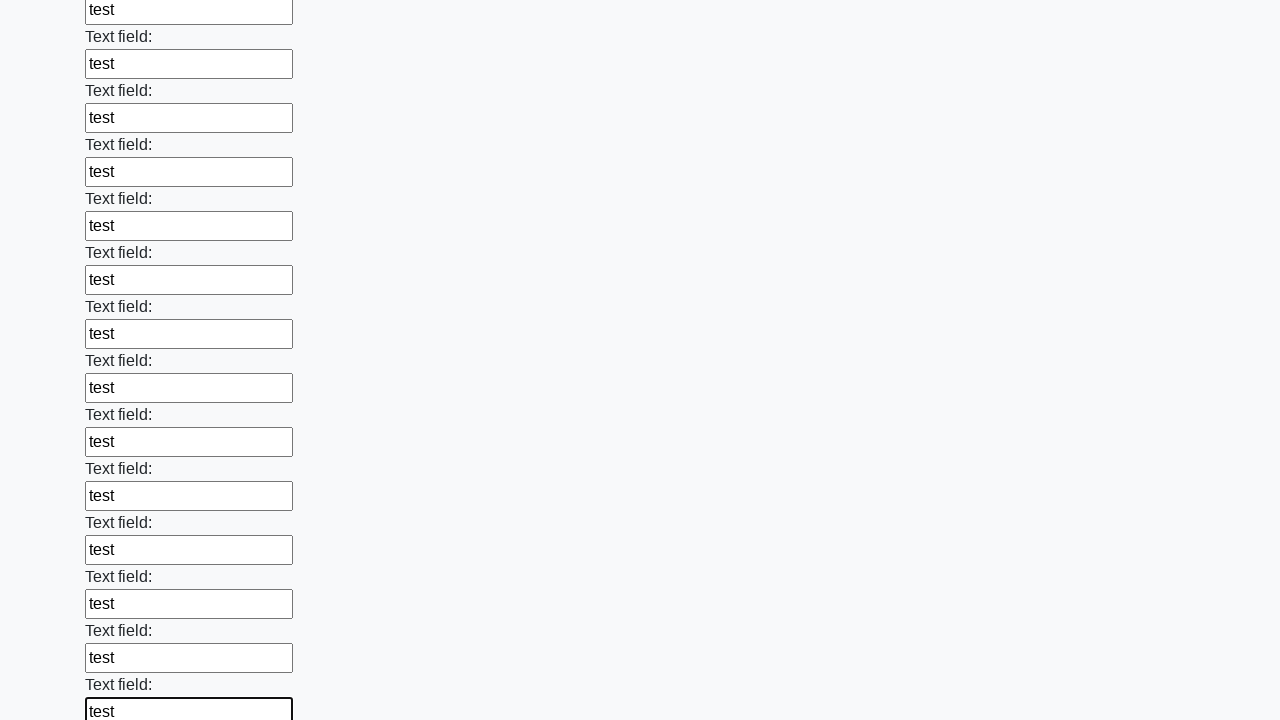

Filled an input field with 'test' on input >> nth=49
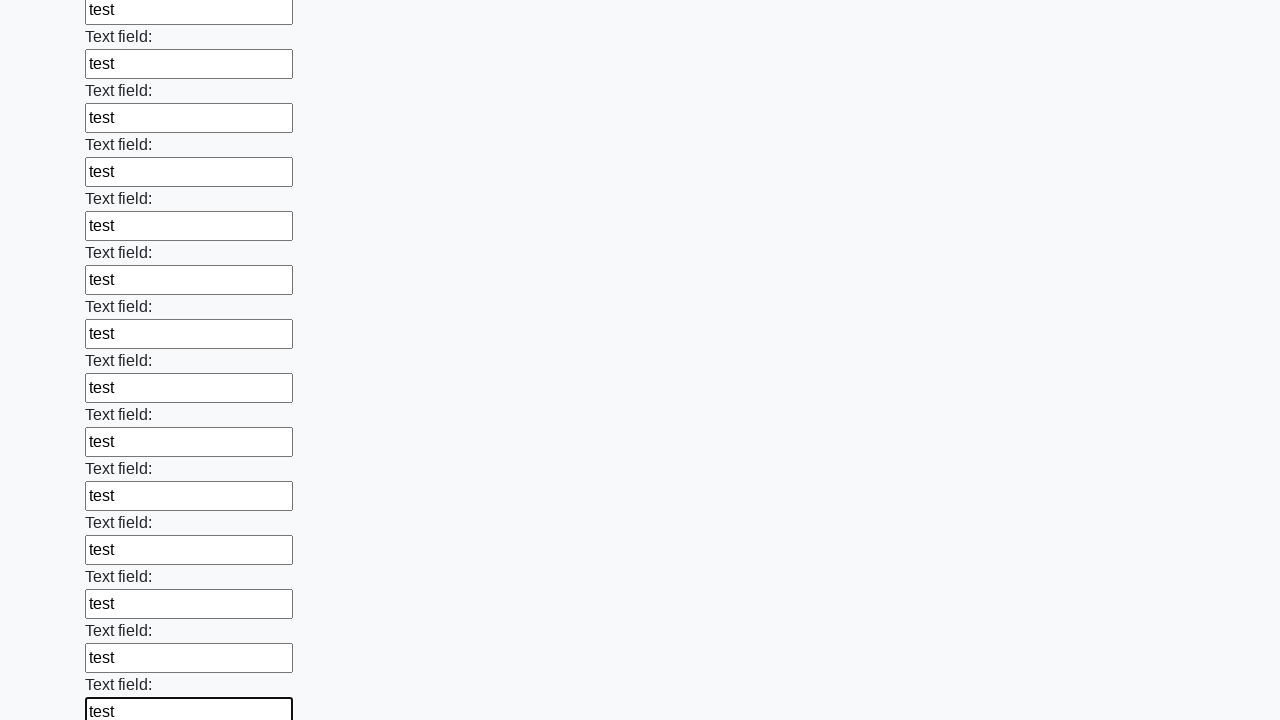

Filled an input field with 'test' on input >> nth=50
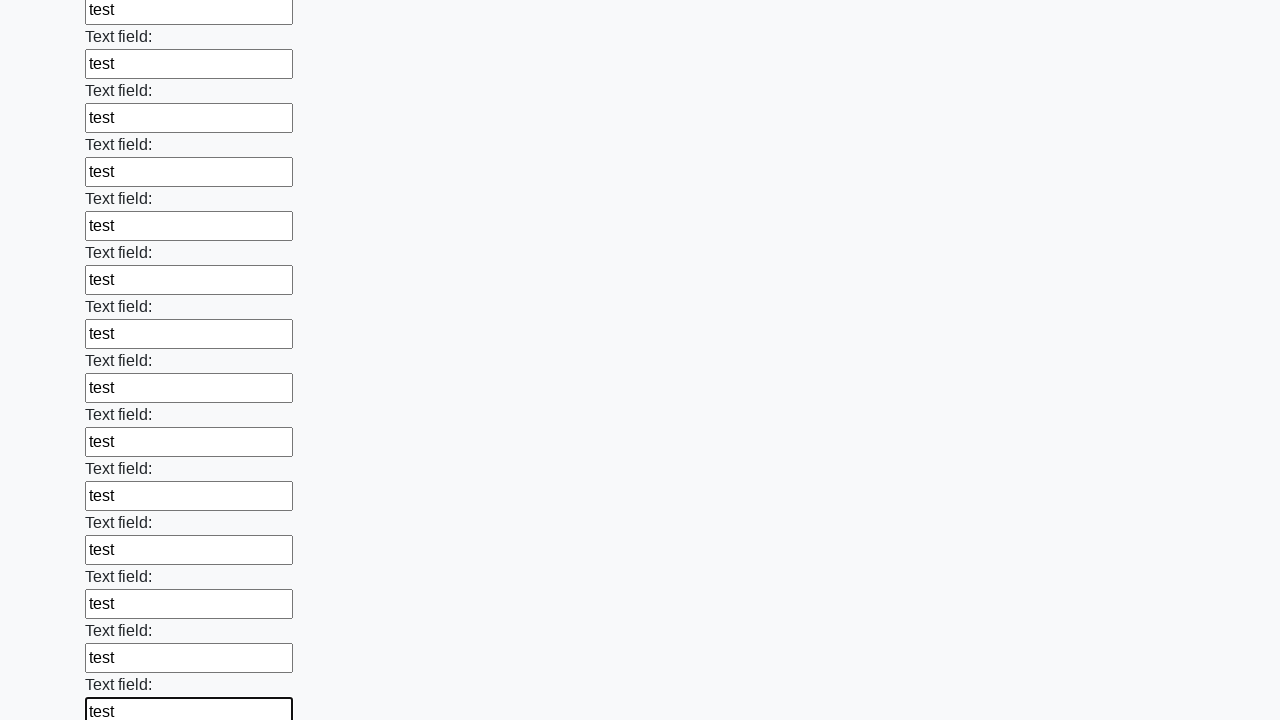

Filled an input field with 'test' on input >> nth=51
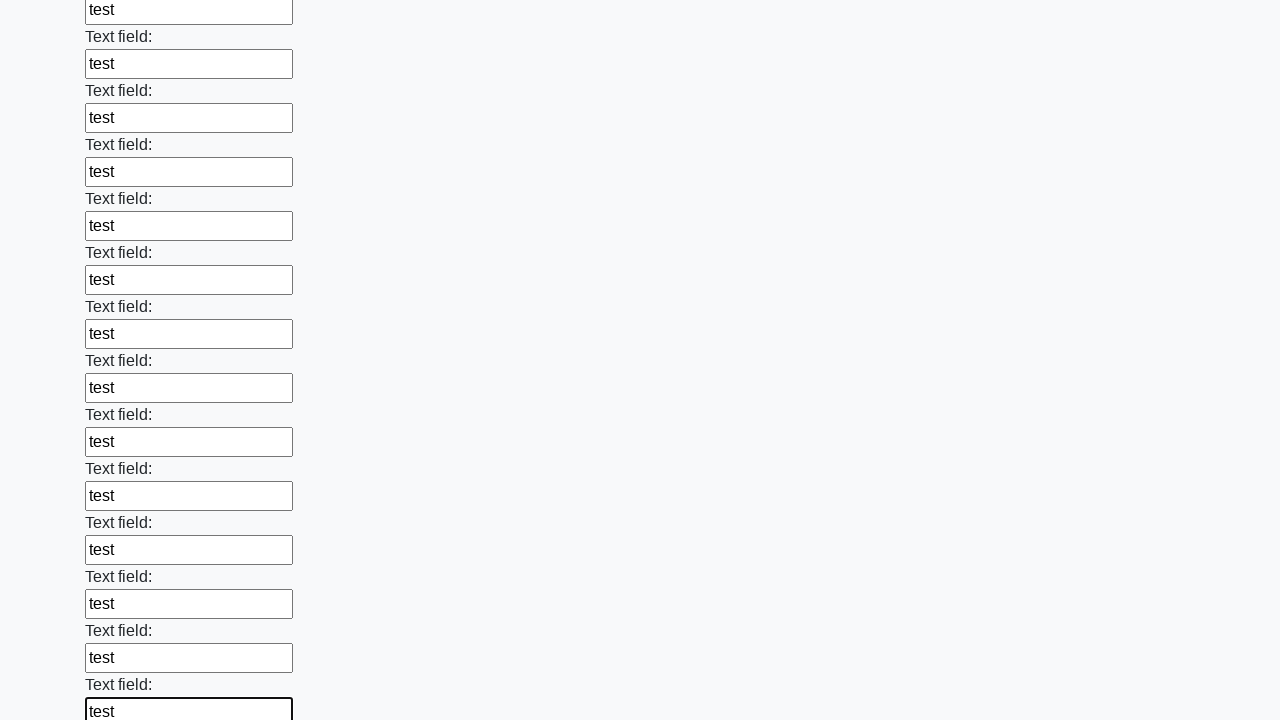

Filled an input field with 'test' on input >> nth=52
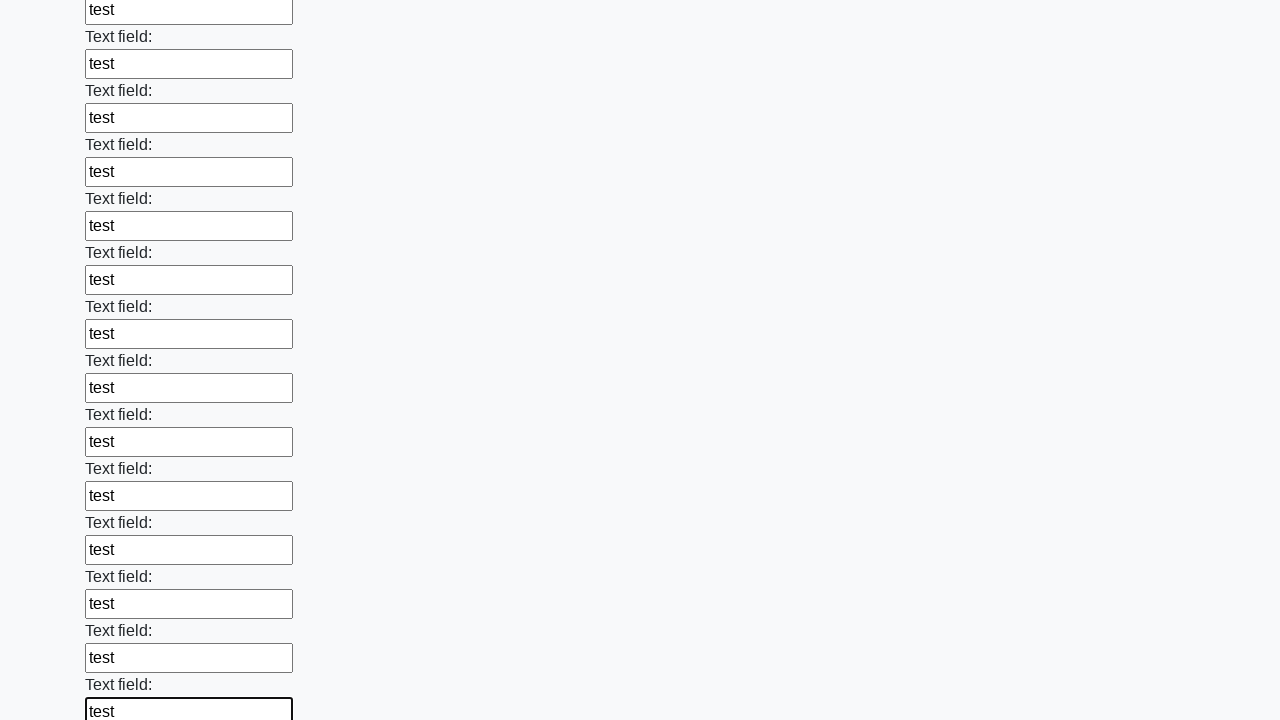

Filled an input field with 'test' on input >> nth=53
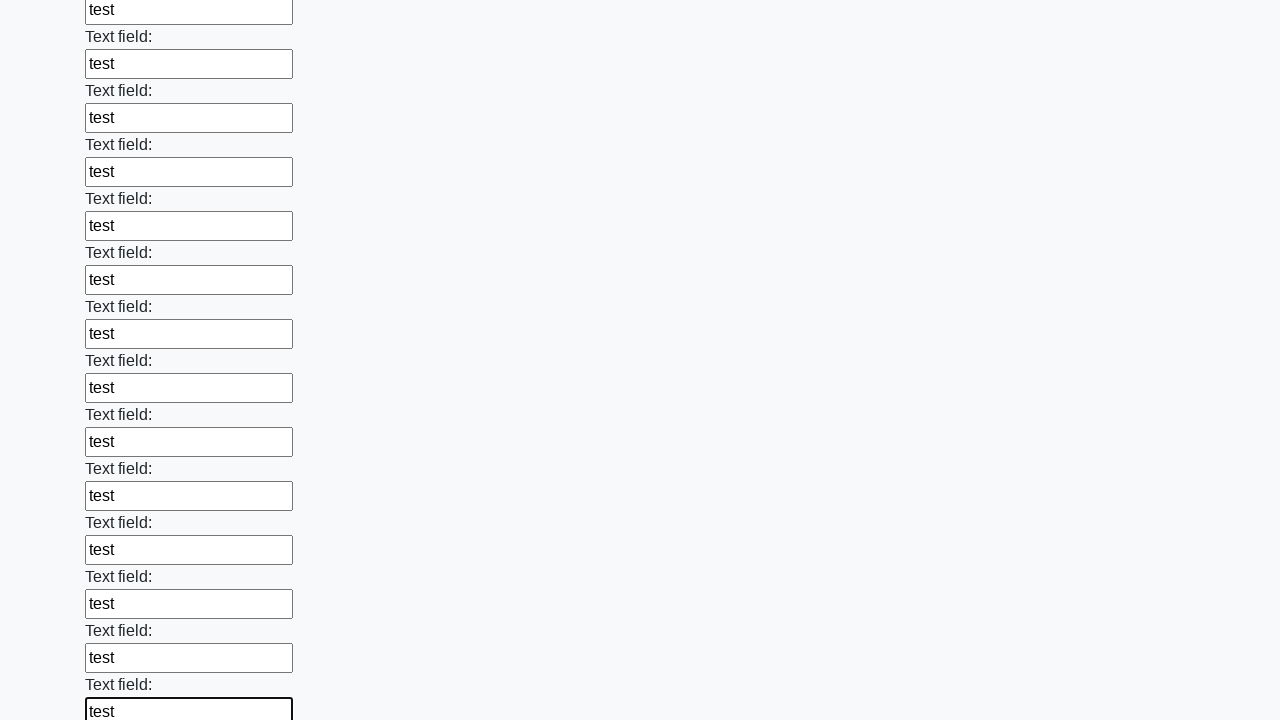

Filled an input field with 'test' on input >> nth=54
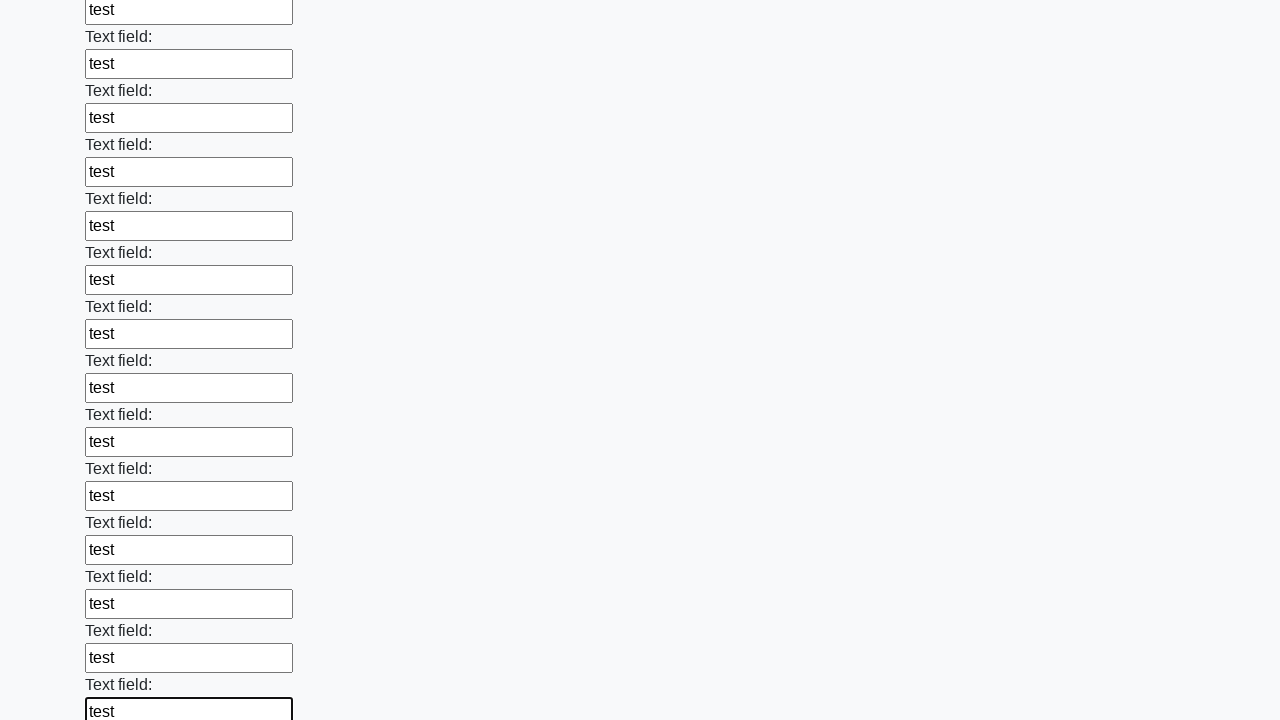

Filled an input field with 'test' on input >> nth=55
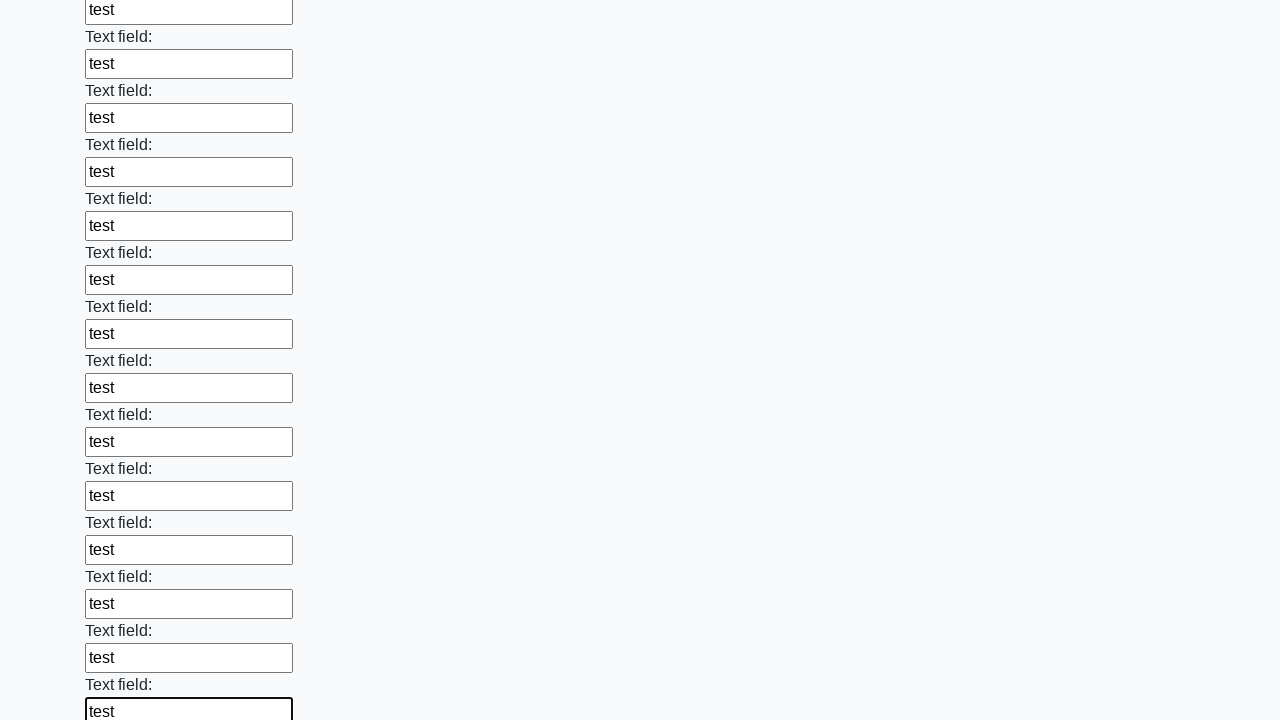

Filled an input field with 'test' on input >> nth=56
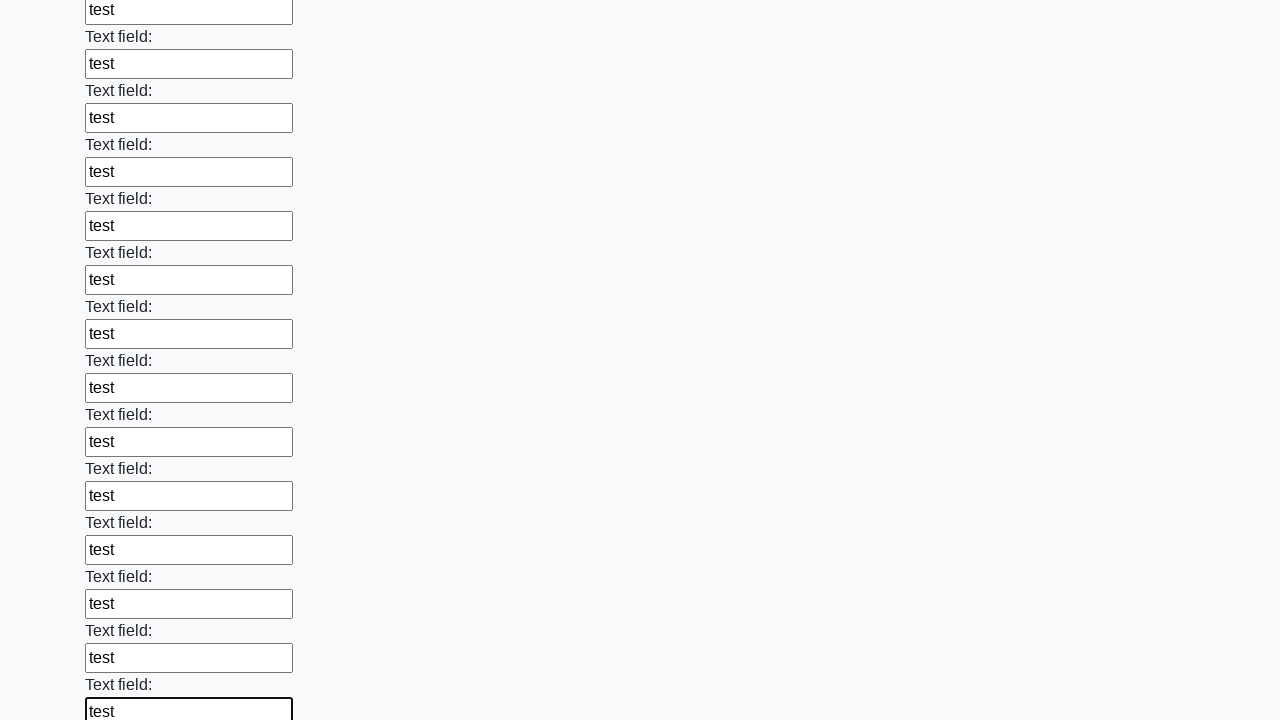

Filled an input field with 'test' on input >> nth=57
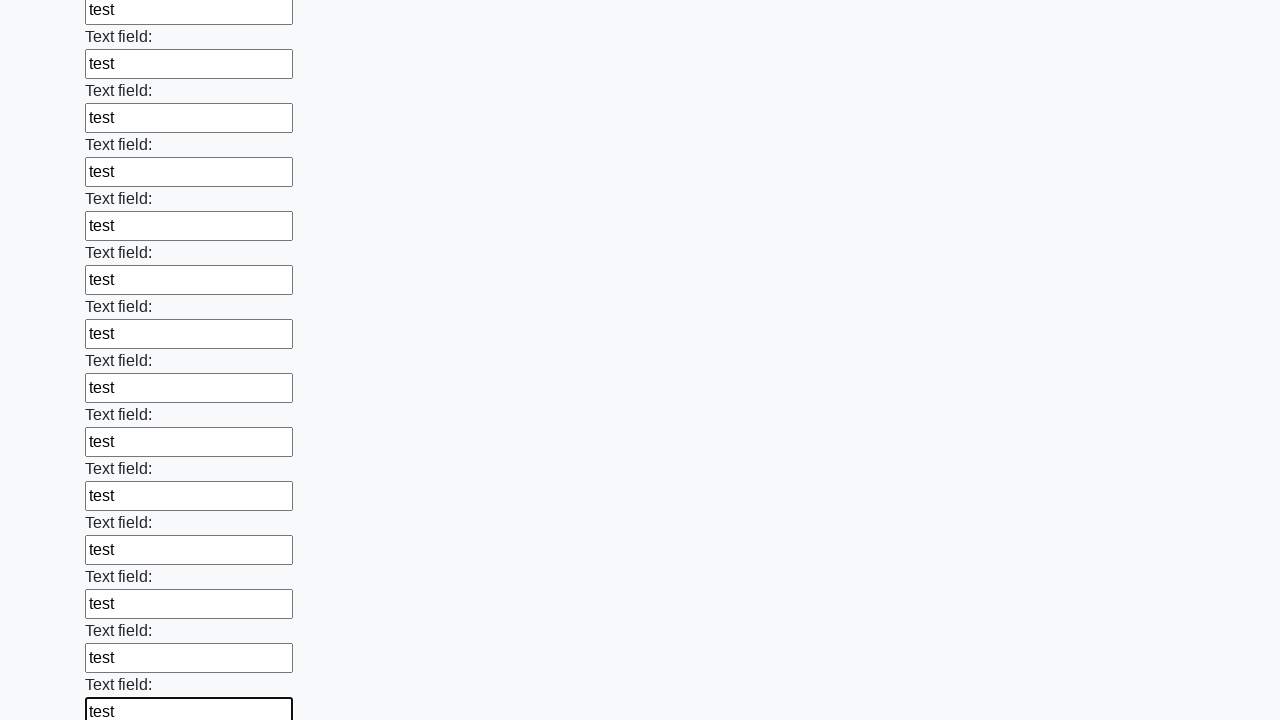

Filled an input field with 'test' on input >> nth=58
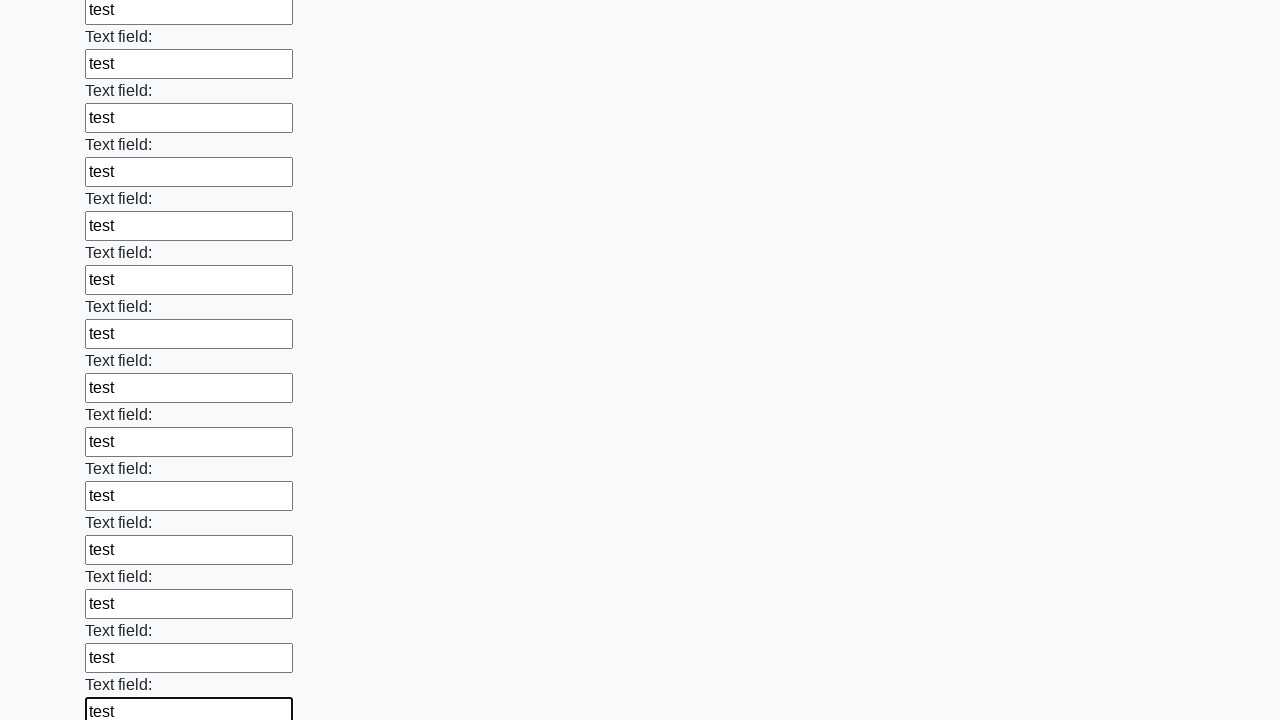

Filled an input field with 'test' on input >> nth=59
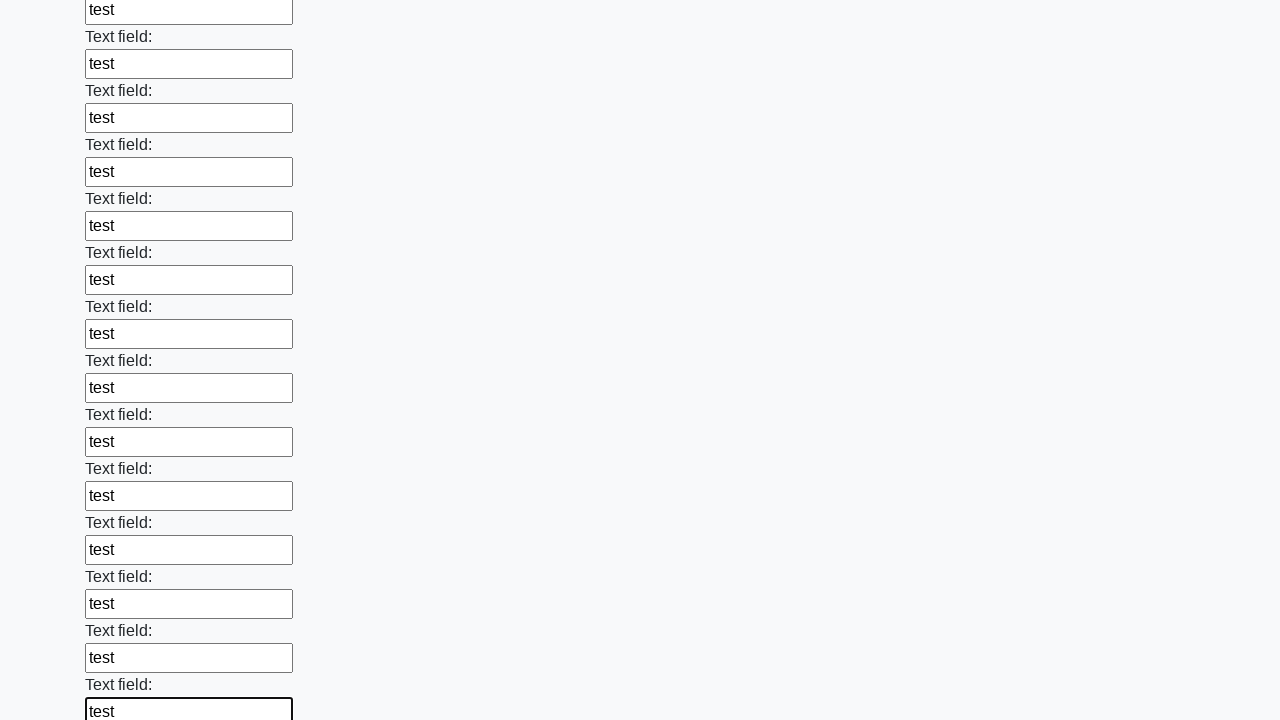

Filled an input field with 'test' on input >> nth=60
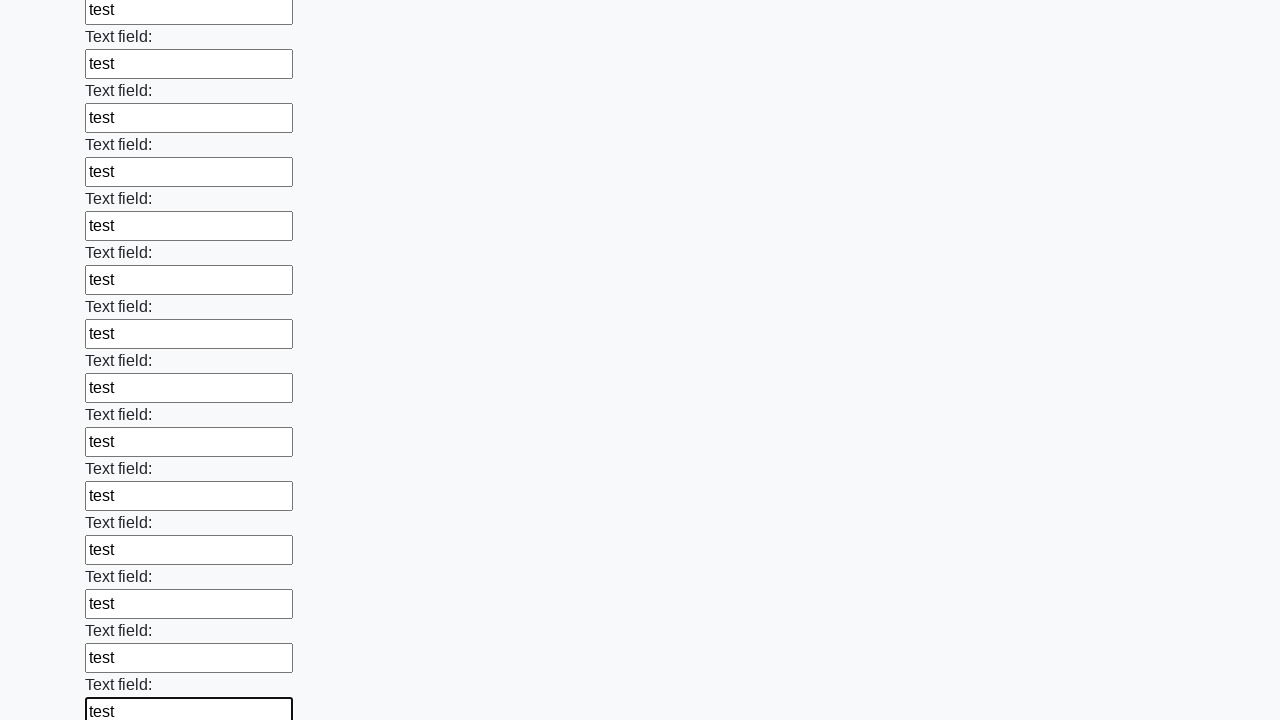

Filled an input field with 'test' on input >> nth=61
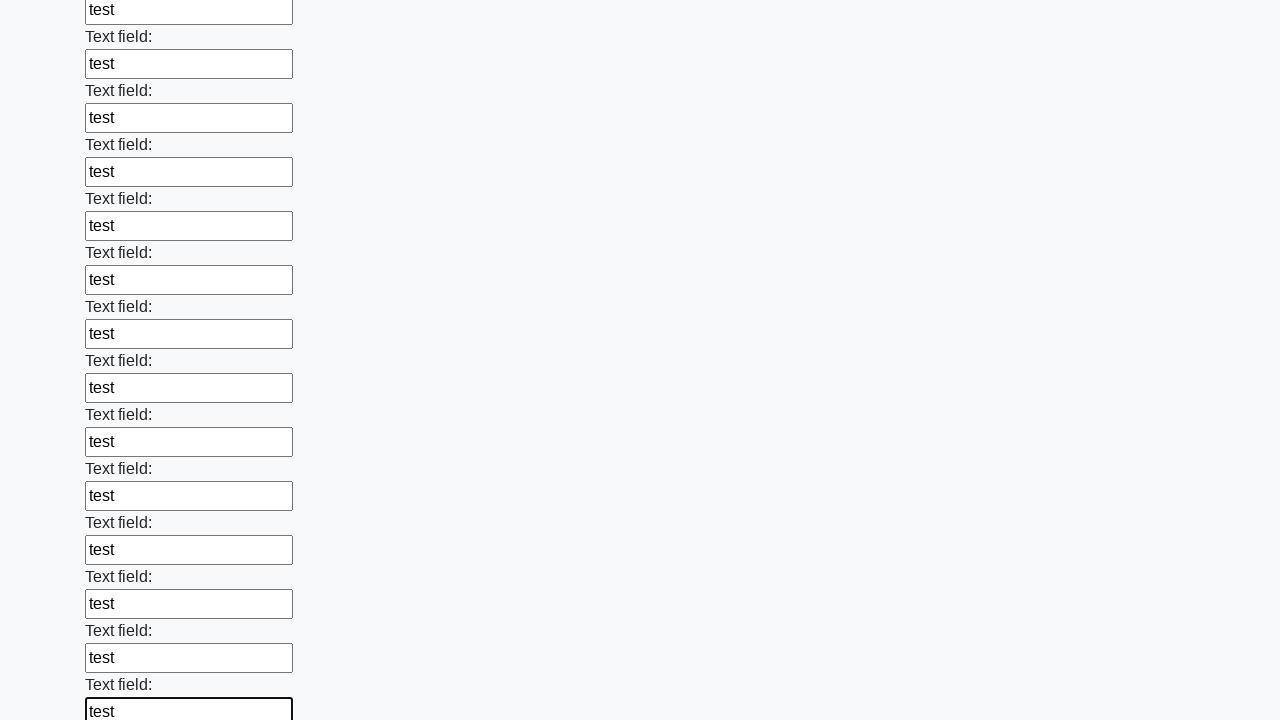

Filled an input field with 'test' on input >> nth=62
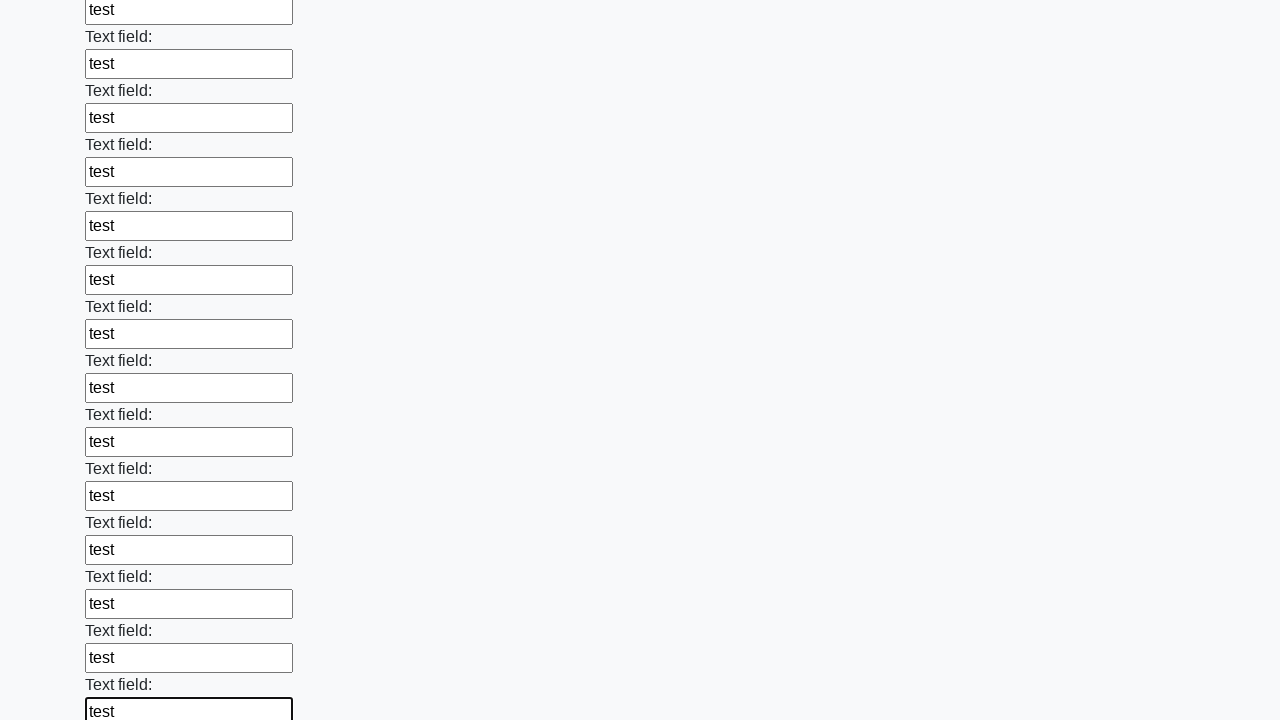

Filled an input field with 'test' on input >> nth=63
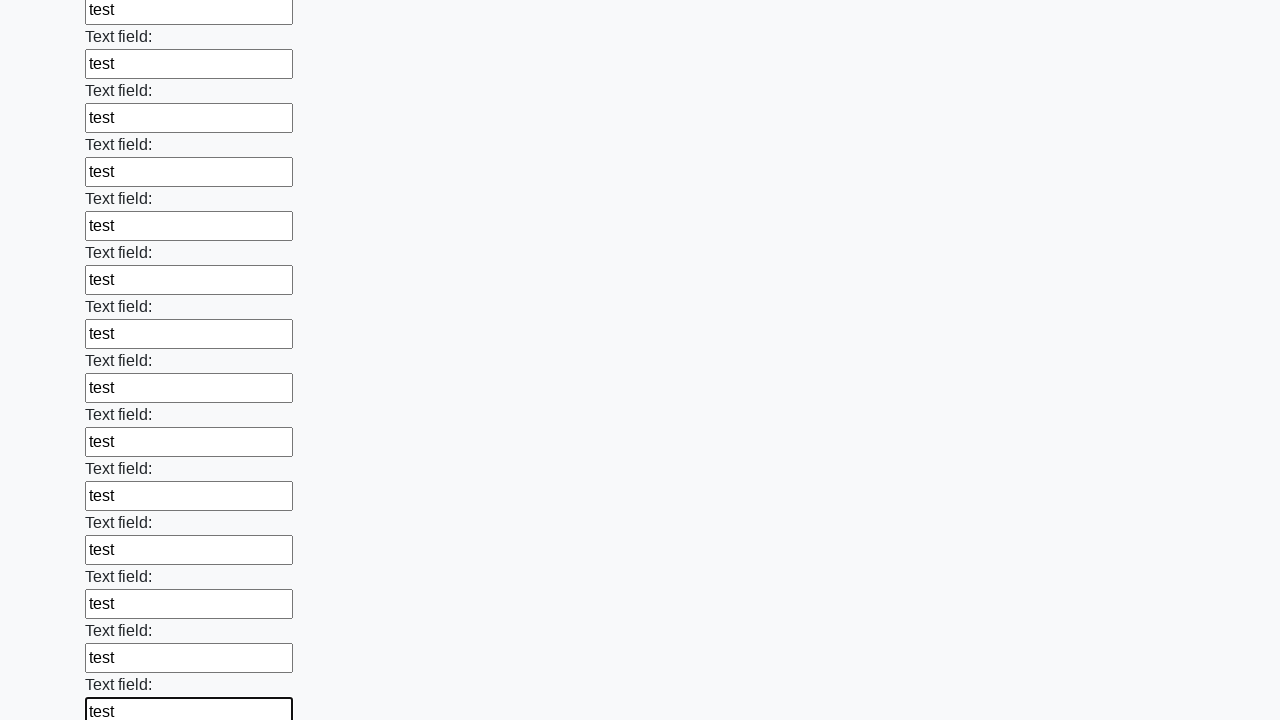

Filled an input field with 'test' on input >> nth=64
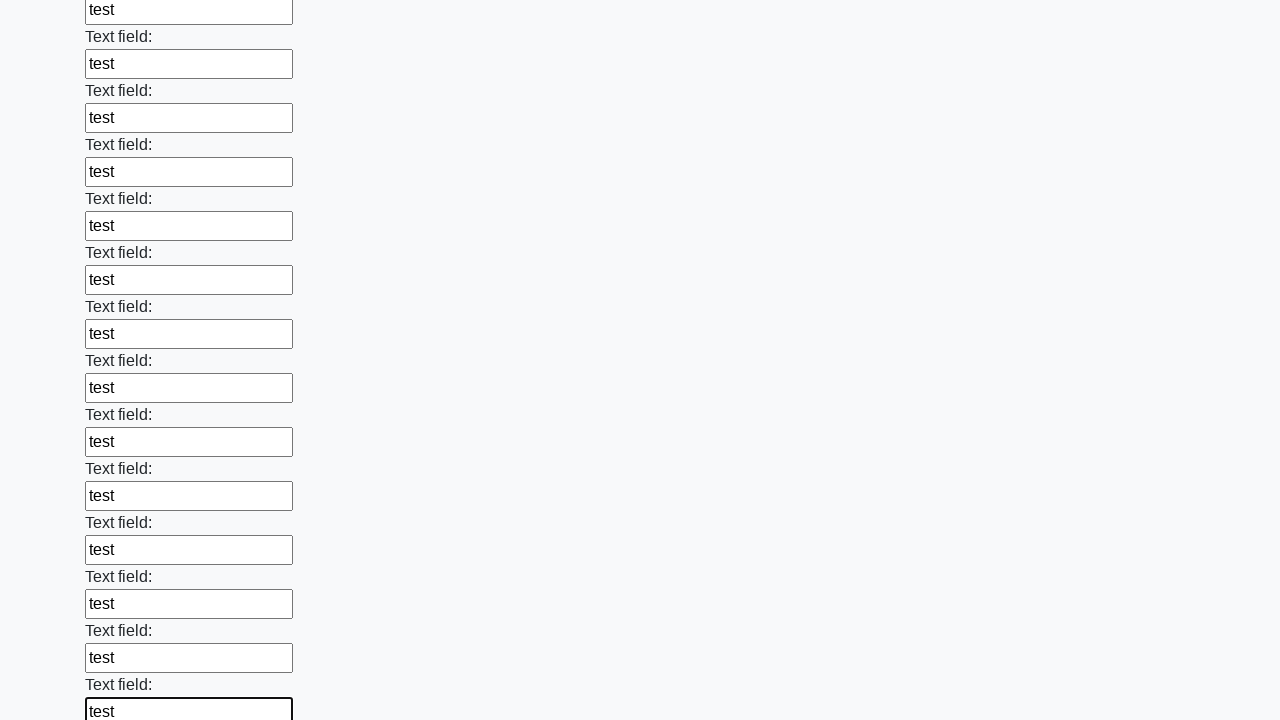

Filled an input field with 'test' on input >> nth=65
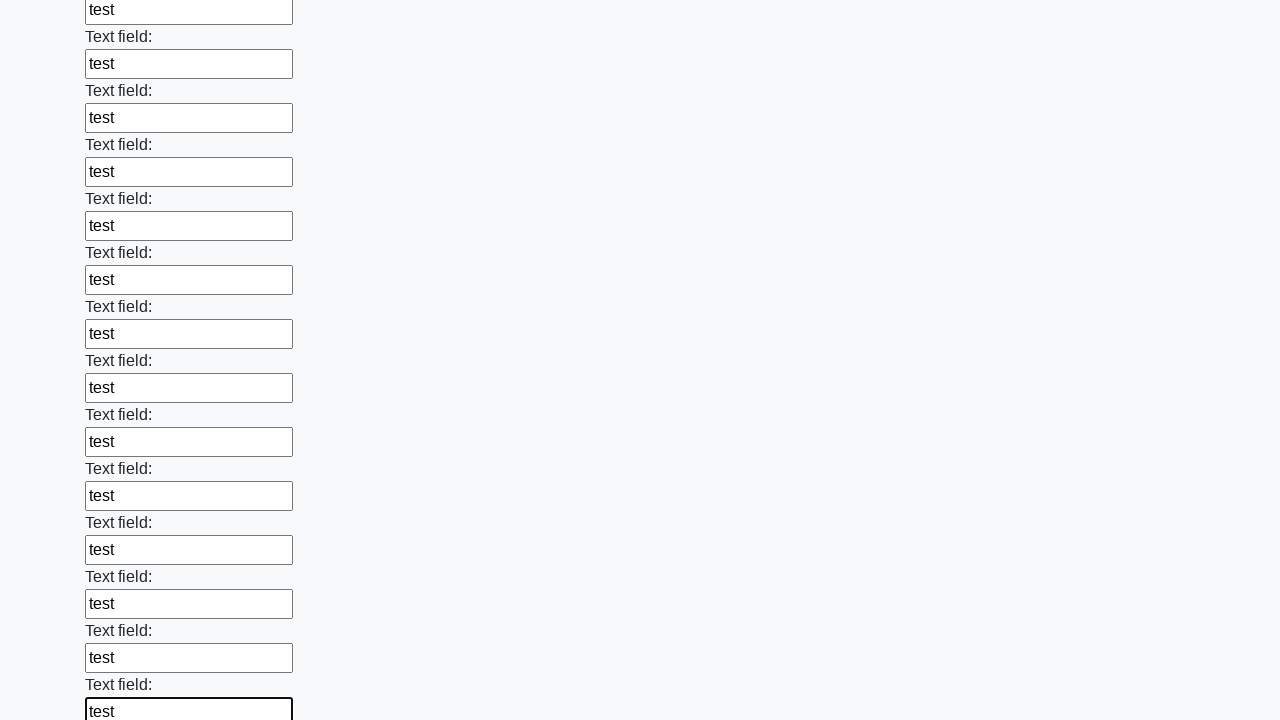

Filled an input field with 'test' on input >> nth=66
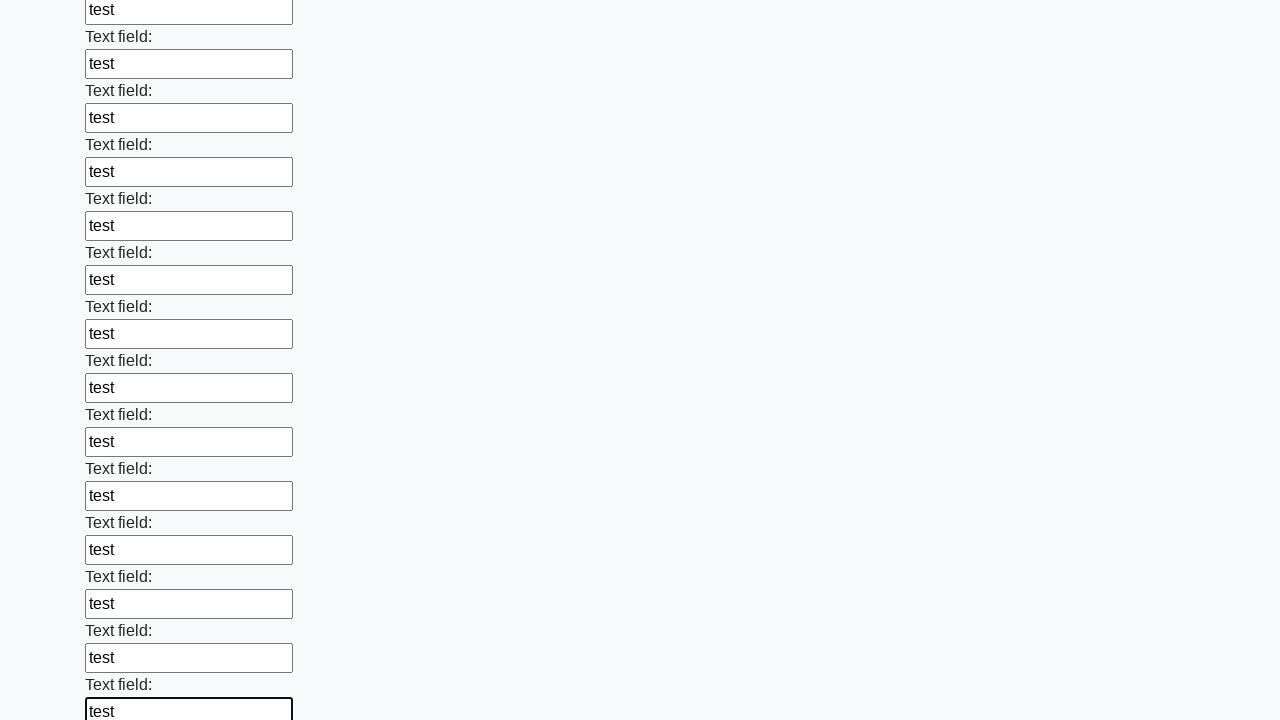

Filled an input field with 'test' on input >> nth=67
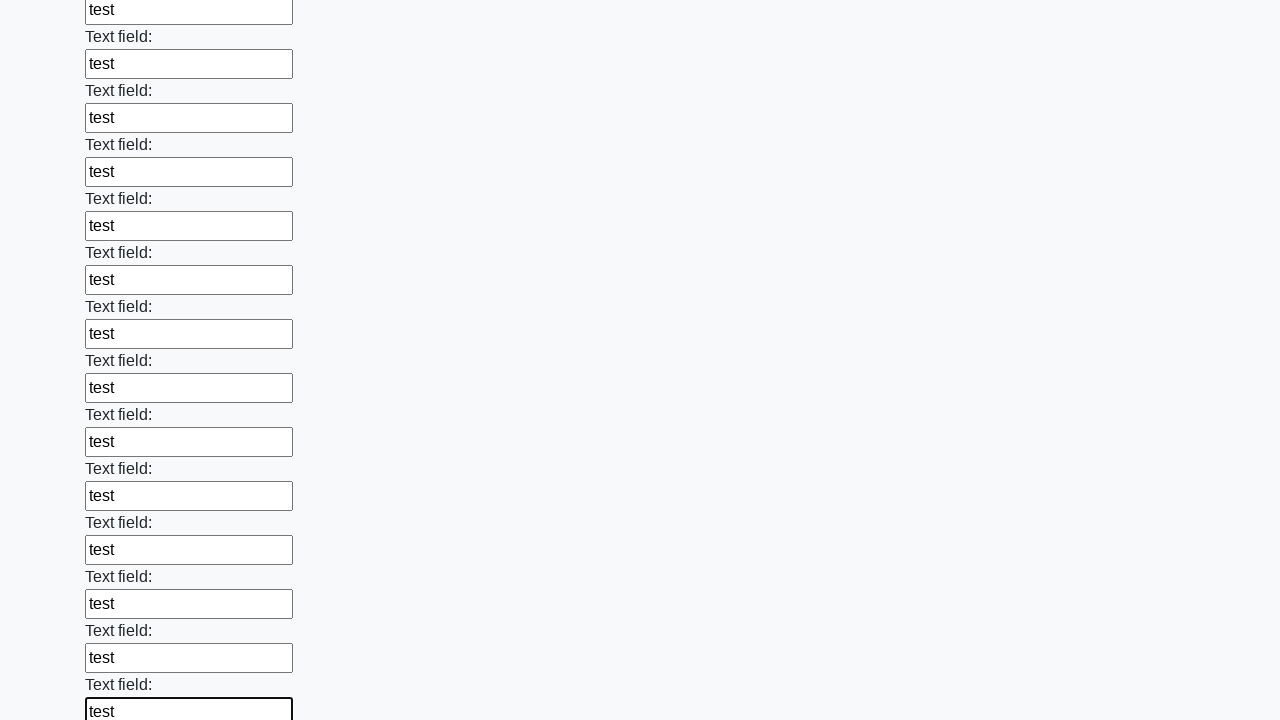

Filled an input field with 'test' on input >> nth=68
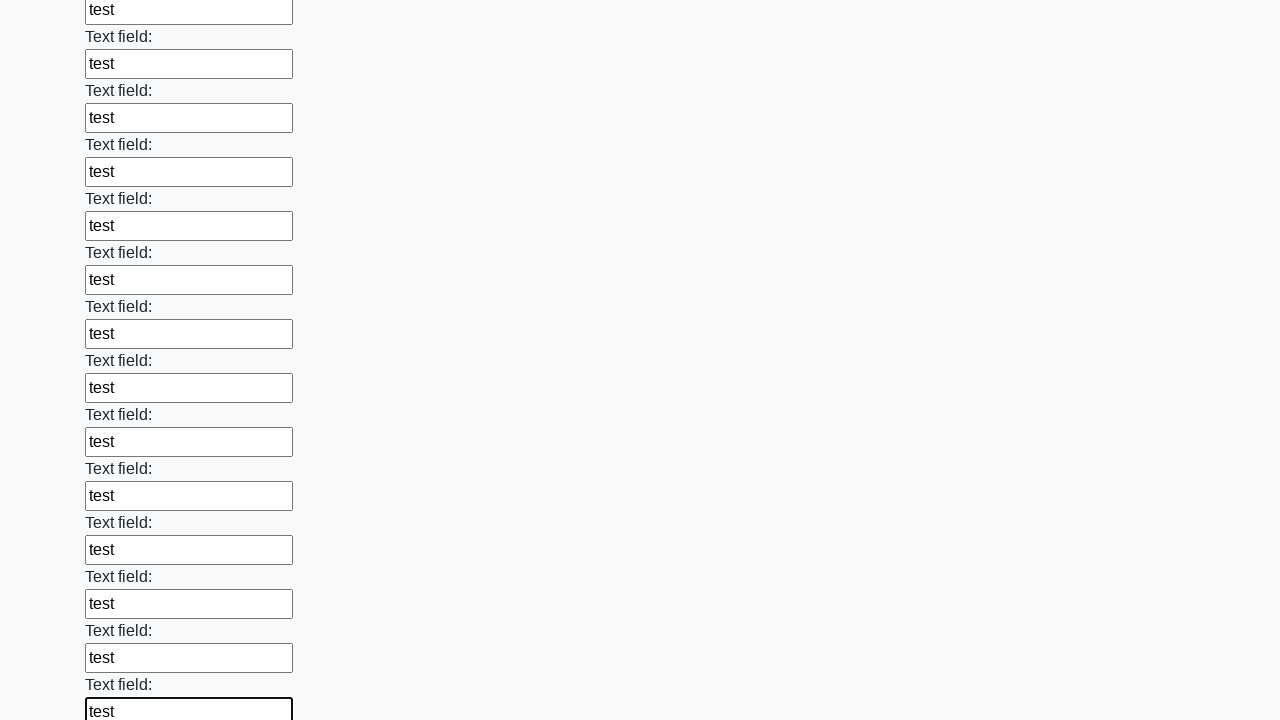

Filled an input field with 'test' on input >> nth=69
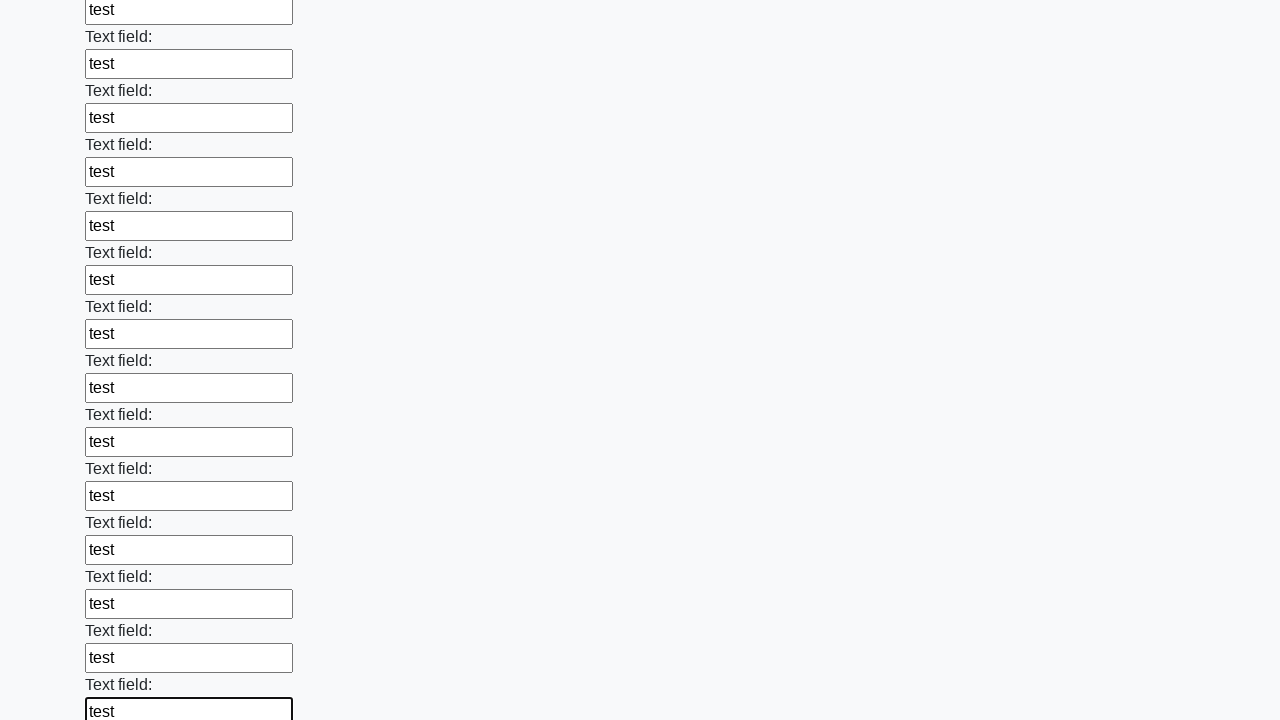

Filled an input field with 'test' on input >> nth=70
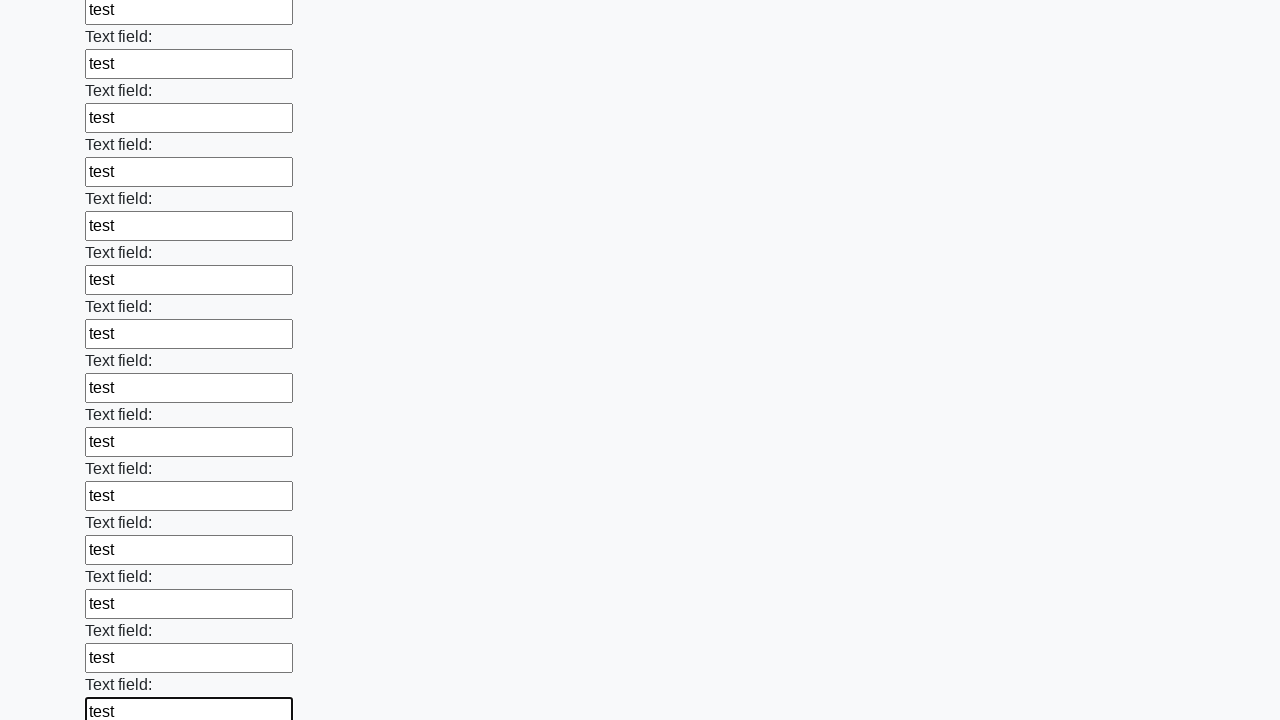

Filled an input field with 'test' on input >> nth=71
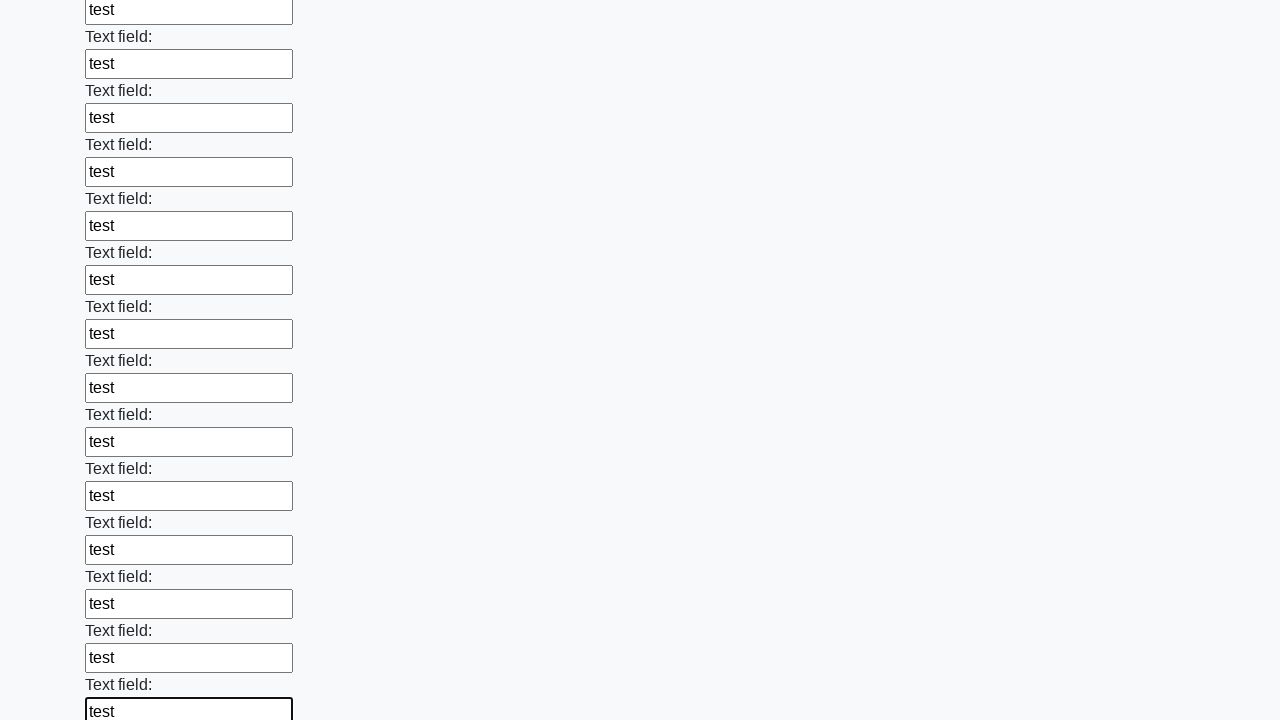

Filled an input field with 'test' on input >> nth=72
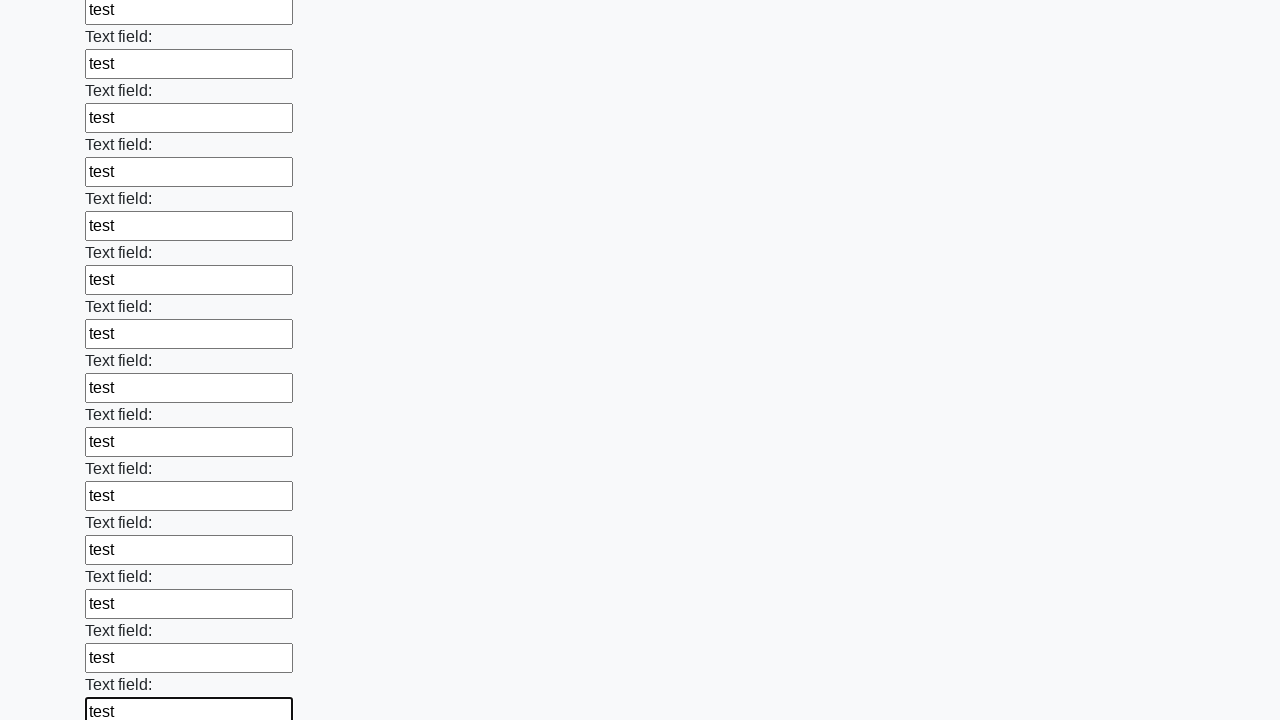

Filled an input field with 'test' on input >> nth=73
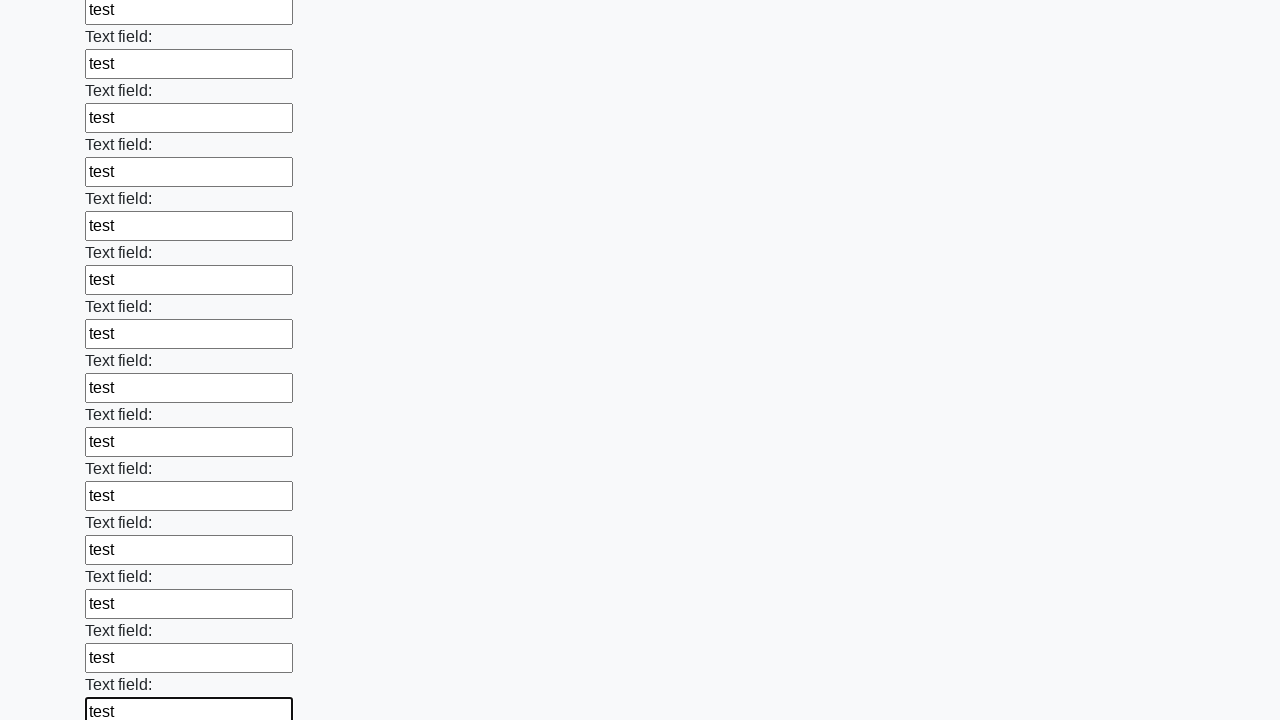

Filled an input field with 'test' on input >> nth=74
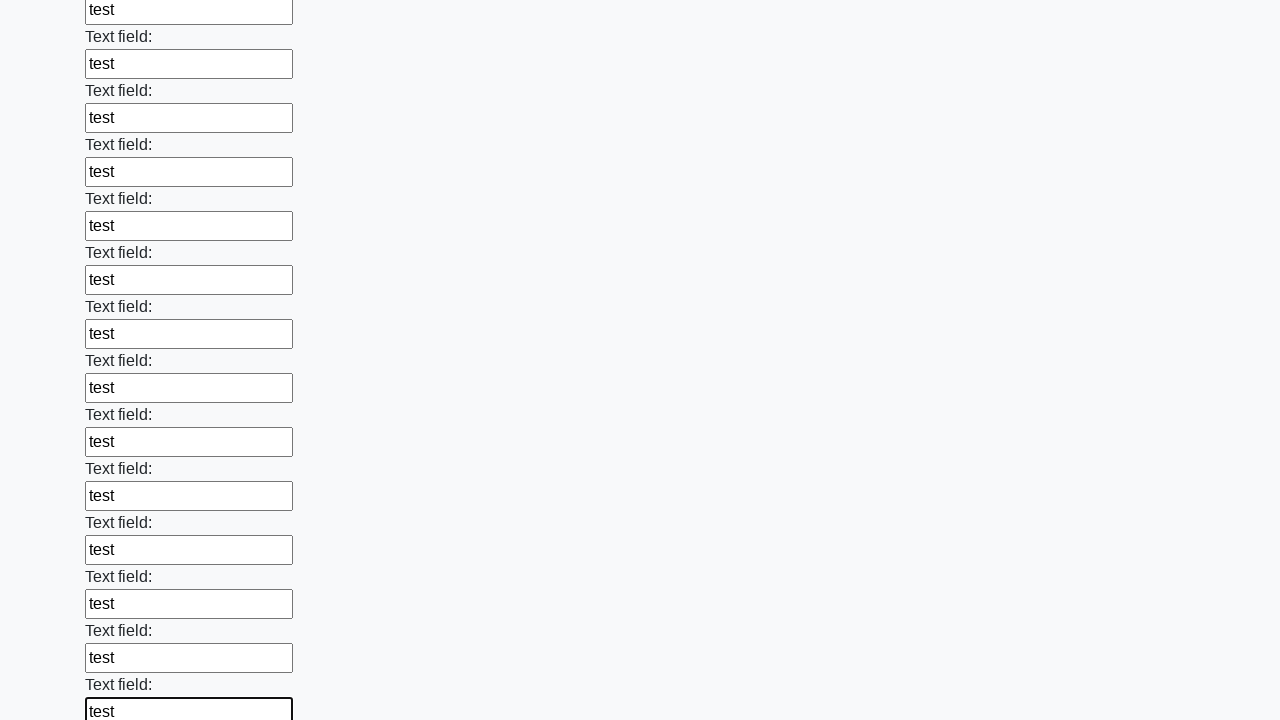

Filled an input field with 'test' on input >> nth=75
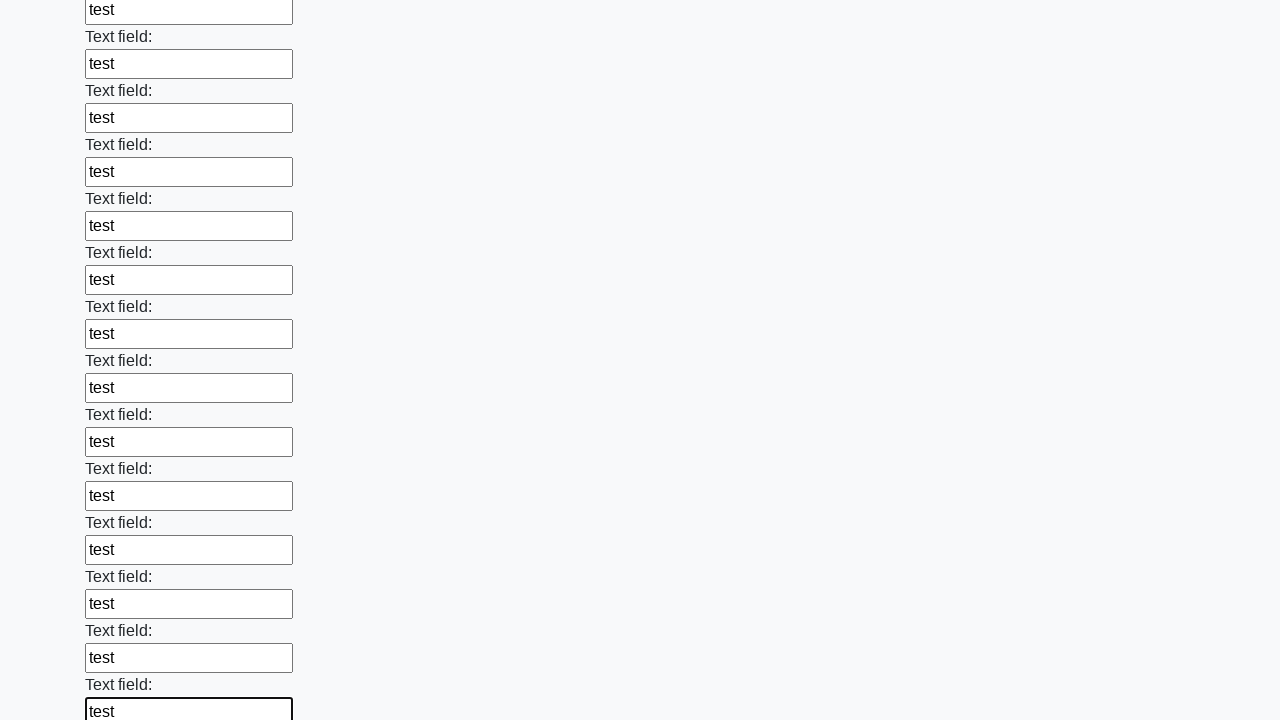

Filled an input field with 'test' on input >> nth=76
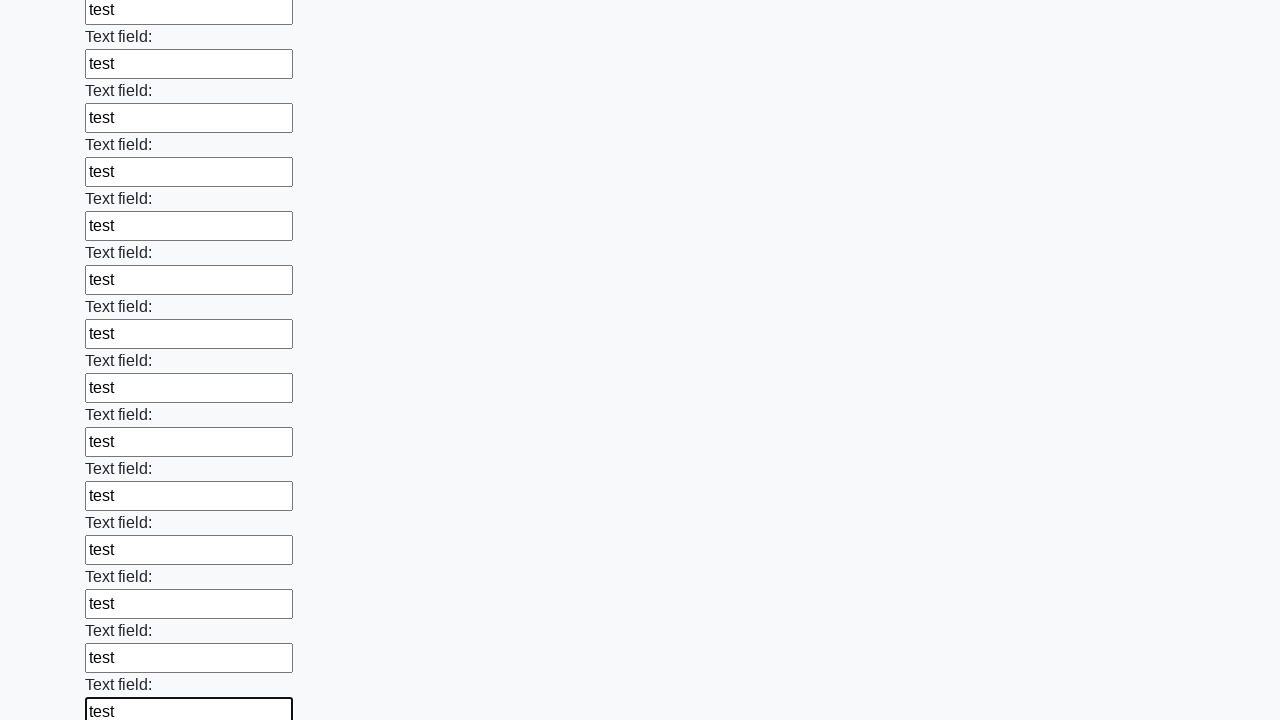

Filled an input field with 'test' on input >> nth=77
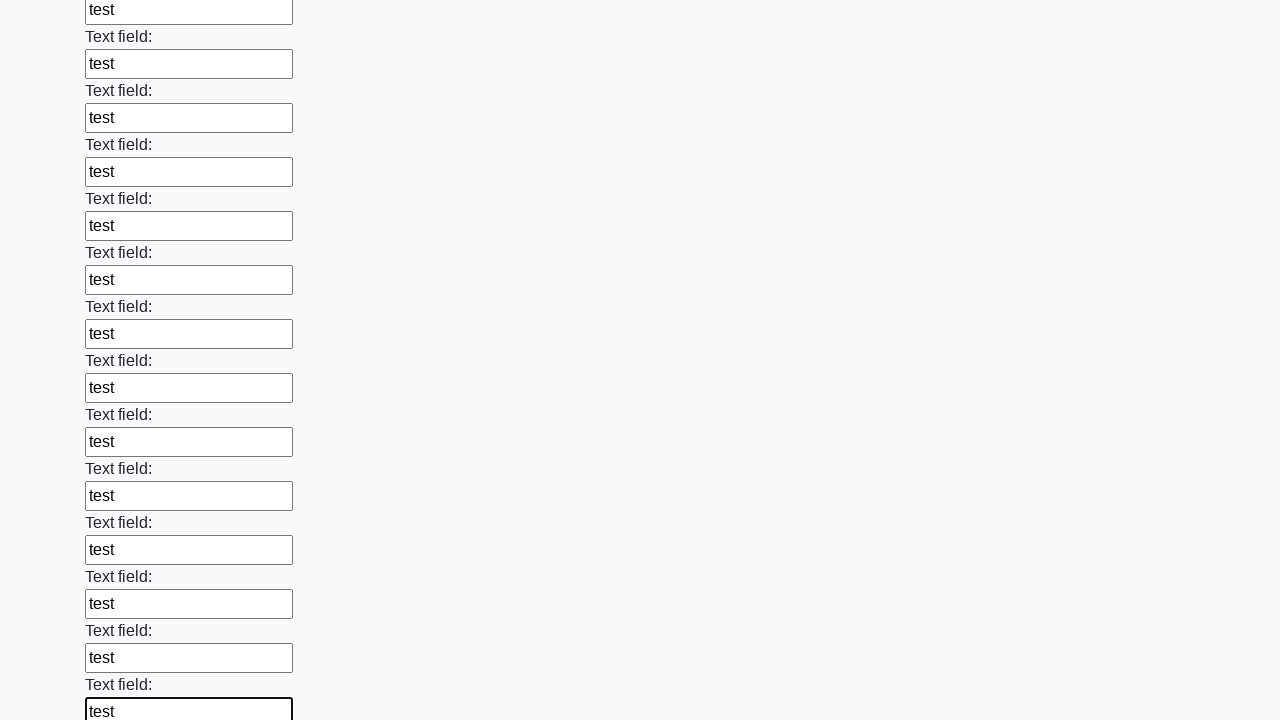

Filled an input field with 'test' on input >> nth=78
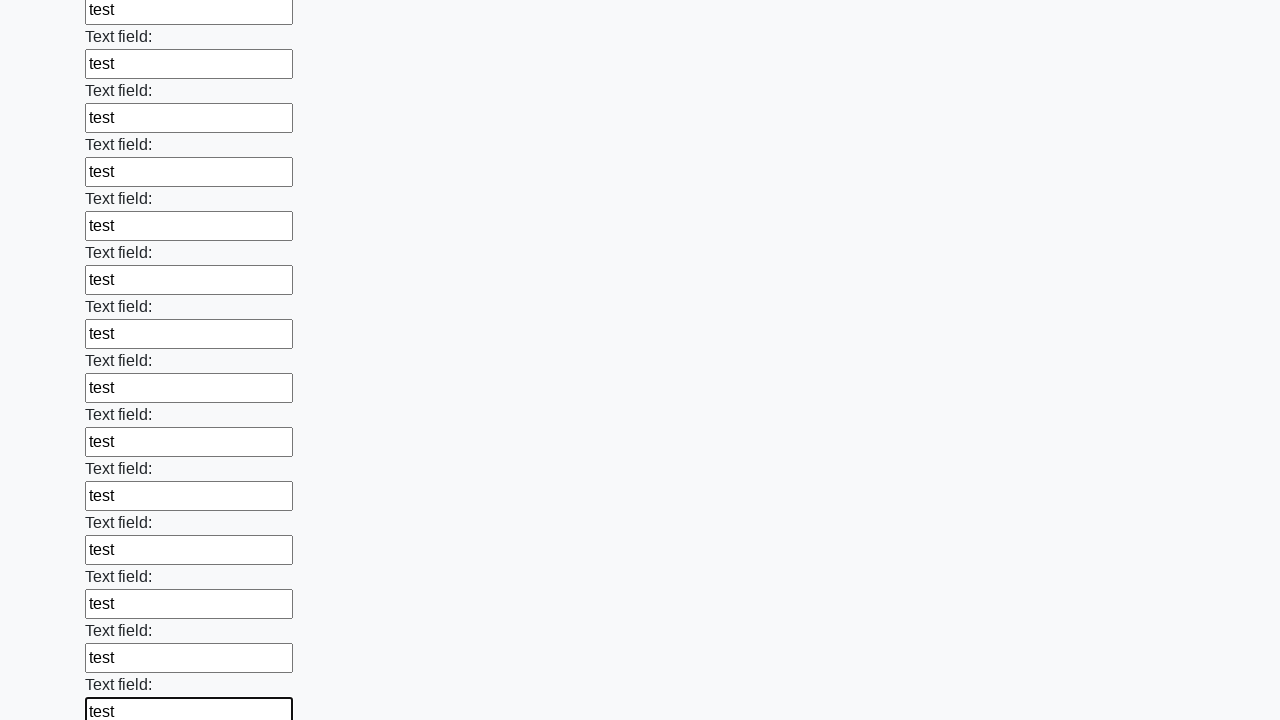

Filled an input field with 'test' on input >> nth=79
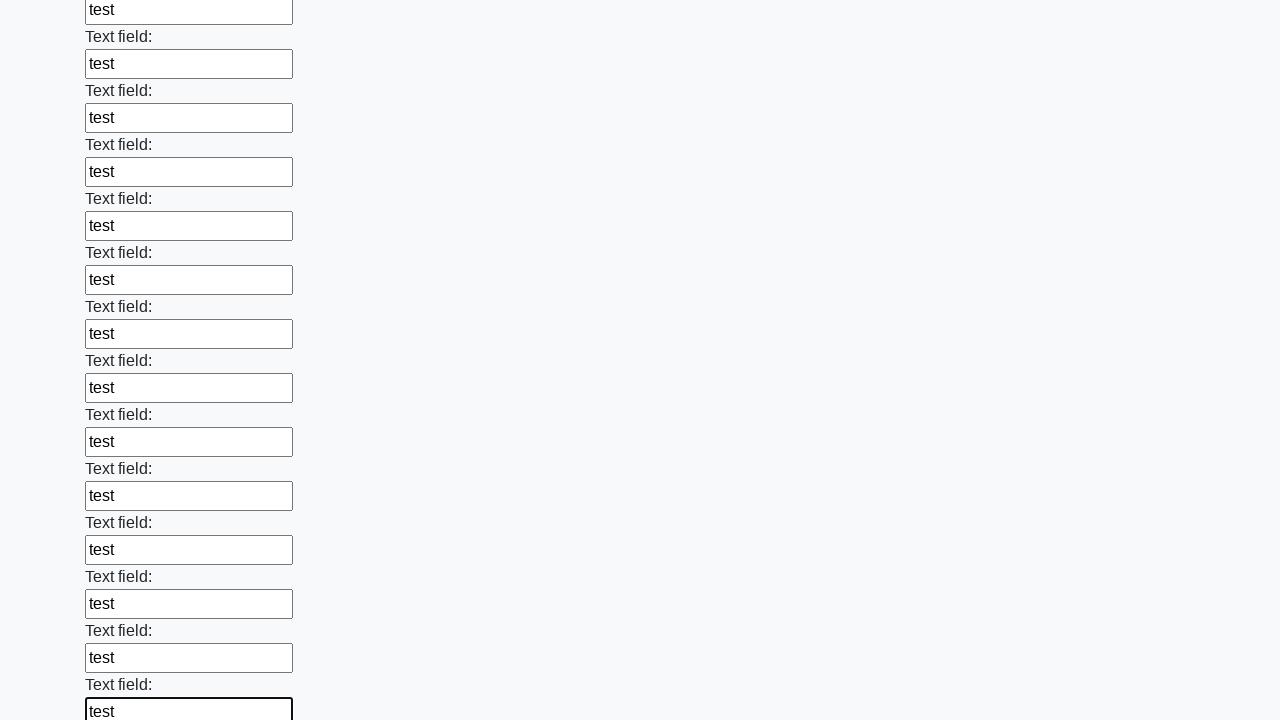

Filled an input field with 'test' on input >> nth=80
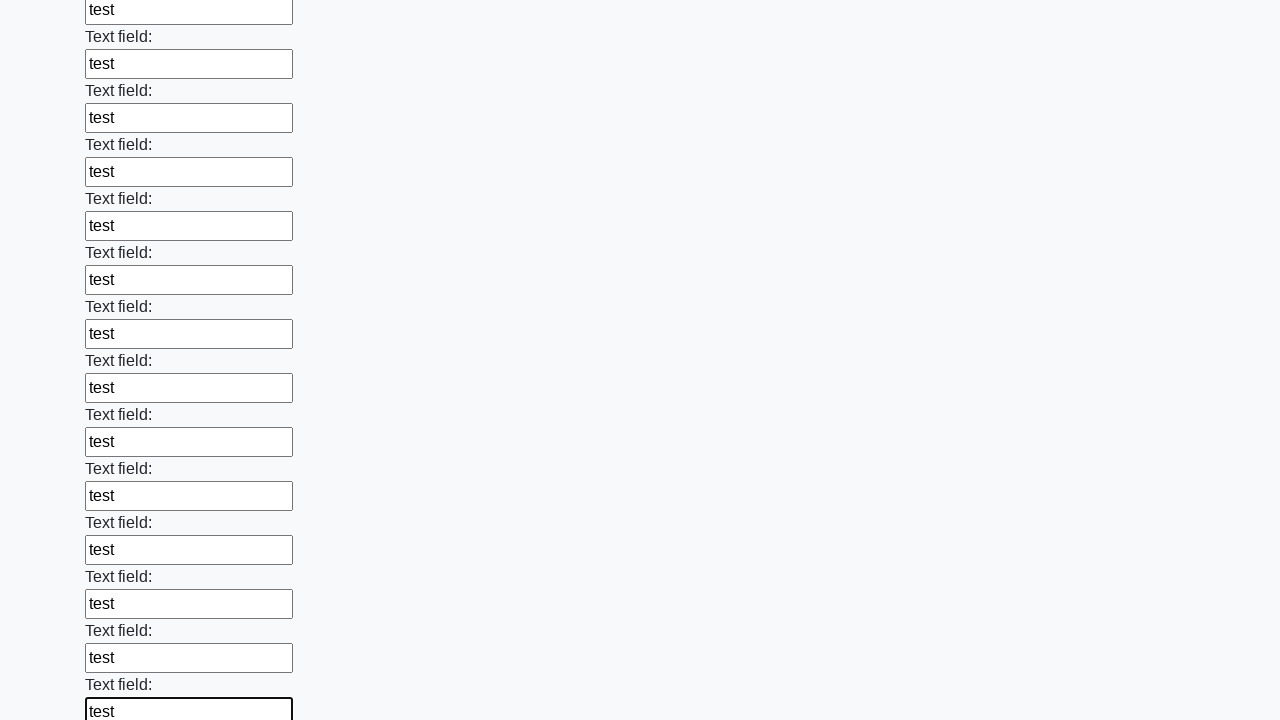

Filled an input field with 'test' on input >> nth=81
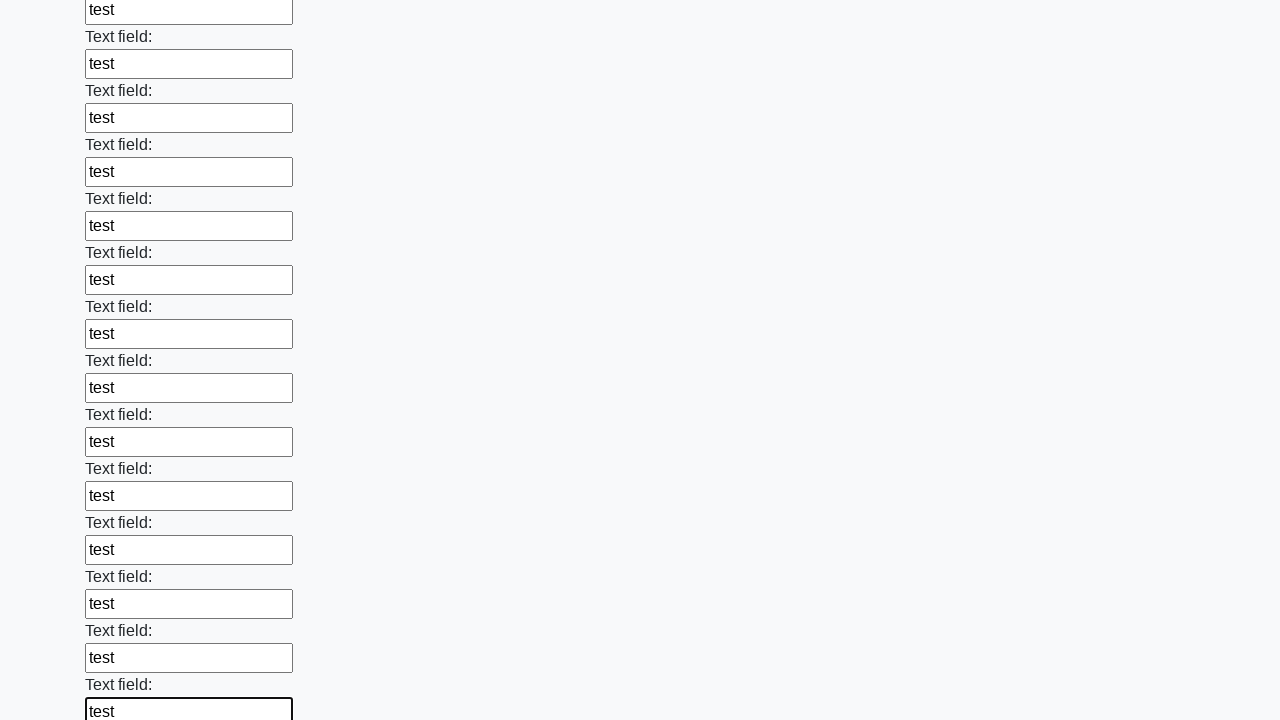

Filled an input field with 'test' on input >> nth=82
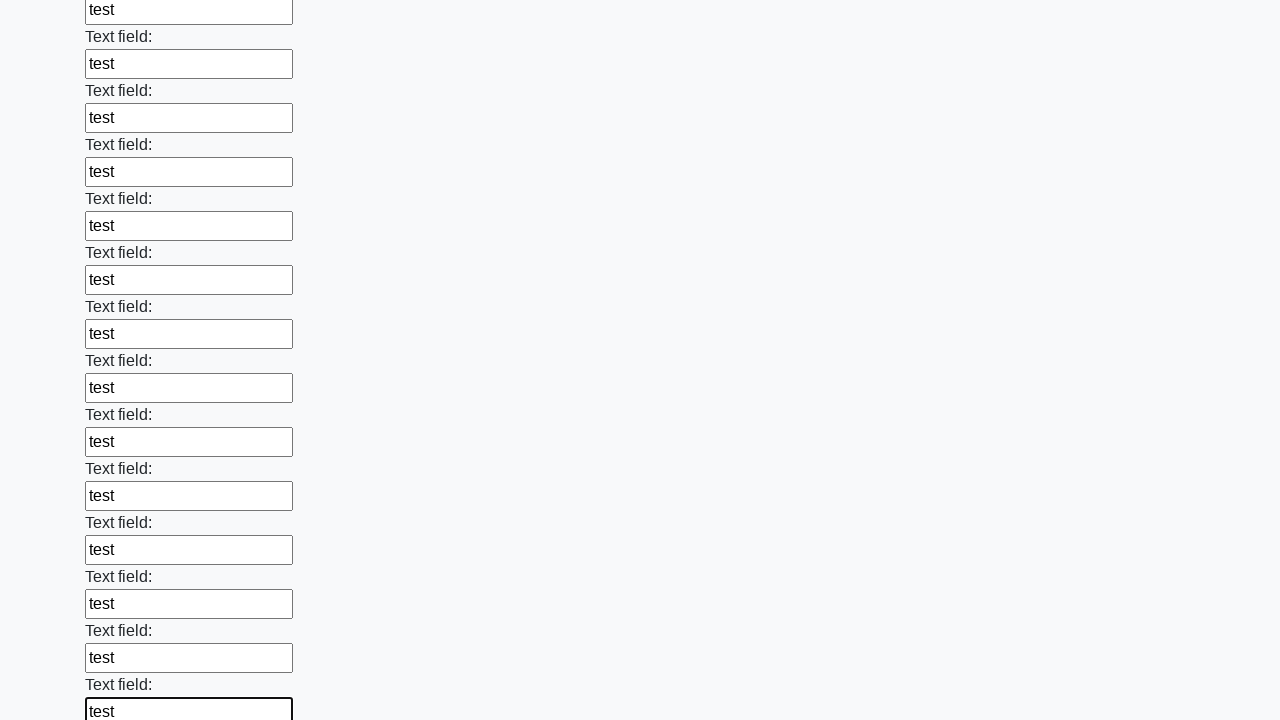

Filled an input field with 'test' on input >> nth=83
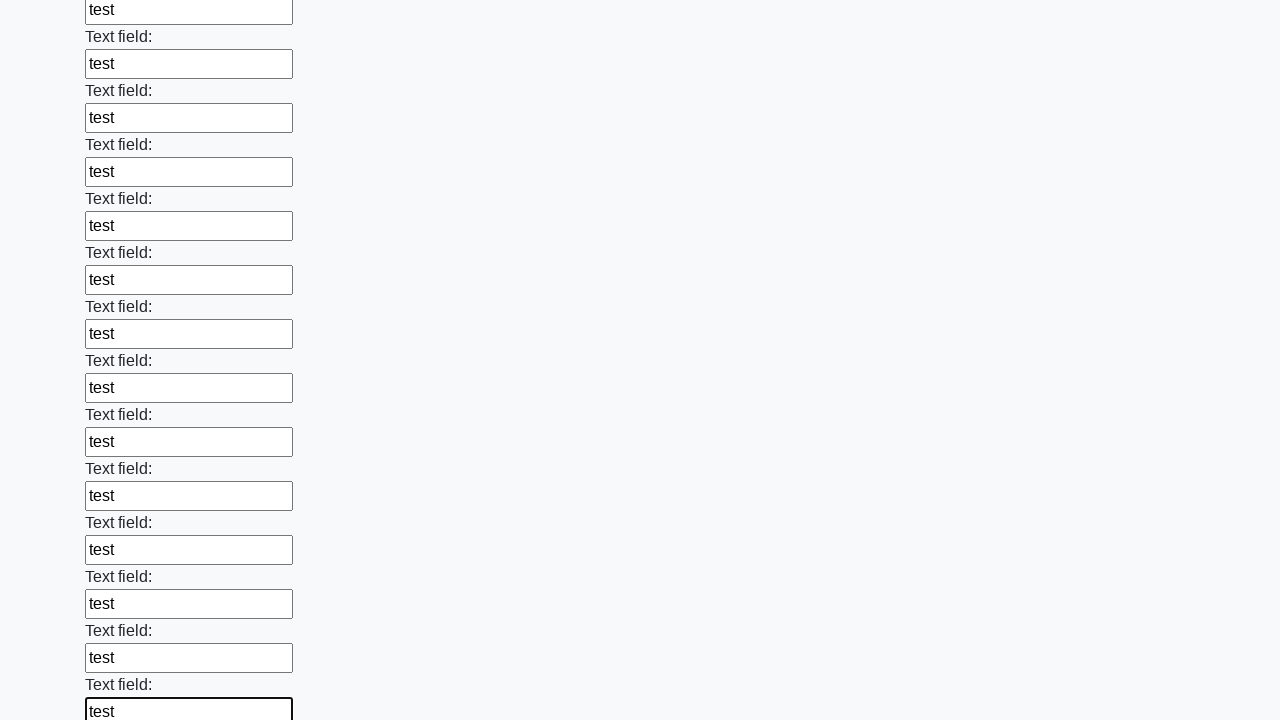

Filled an input field with 'test' on input >> nth=84
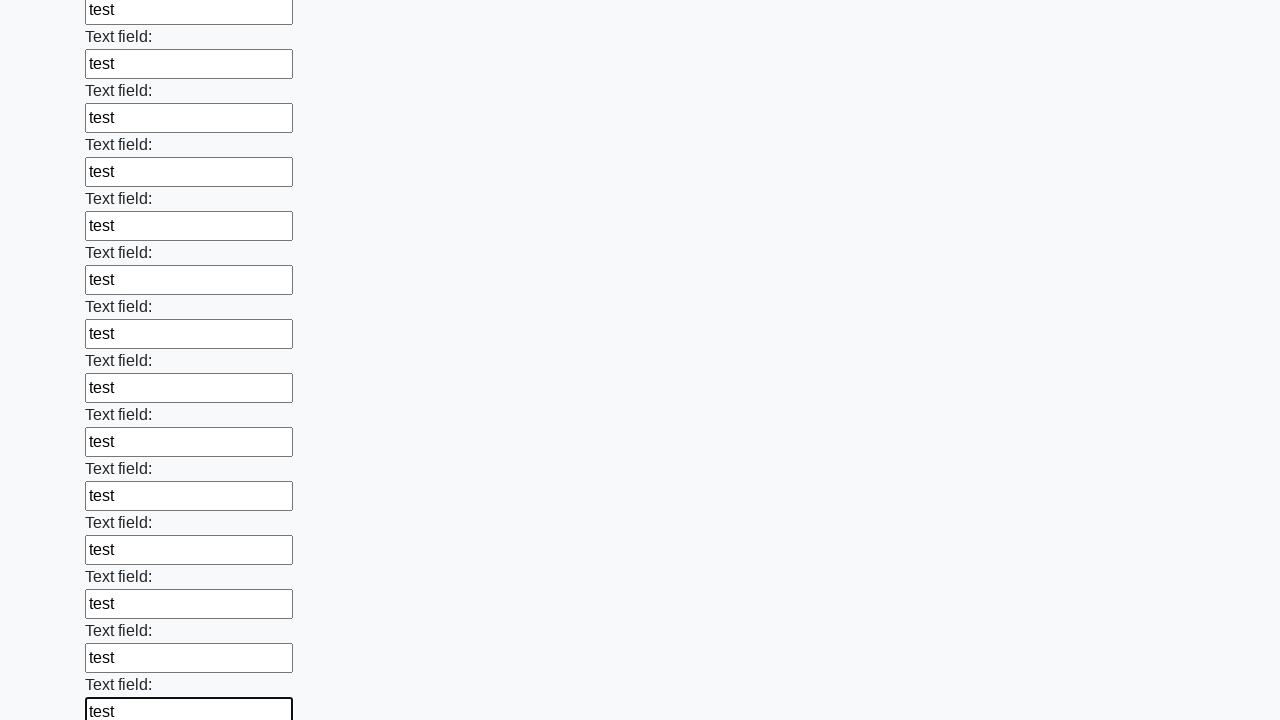

Filled an input field with 'test' on input >> nth=85
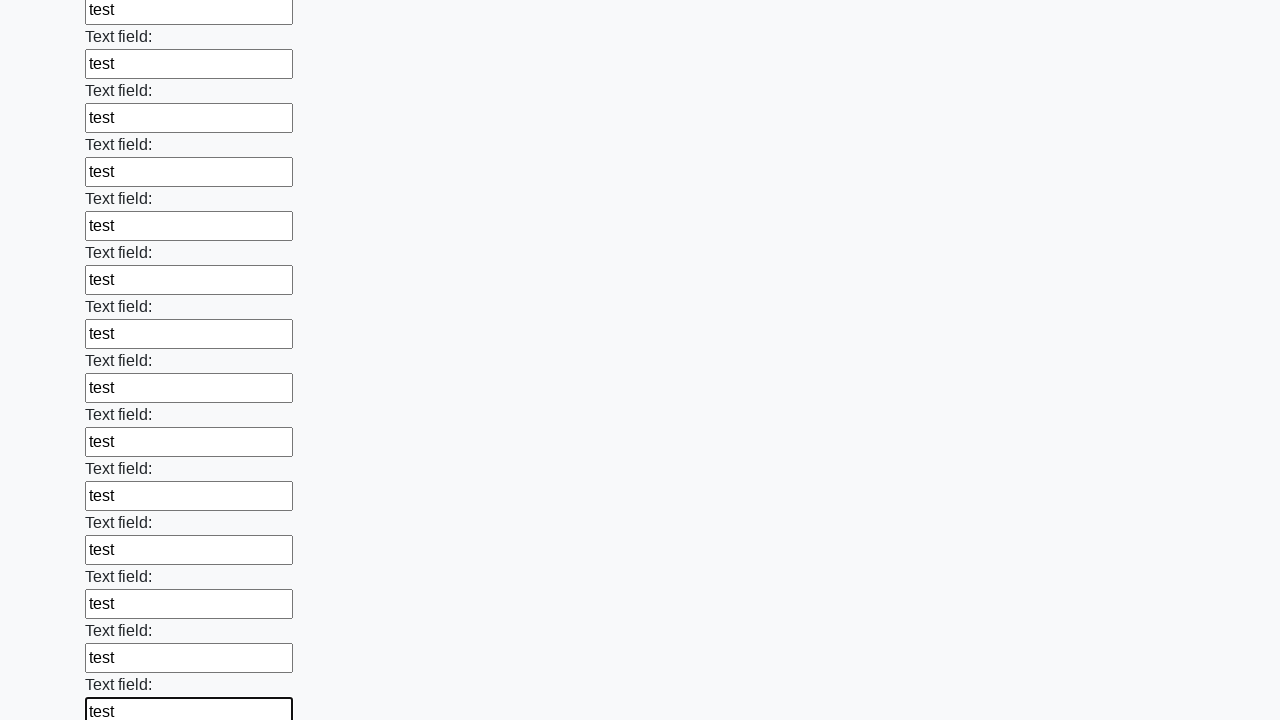

Filled an input field with 'test' on input >> nth=86
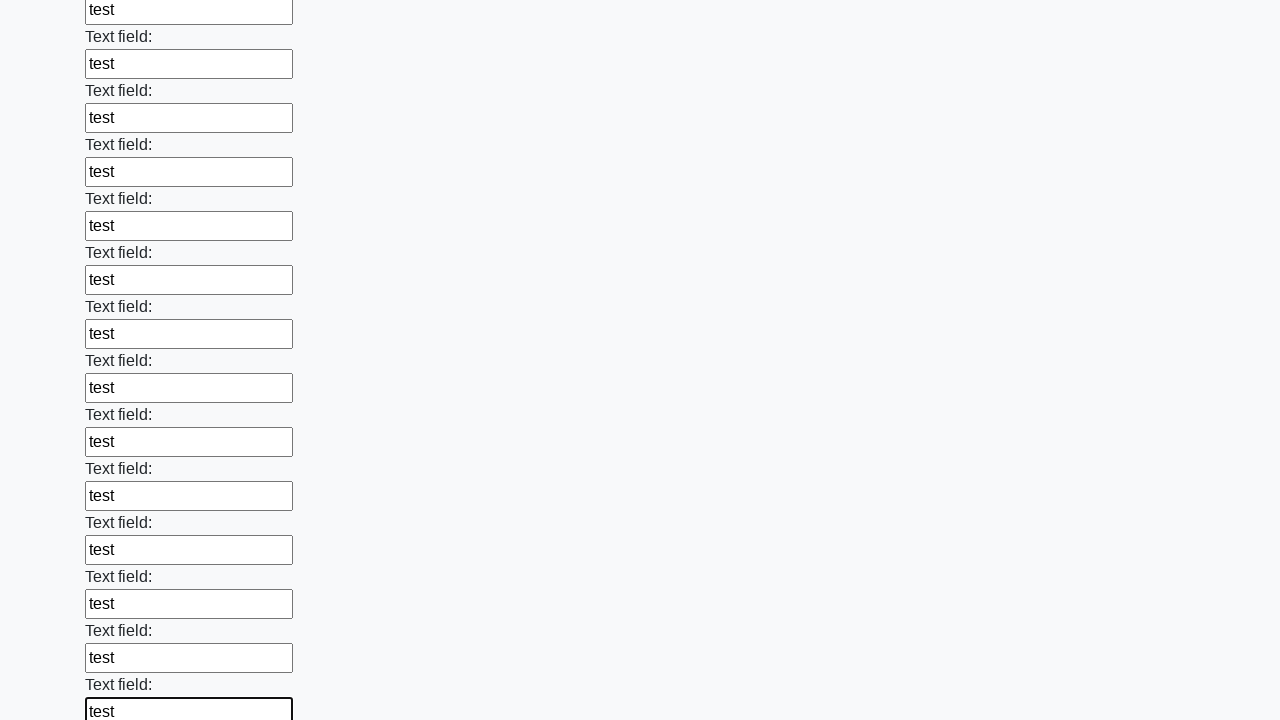

Filled an input field with 'test' on input >> nth=87
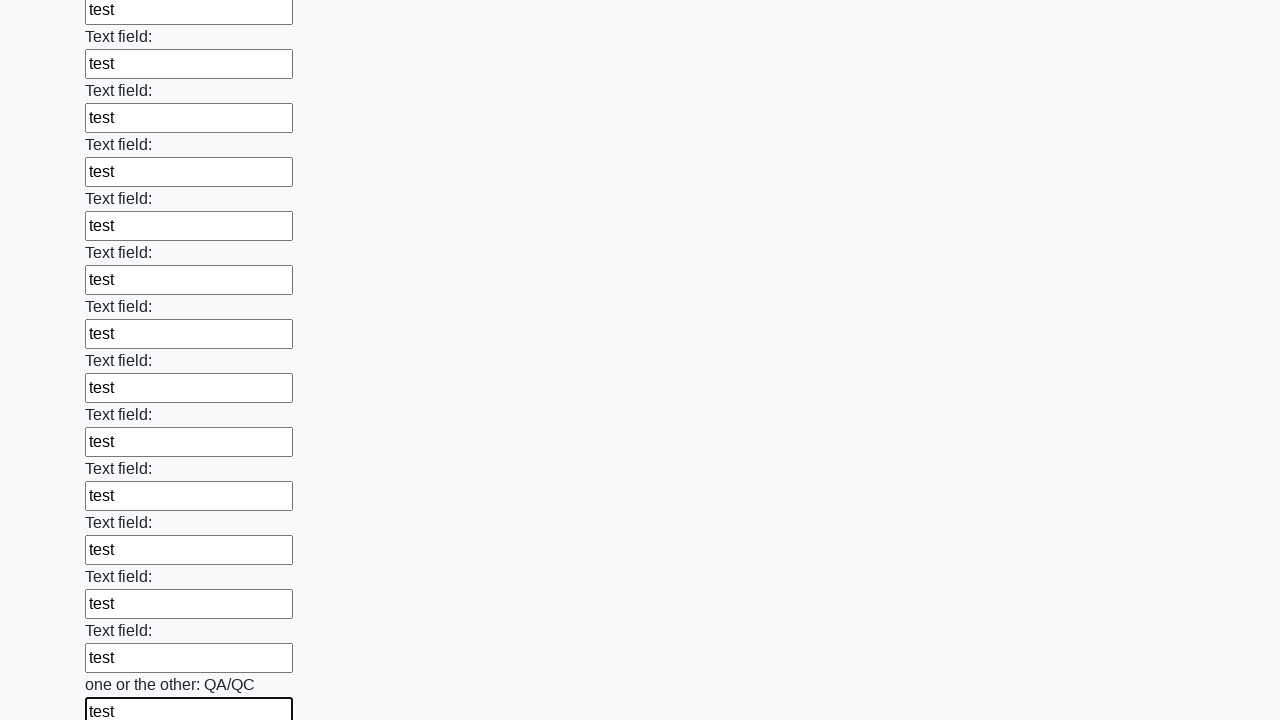

Filled an input field with 'test' on input >> nth=88
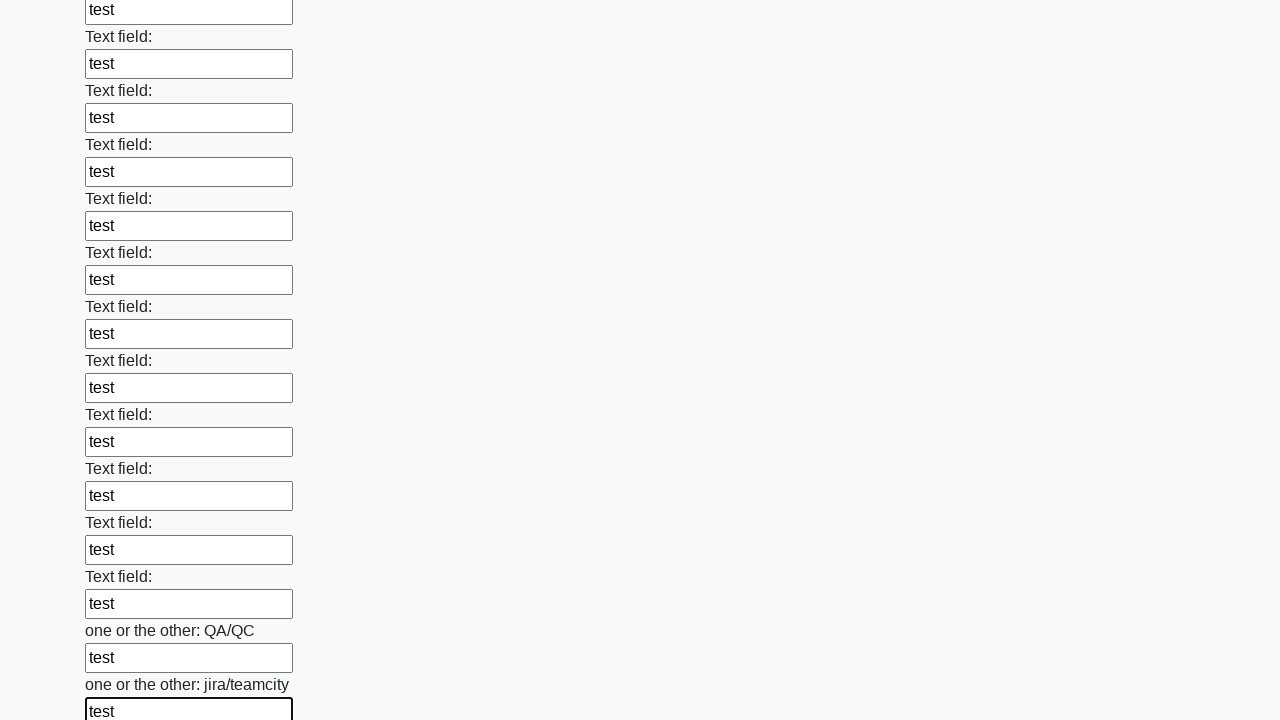

Filled an input field with 'test' on input >> nth=89
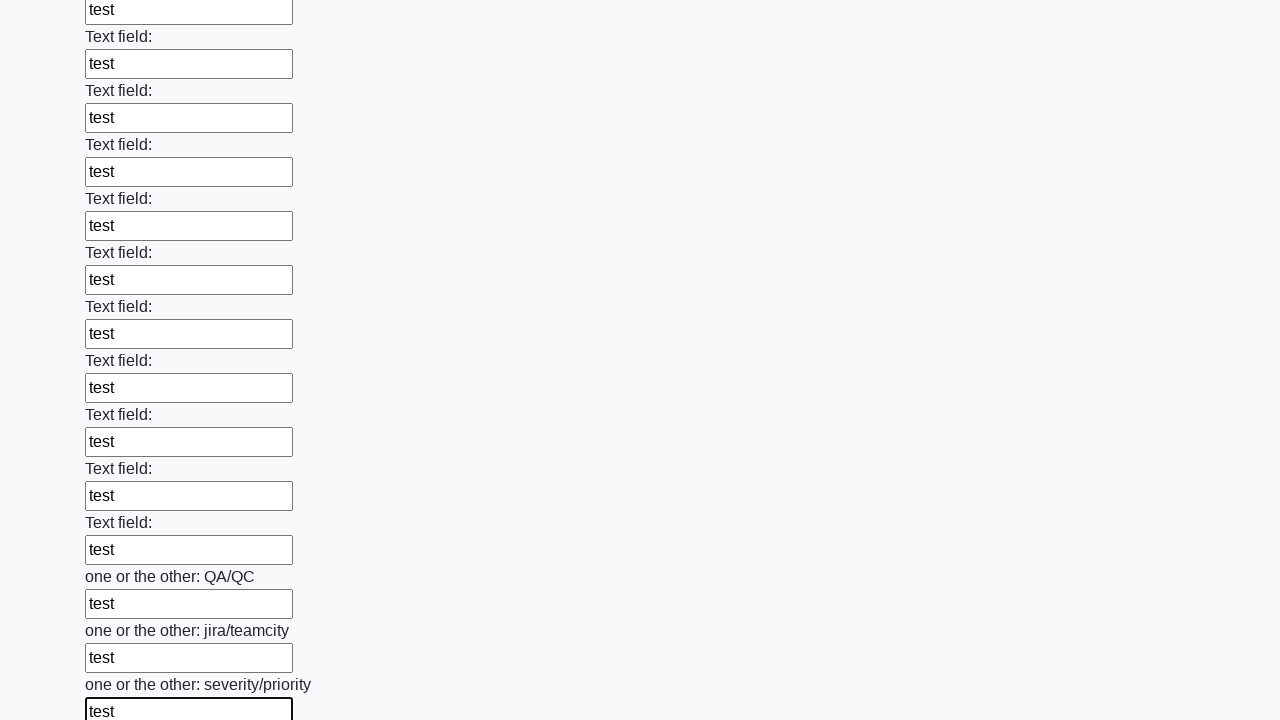

Filled an input field with 'test' on input >> nth=90
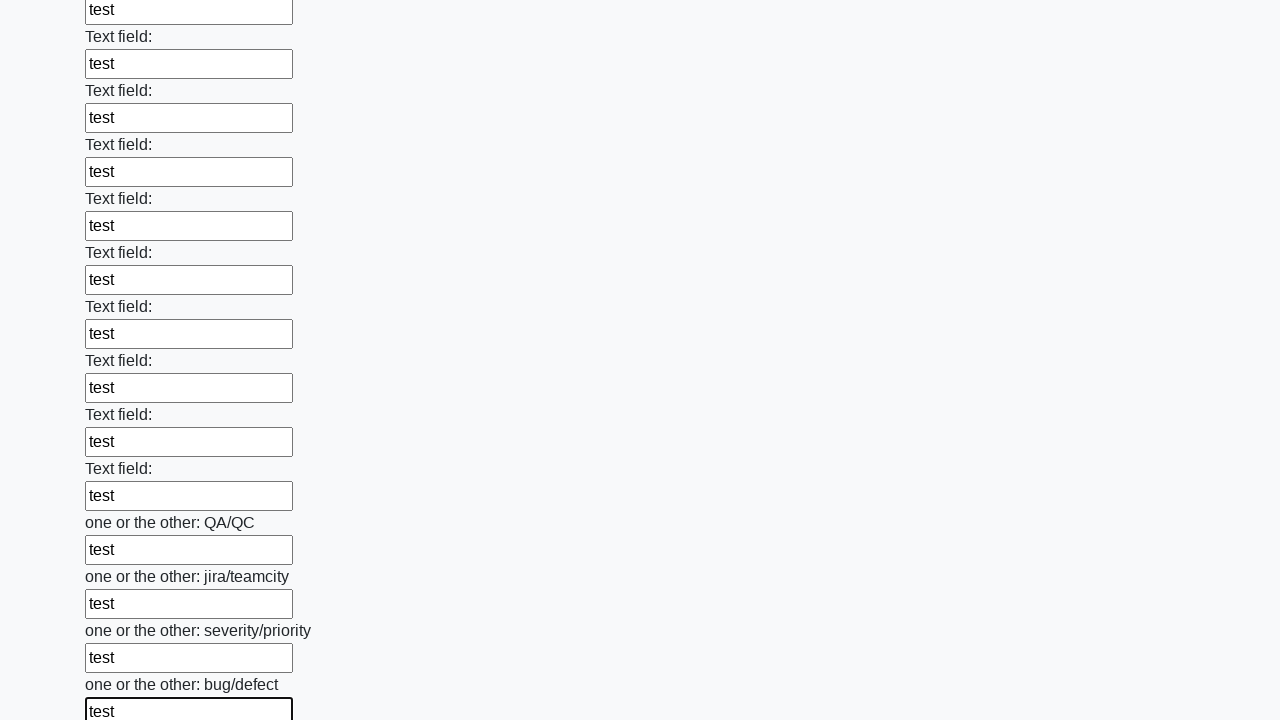

Filled an input field with 'test' on input >> nth=91
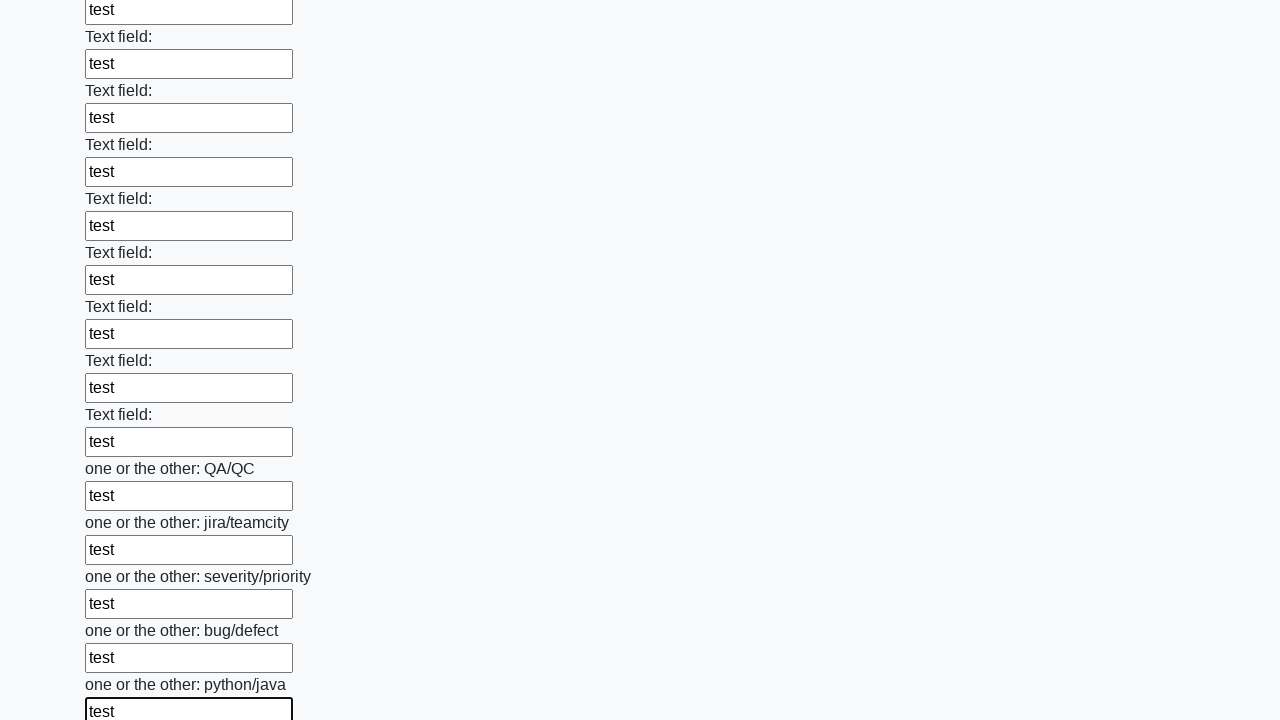

Filled an input field with 'test' on input >> nth=92
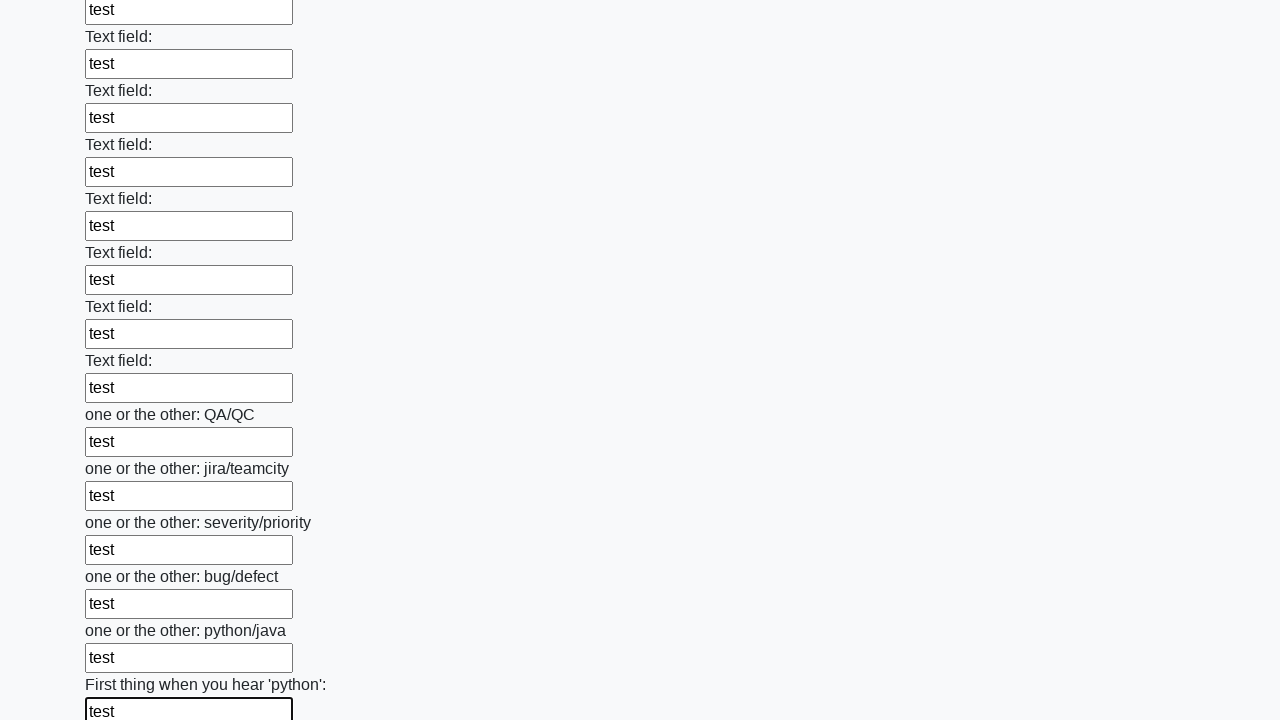

Filled an input field with 'test' on input >> nth=93
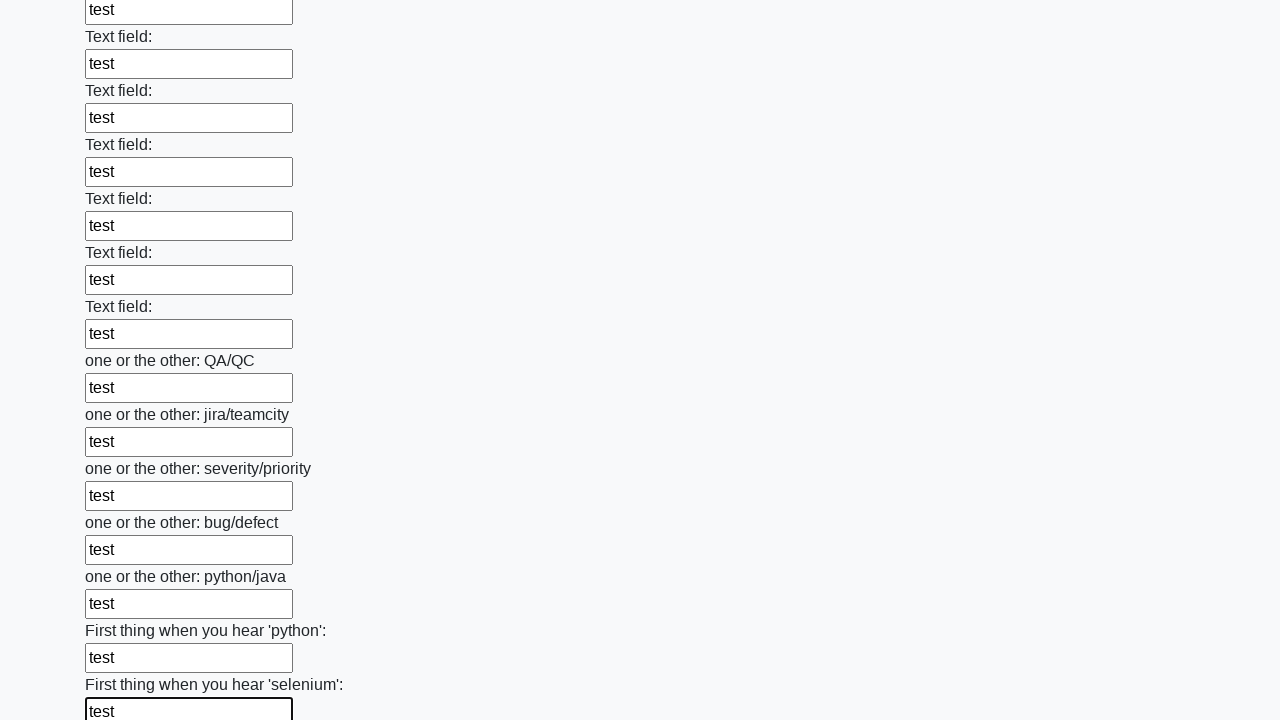

Filled an input field with 'test' on input >> nth=94
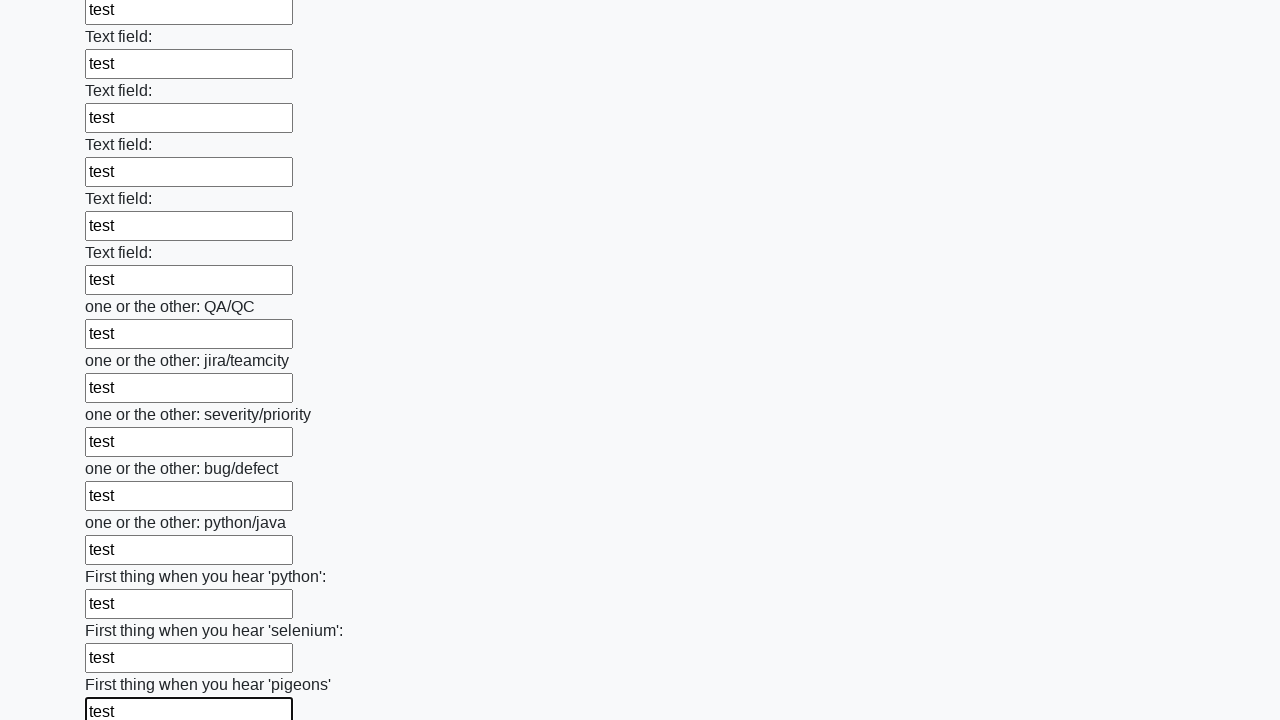

Filled an input field with 'test' on input >> nth=95
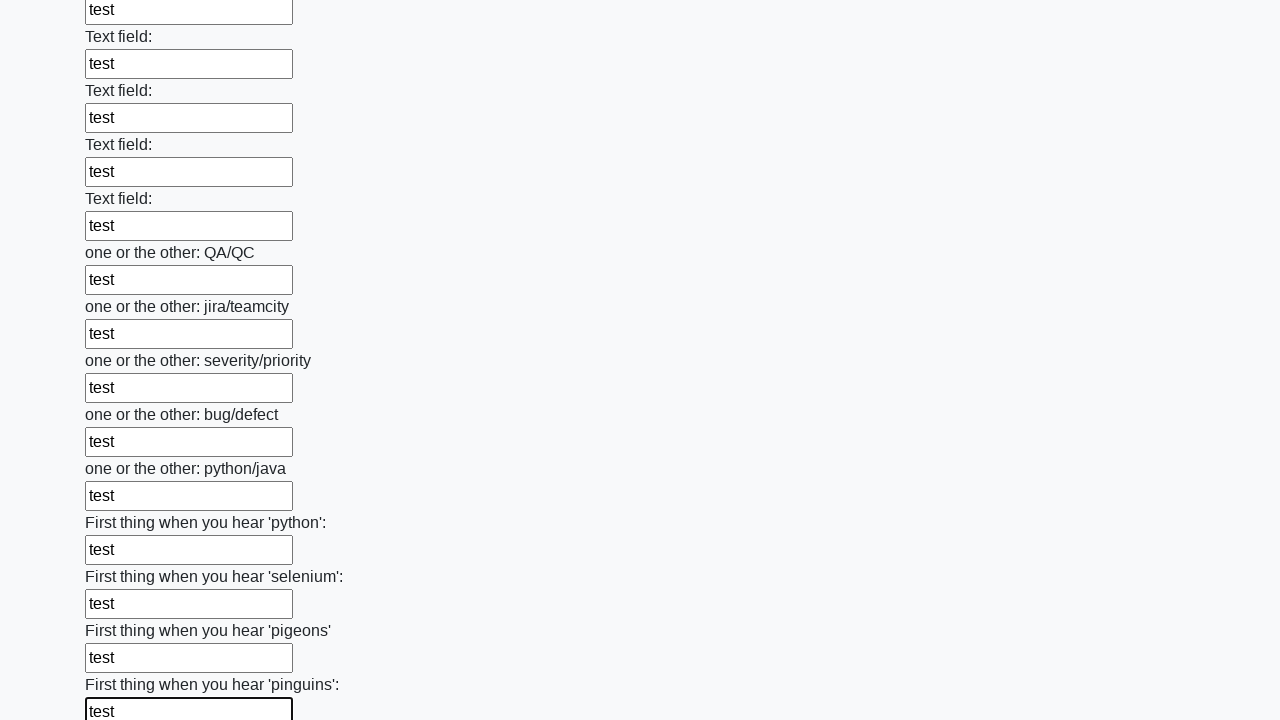

Filled an input field with 'test' on input >> nth=96
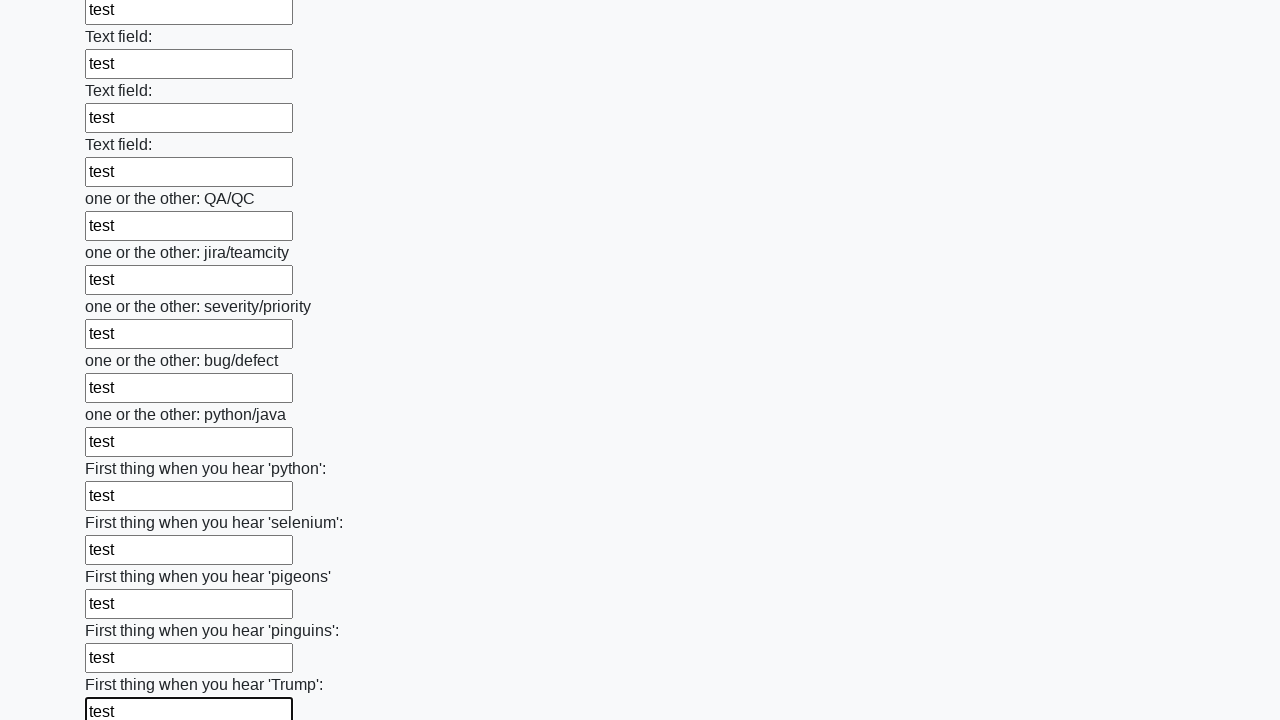

Filled an input field with 'test' on input >> nth=97
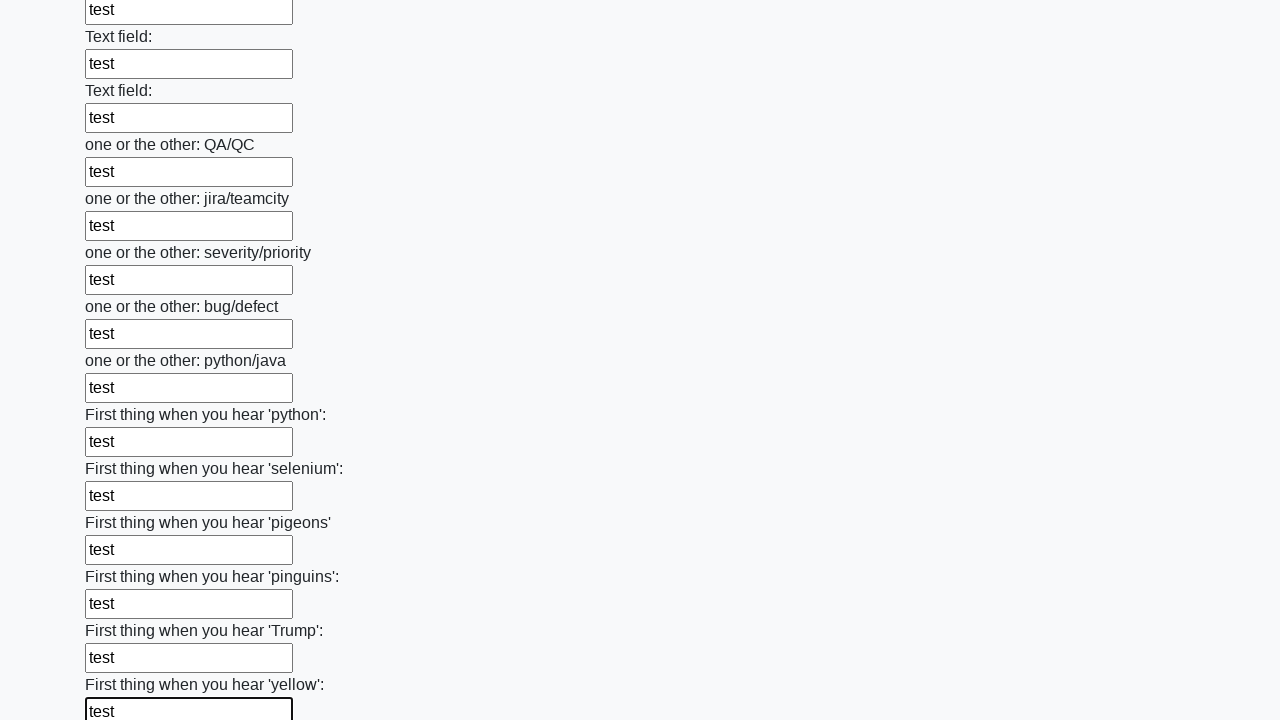

Filled an input field with 'test' on input >> nth=98
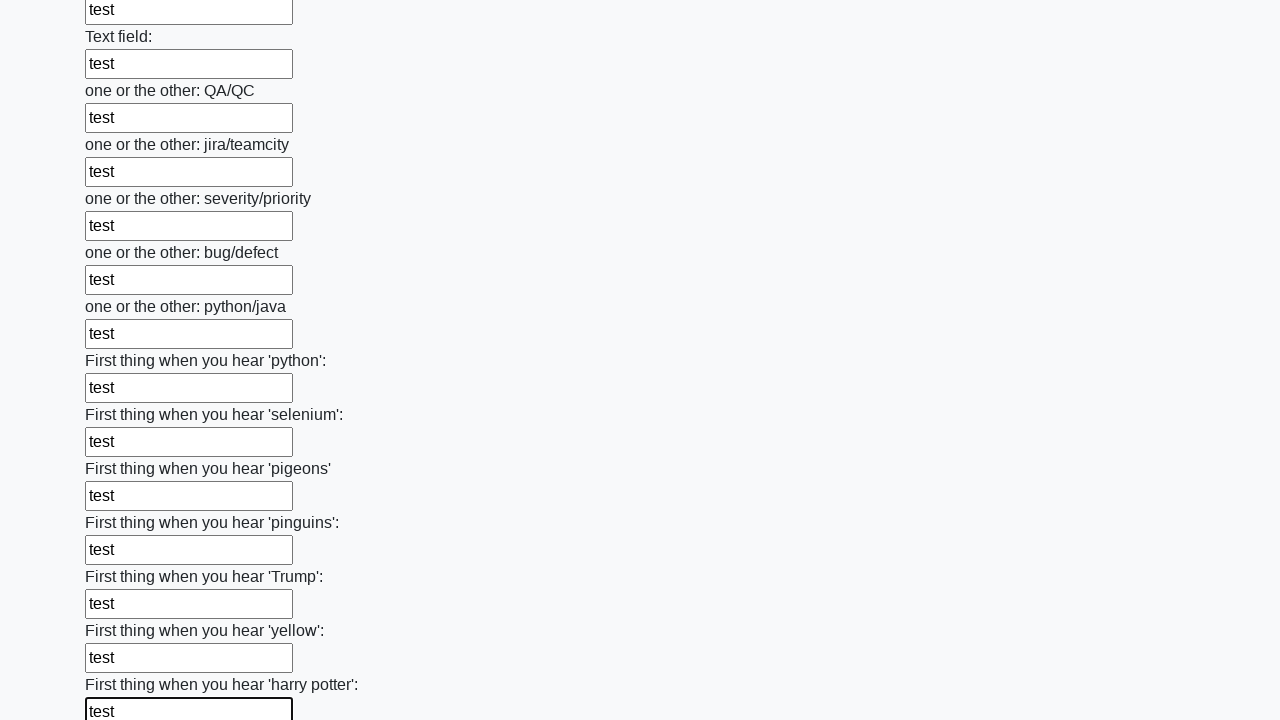

Filled an input field with 'test' on input >> nth=99
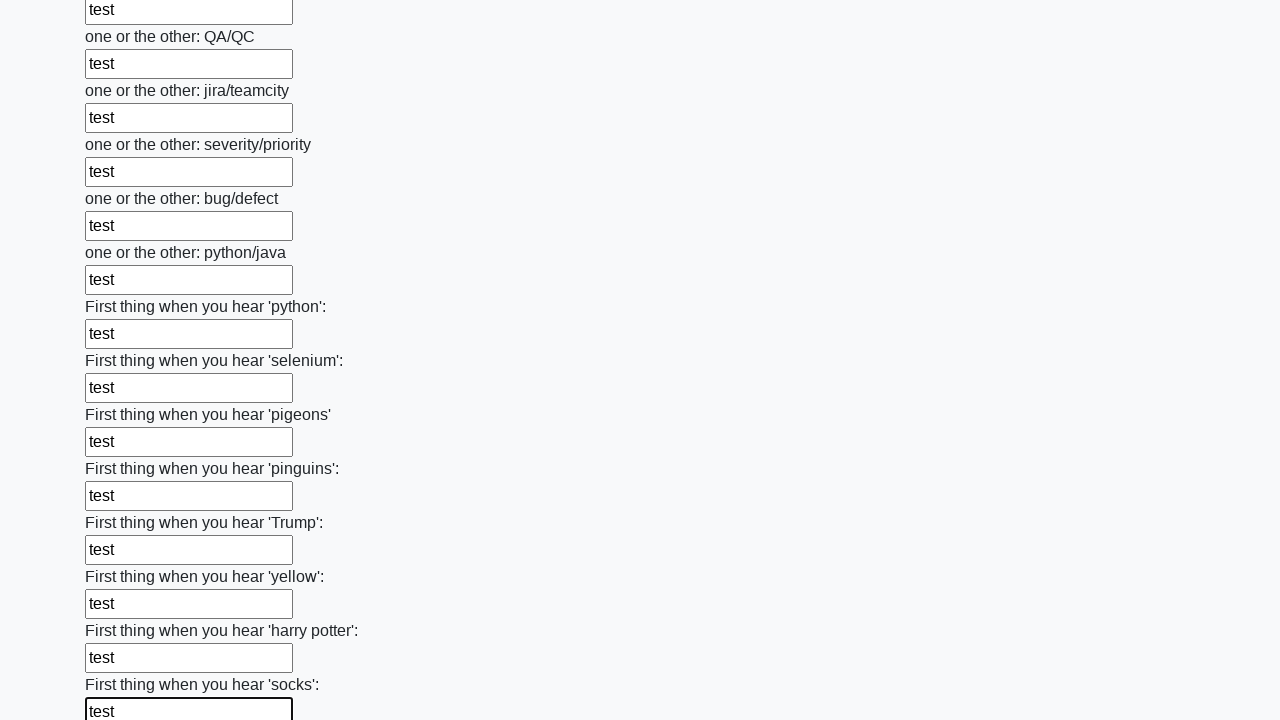

Clicked the form submit button at (123, 611) on button.btn
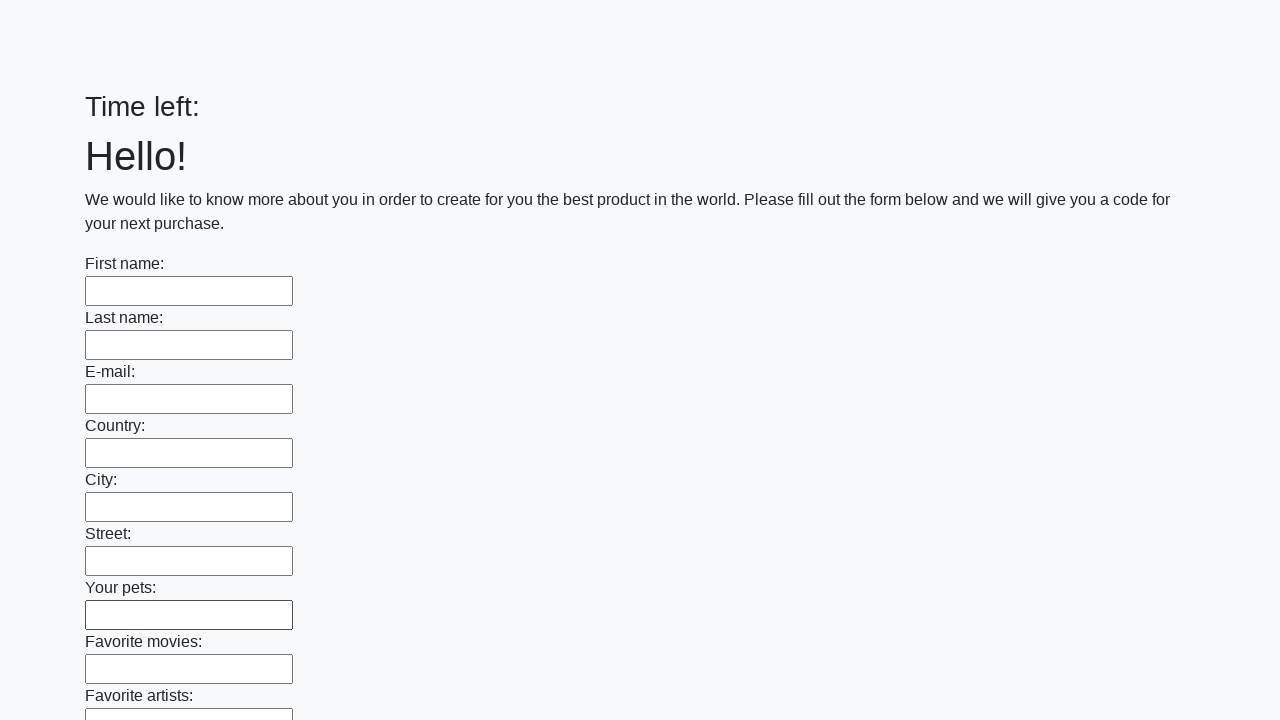

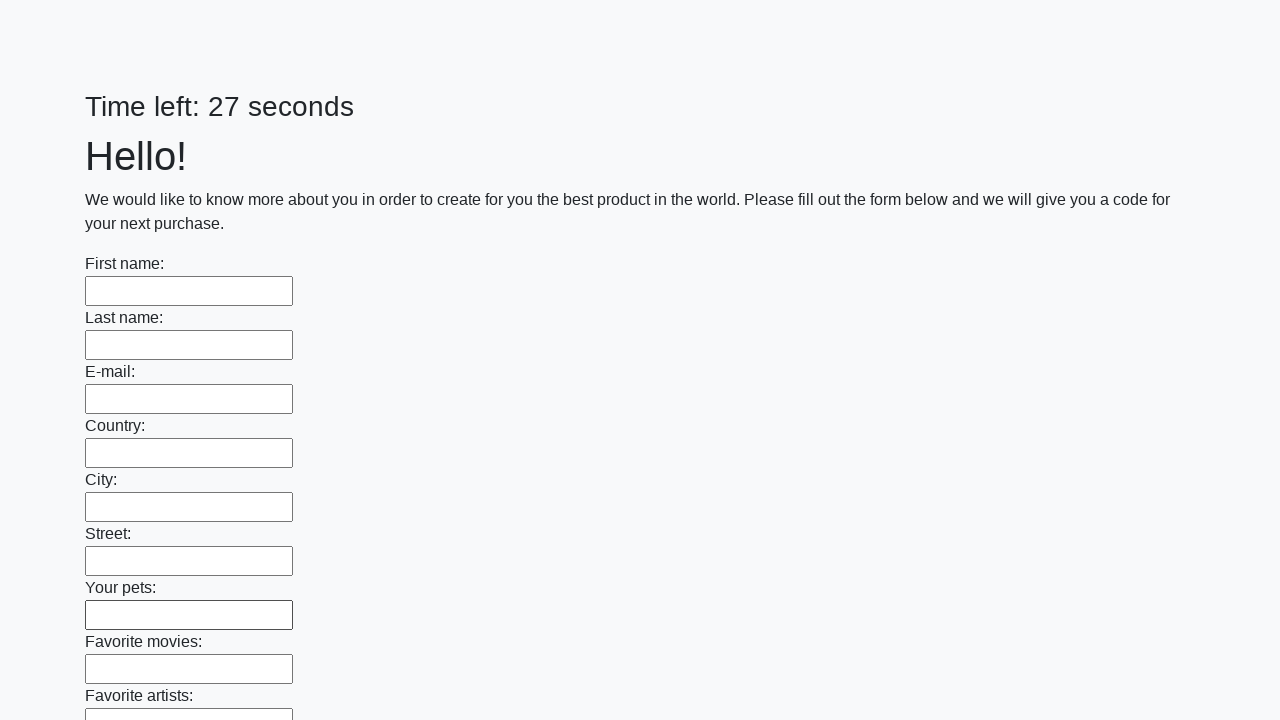